Automates the RPA Challenge by clicking the Start button and filling out multiple form submissions with test data, then submitting each form. The challenge tests form automation with dynamically changing field positions.

Starting URL: https://www.rpachallenge.com/

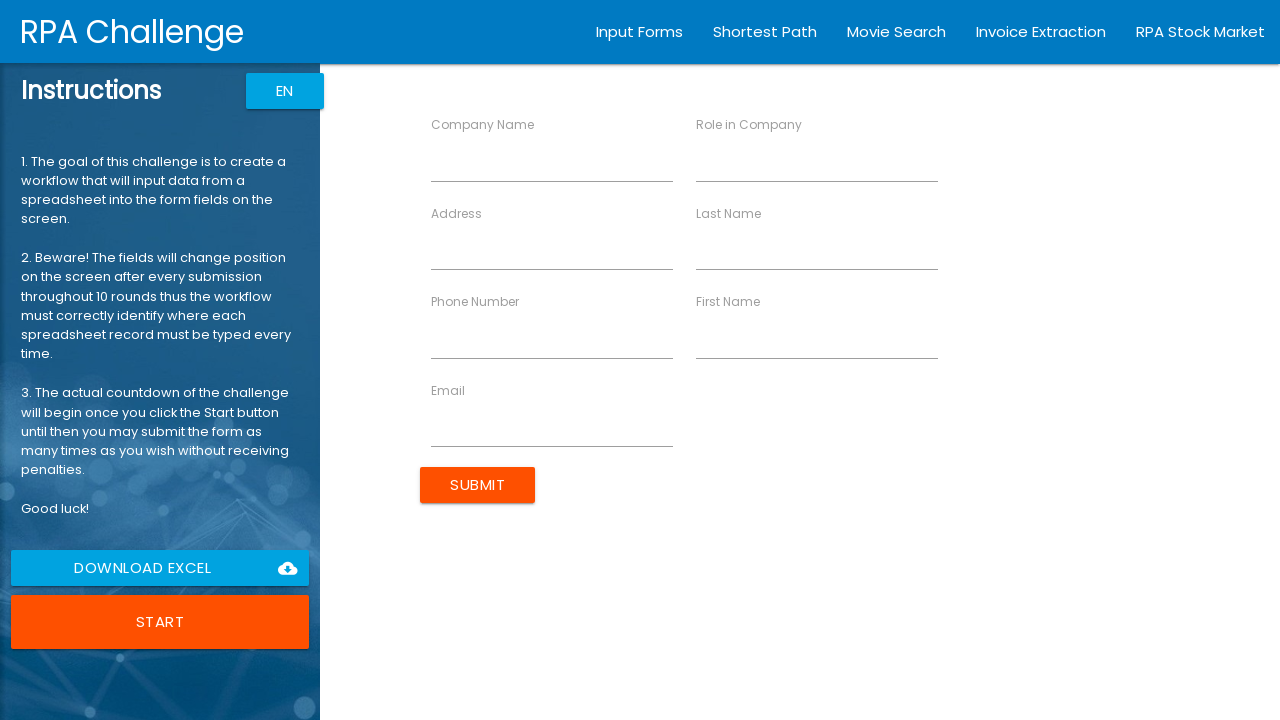

Clicked Start button to begin RPA Challenge at (160, 622) on button:has-text('Start')
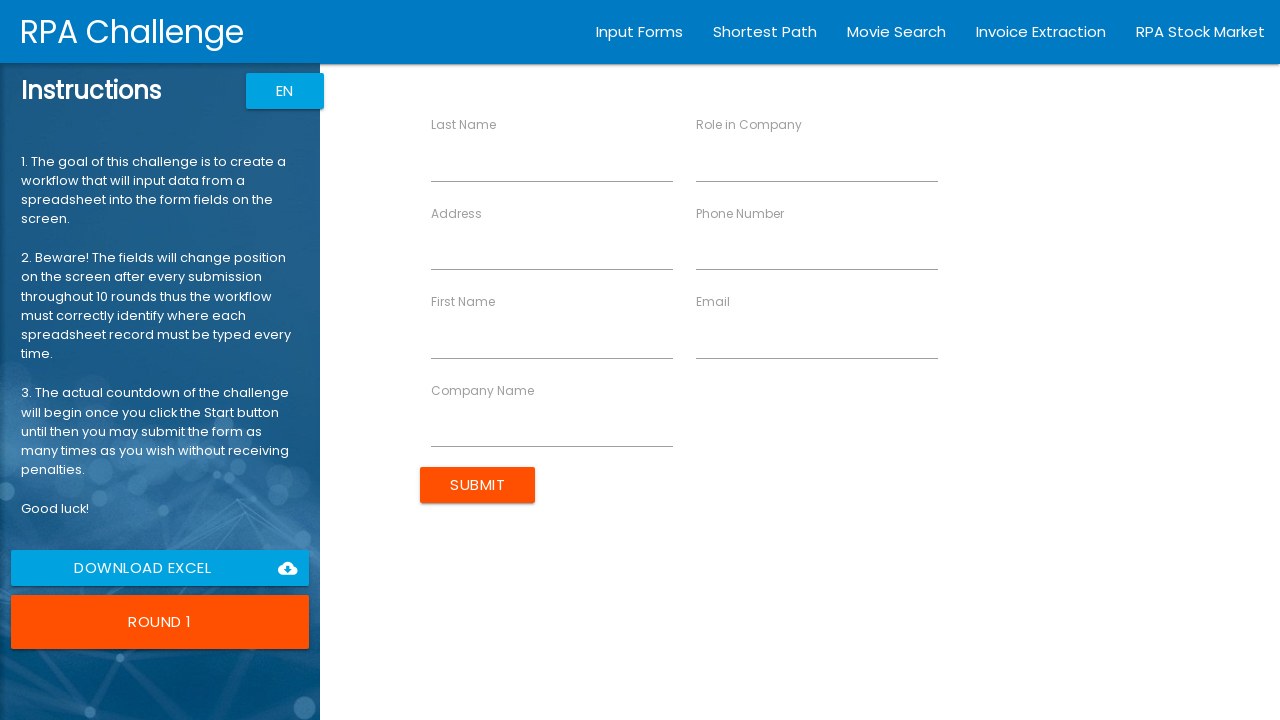

Filled First Name field with 'John' on input[ng-reflect-name='labelFirstName']
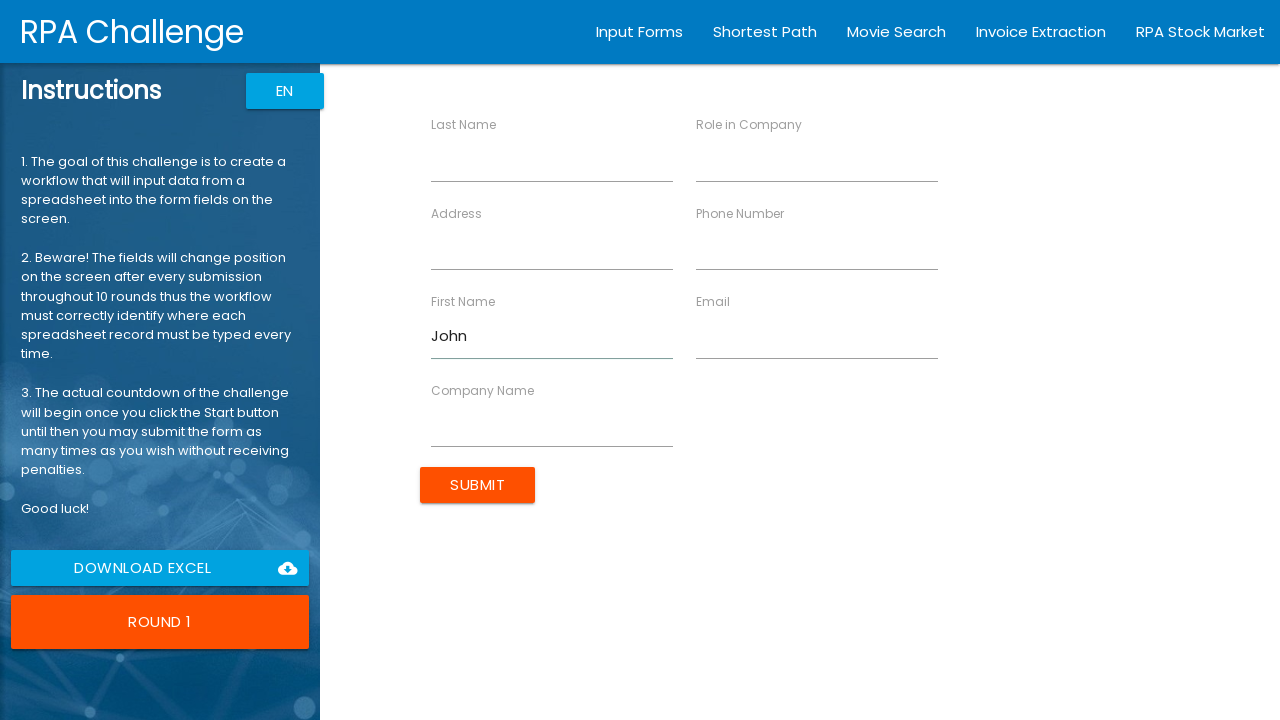

Filled Last Name field with 'Smith' on input[ng-reflect-name='labelLastName']
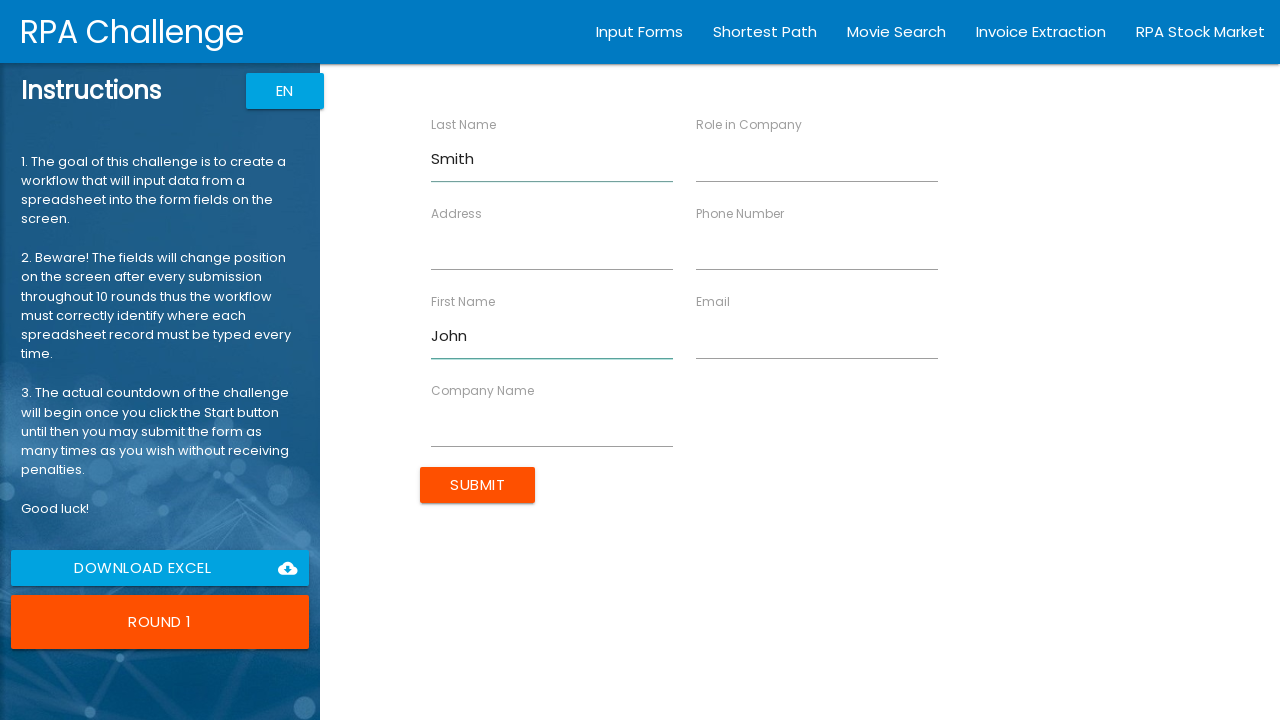

Filled Company Name field with 'Acme Corp' on input[ng-reflect-name='labelCompanyName']
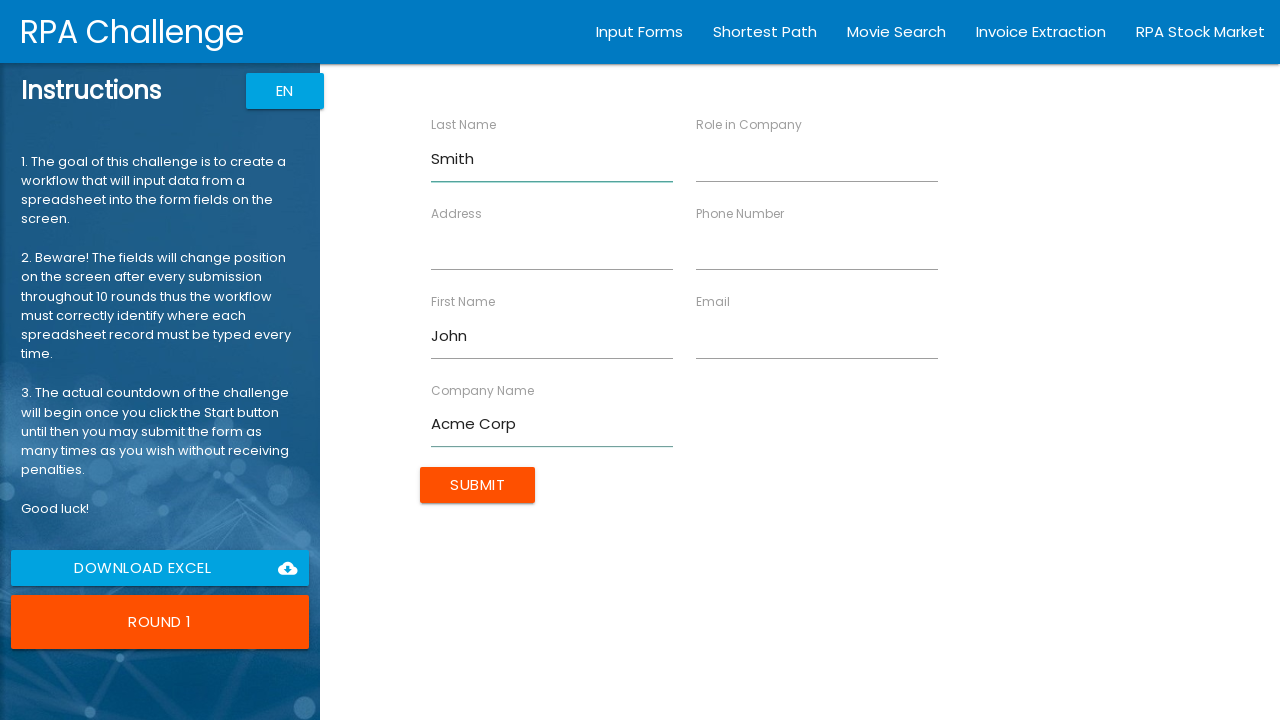

Filled Role field with 'Manager' on input[ng-reflect-name='labelRole']
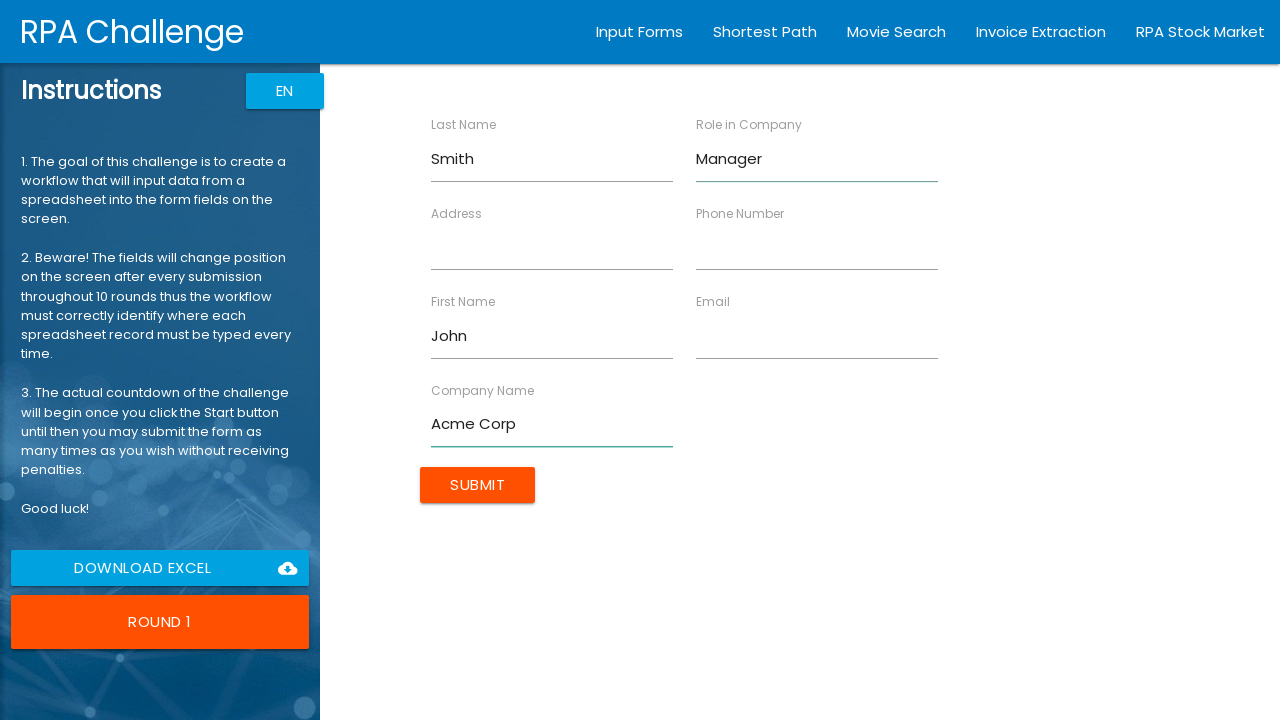

Filled Address field with '123 Main St' on input[ng-reflect-name='labelAddress']
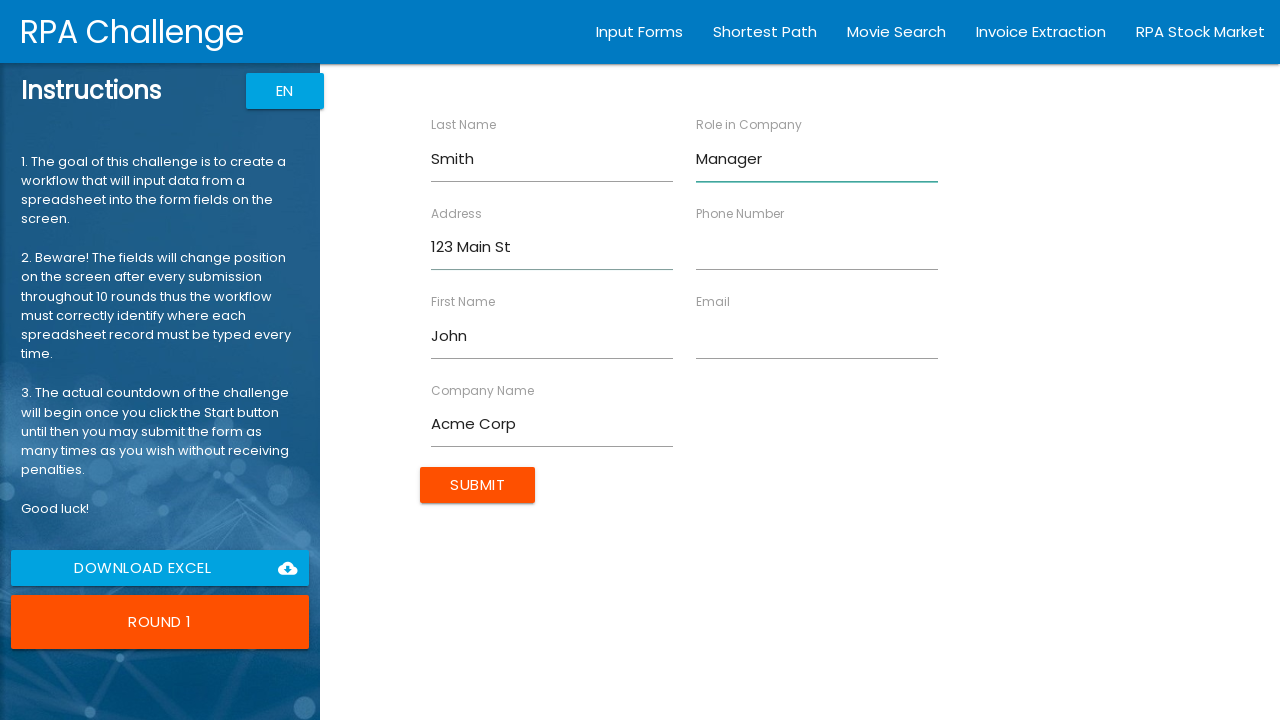

Filled Email field with 'john.smith@example.com' on input[ng-reflect-name='labelEmail']
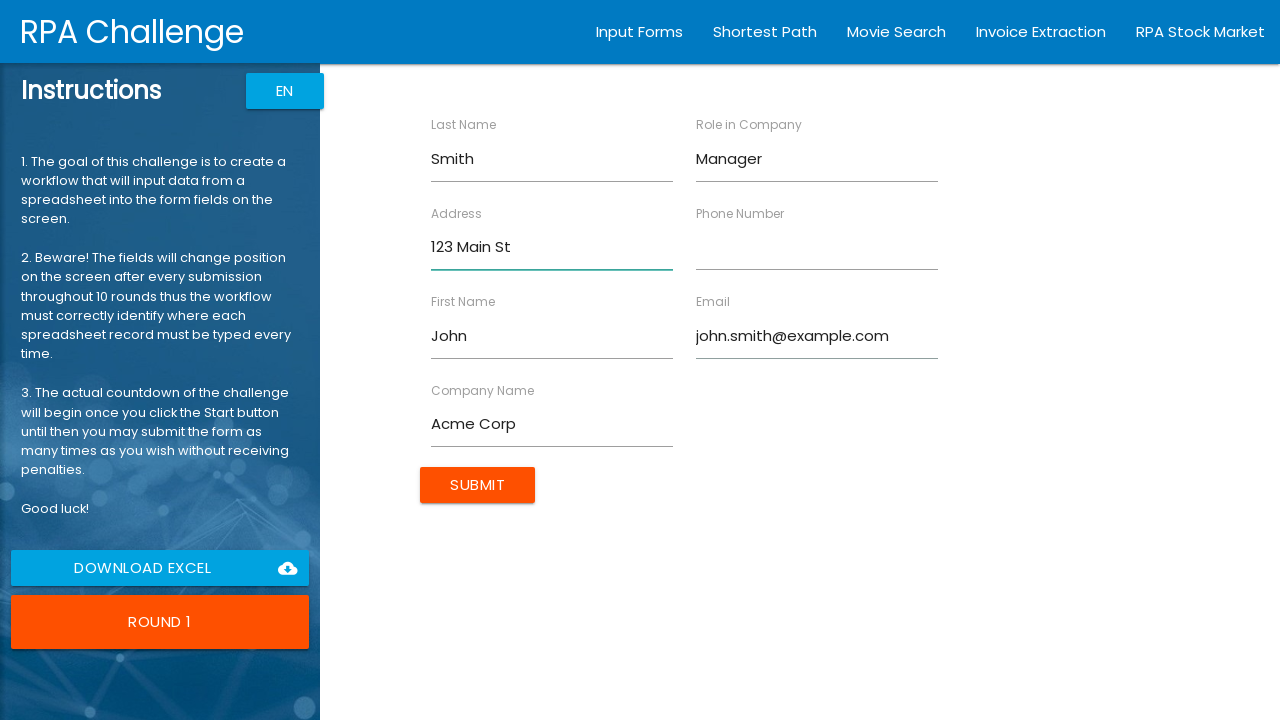

Filled Phone field with '5551234567' on input[ng-reflect-name='labelPhone']
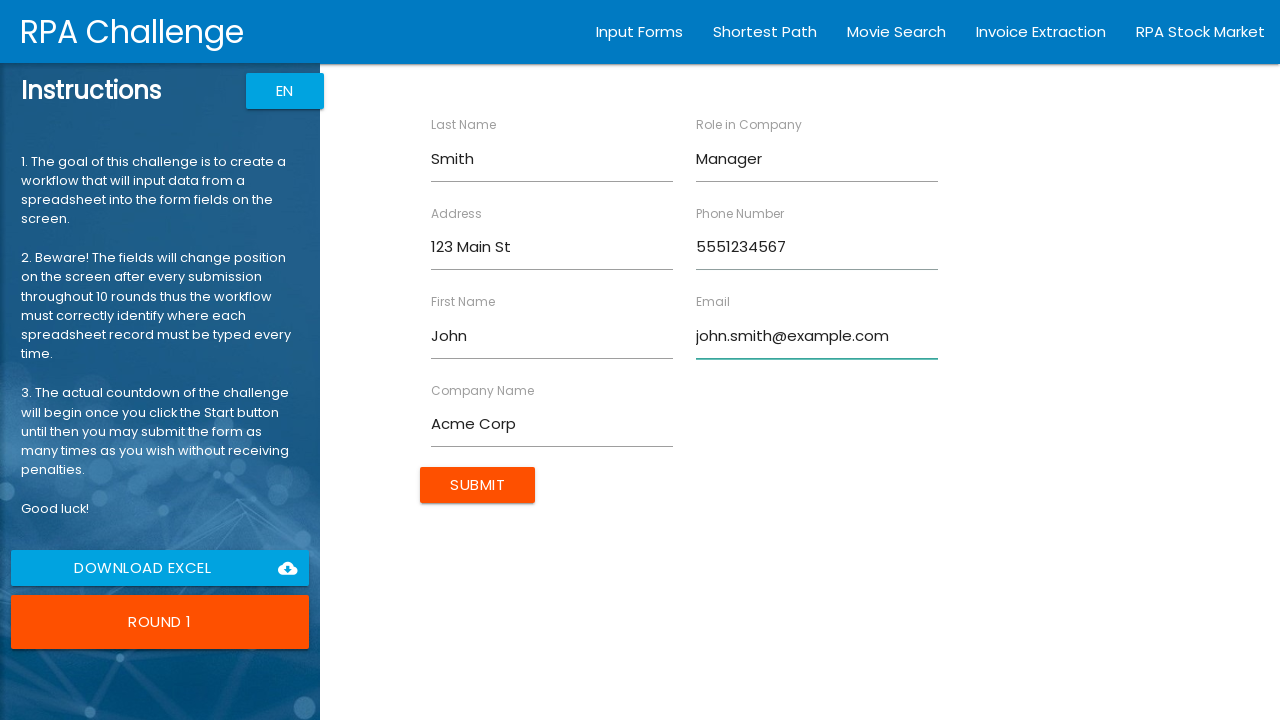

Clicked Submit button for John Smith at (478, 485) on input[value='Submit']
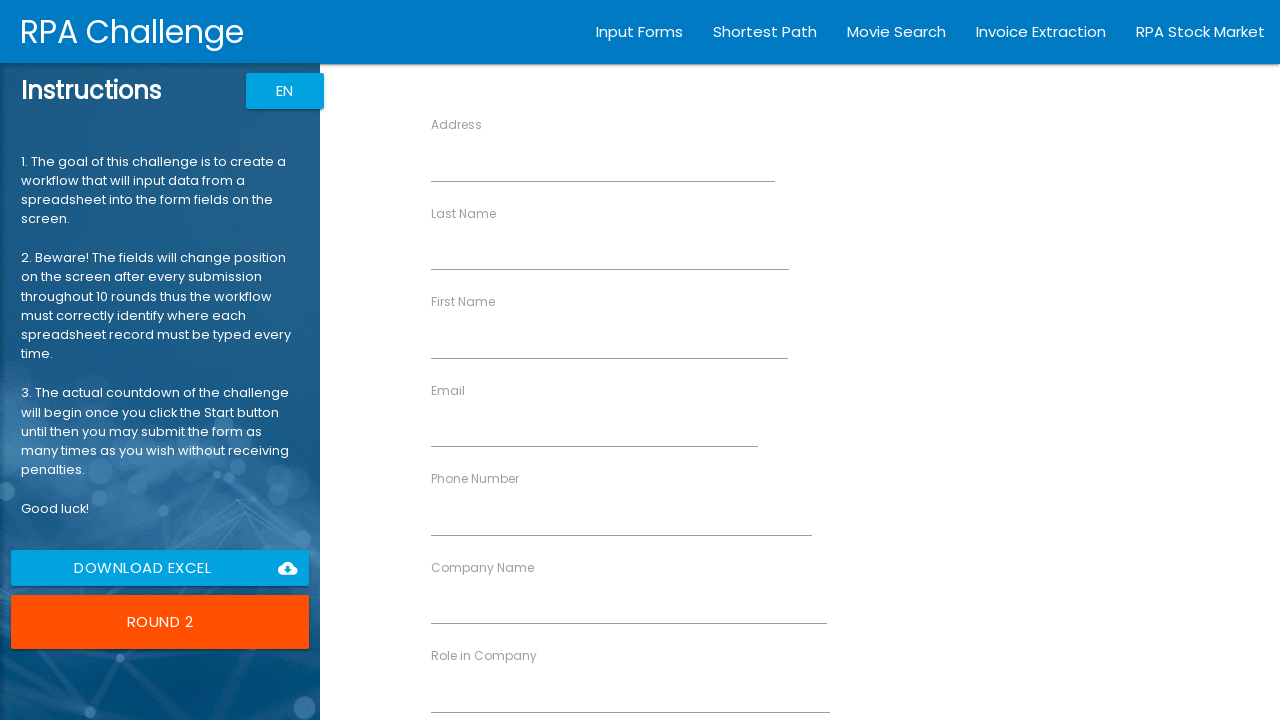

Filled First Name field with 'Jane' on input[ng-reflect-name='labelFirstName']
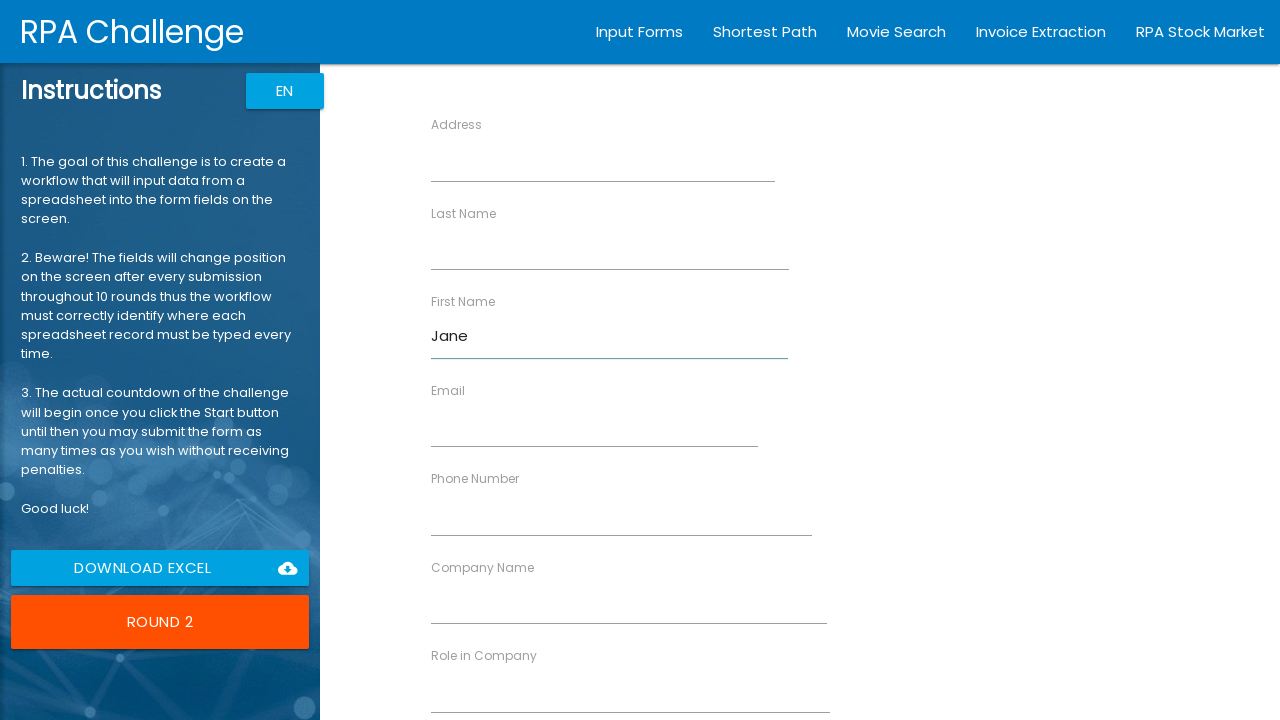

Filled Last Name field with 'Doe' on input[ng-reflect-name='labelLastName']
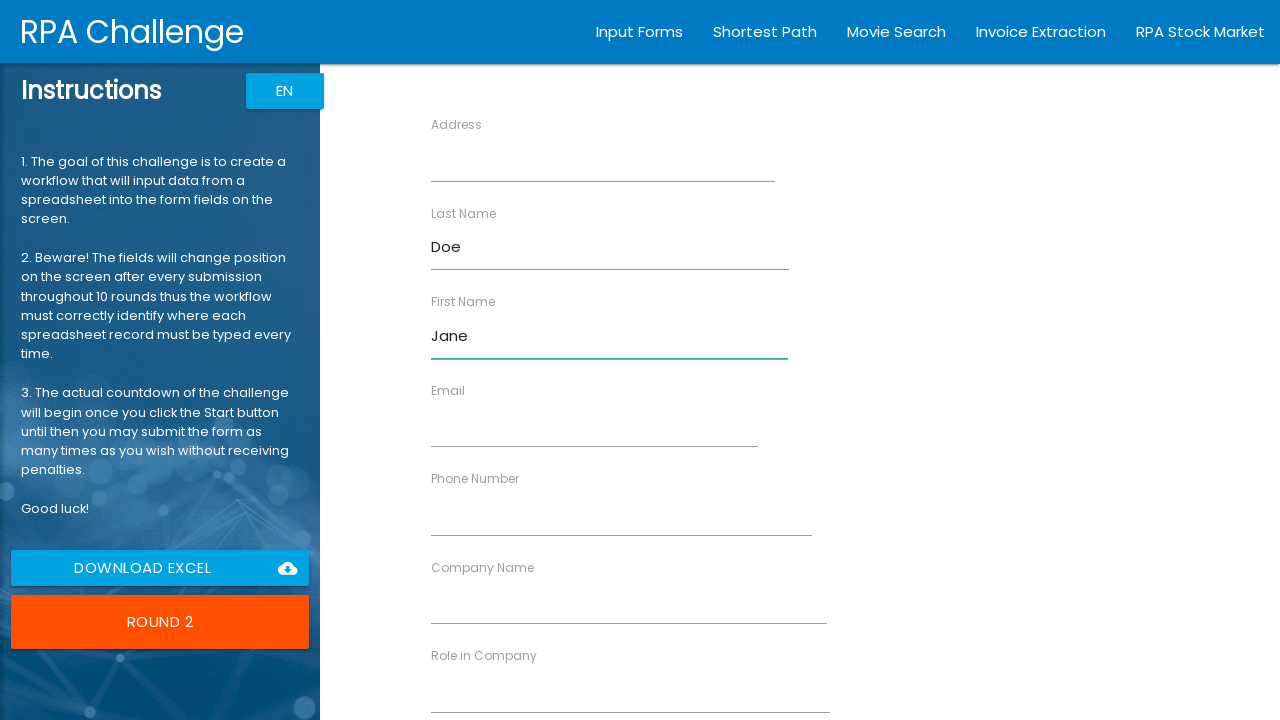

Filled Company Name field with 'Tech Inc' on input[ng-reflect-name='labelCompanyName']
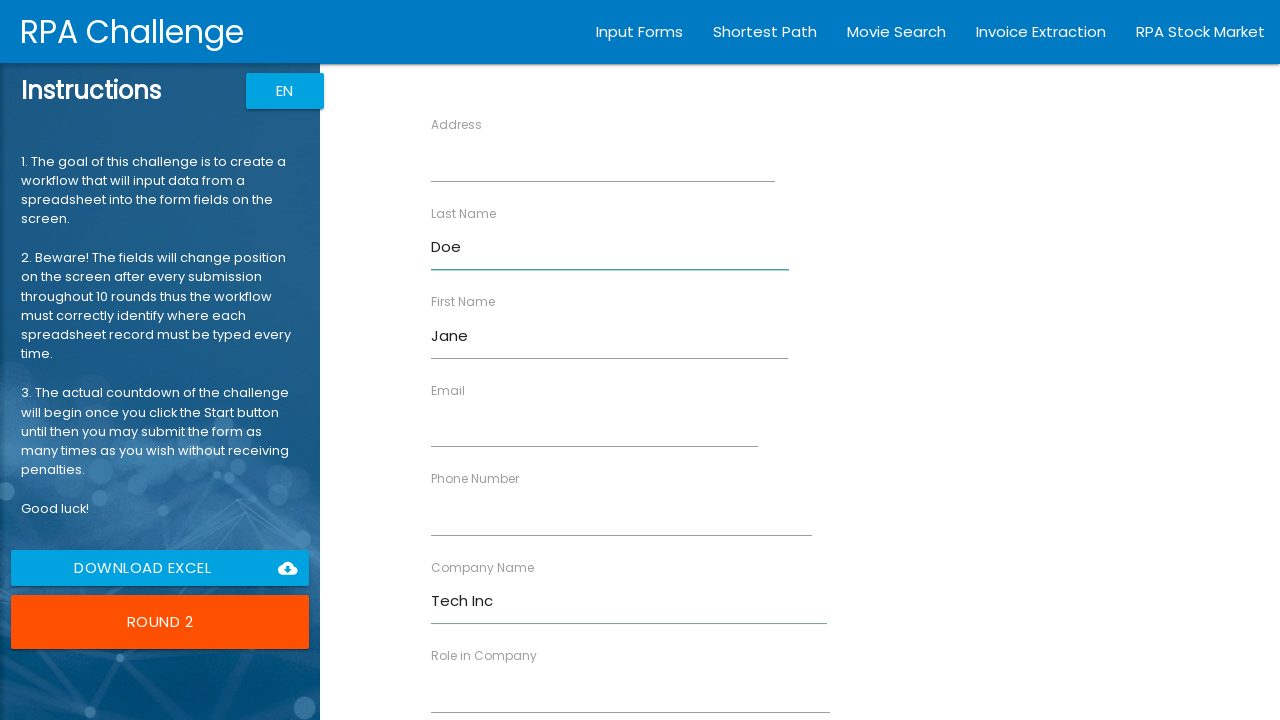

Filled Role field with 'Developer' on input[ng-reflect-name='labelRole']
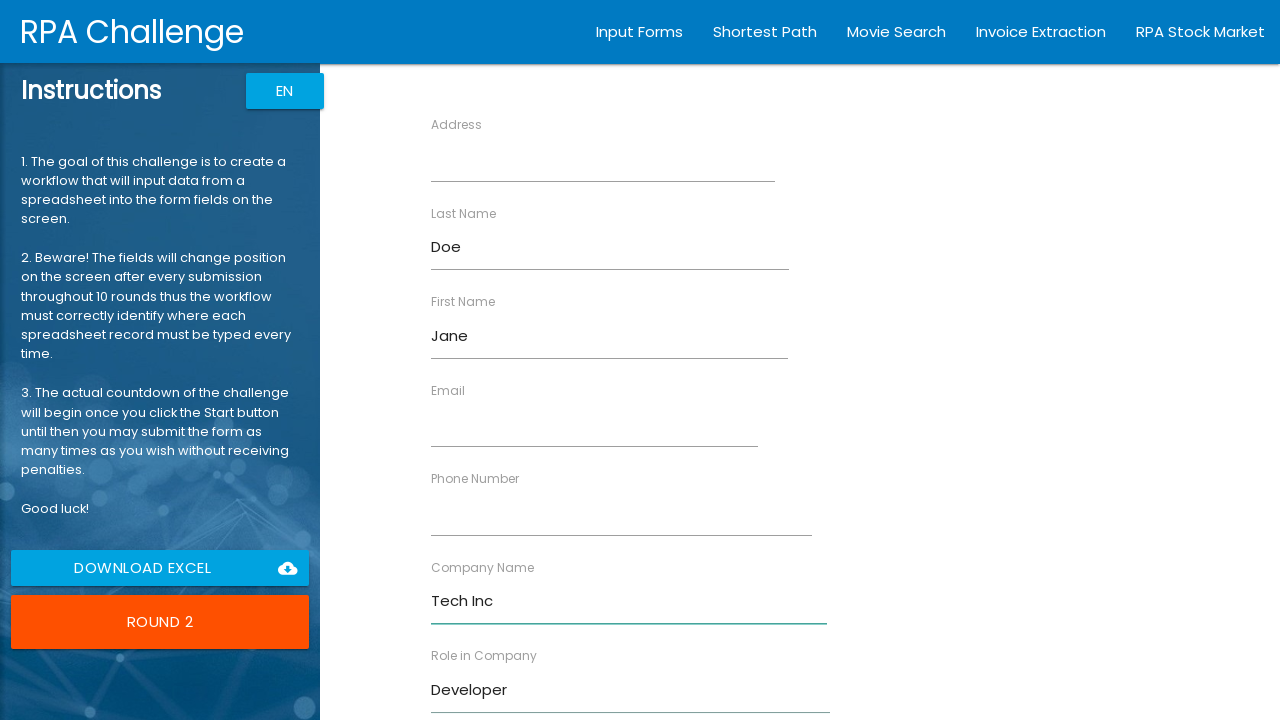

Filled Address field with '456 Oak Ave' on input[ng-reflect-name='labelAddress']
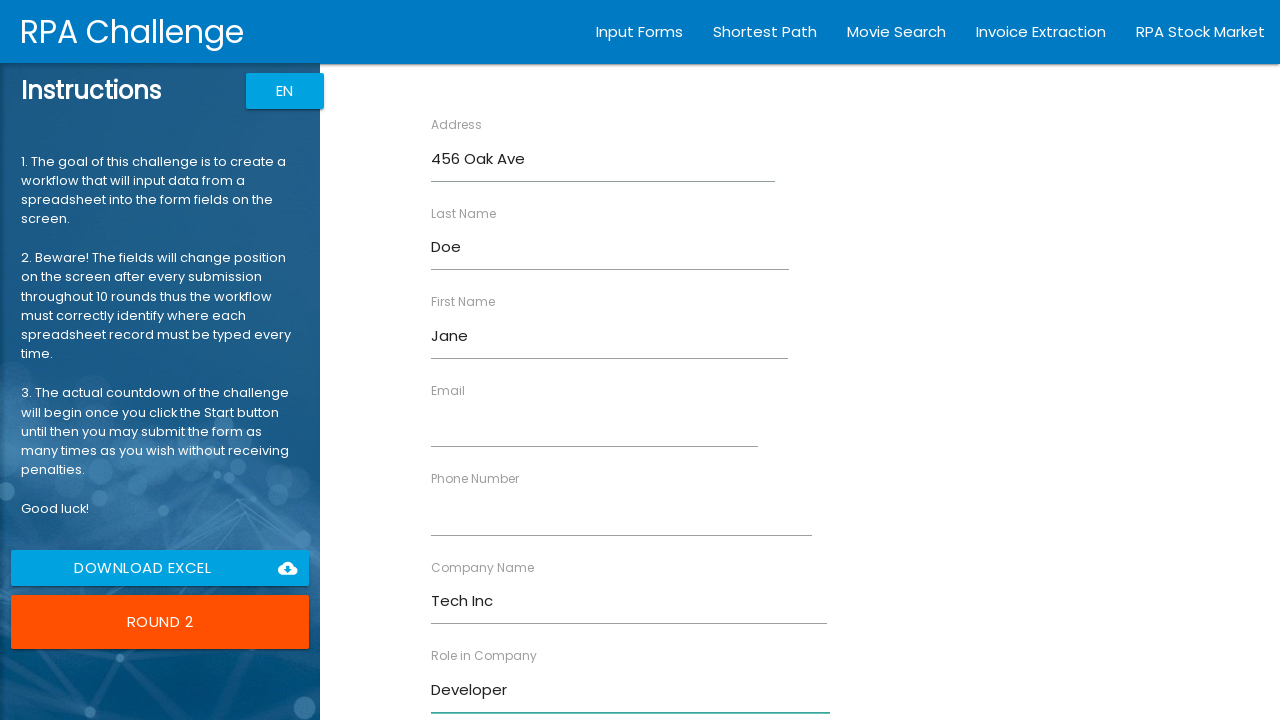

Filled Email field with 'jane.doe@example.com' on input[ng-reflect-name='labelEmail']
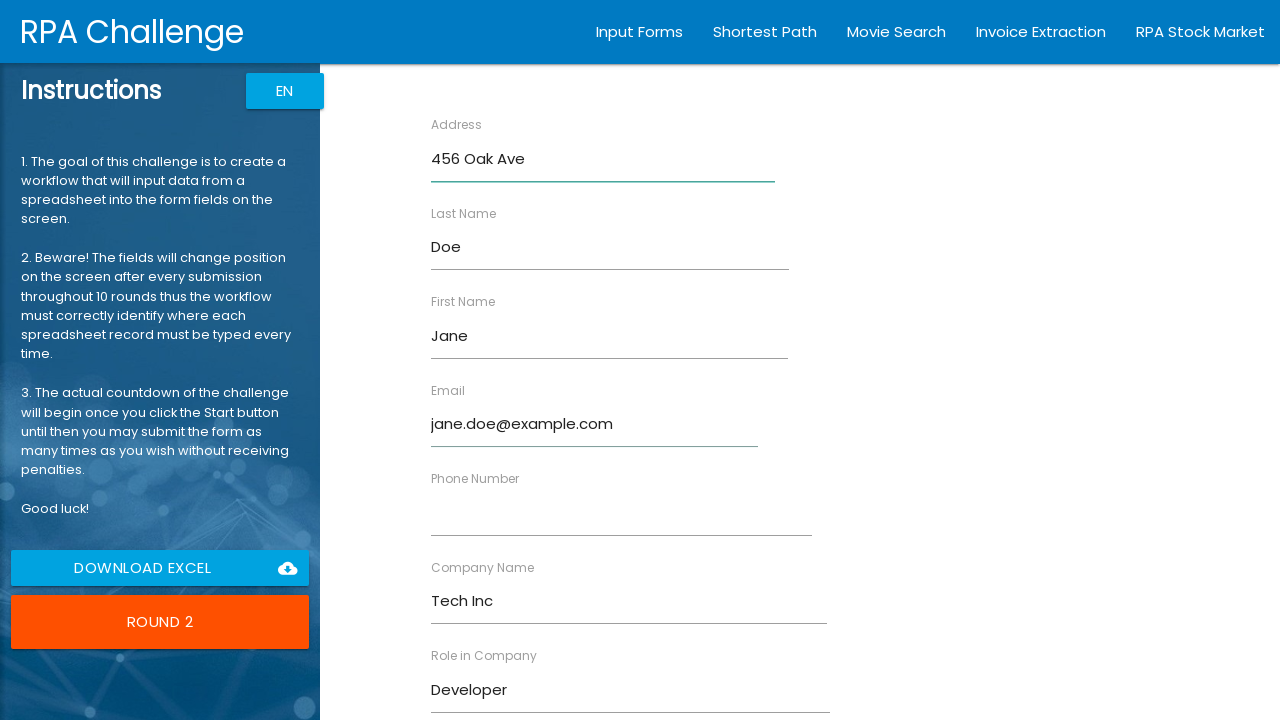

Filled Phone field with '5559876543' on input[ng-reflect-name='labelPhone']
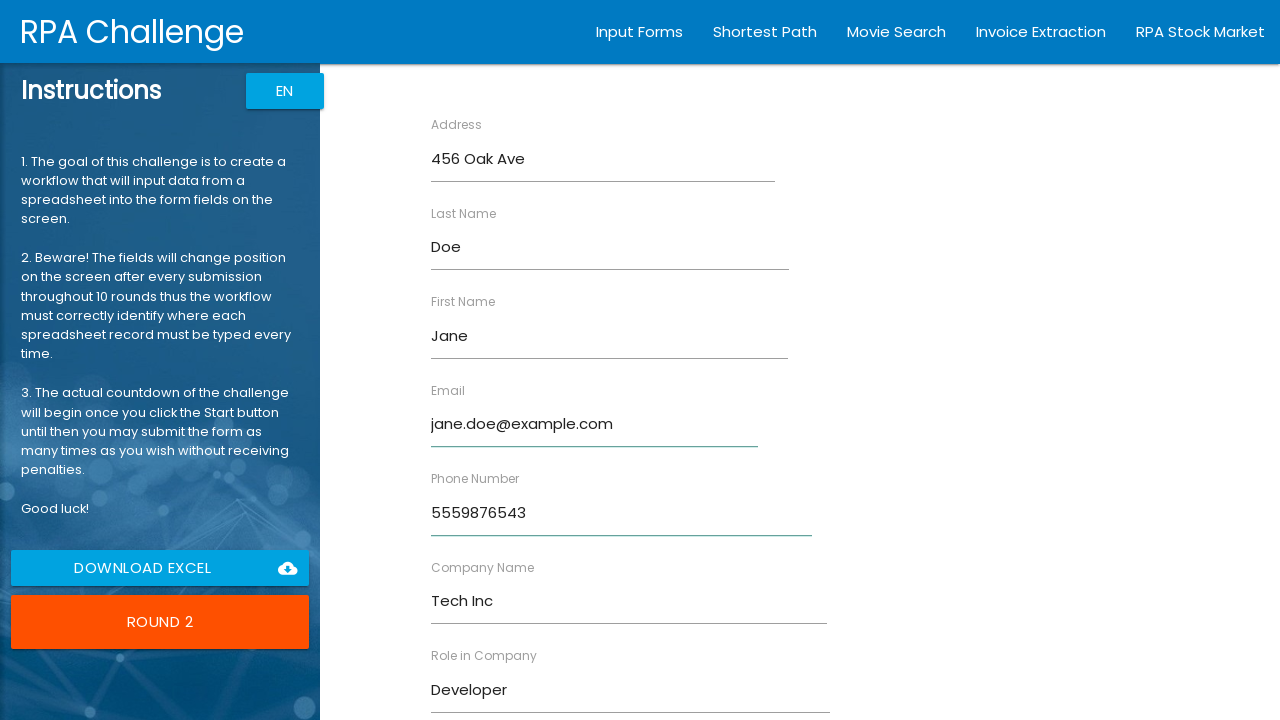

Clicked Submit button for Jane Doe at (478, 688) on input[value='Submit']
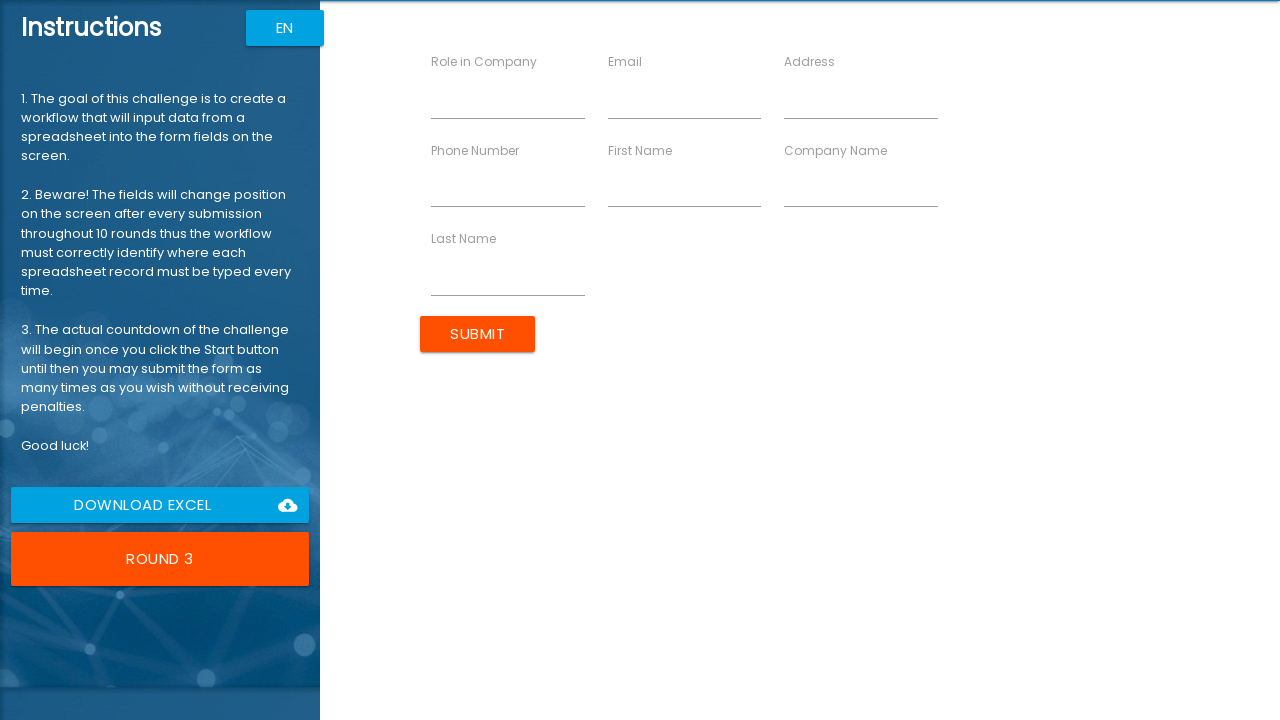

Filled First Name field with 'Michael' on input[ng-reflect-name='labelFirstName']
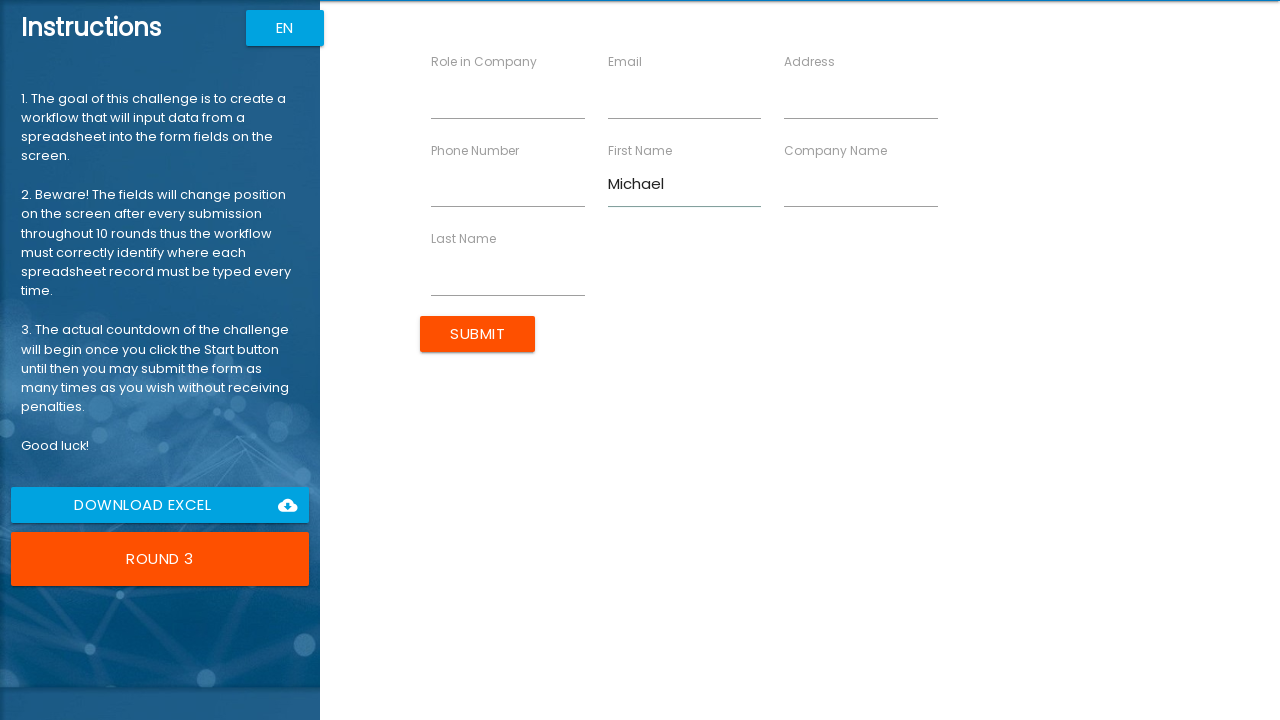

Filled Last Name field with 'Johnson' on input[ng-reflect-name='labelLastName']
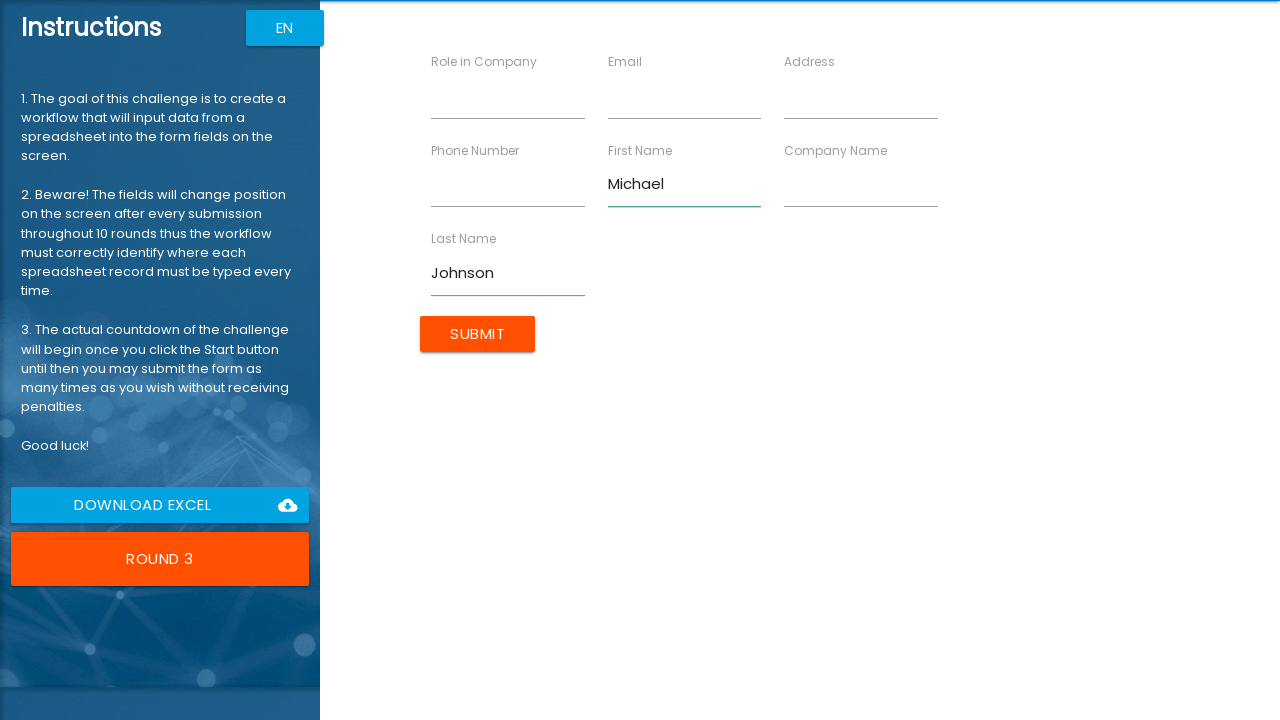

Filled Company Name field with 'Global Ltd' on input[ng-reflect-name='labelCompanyName']
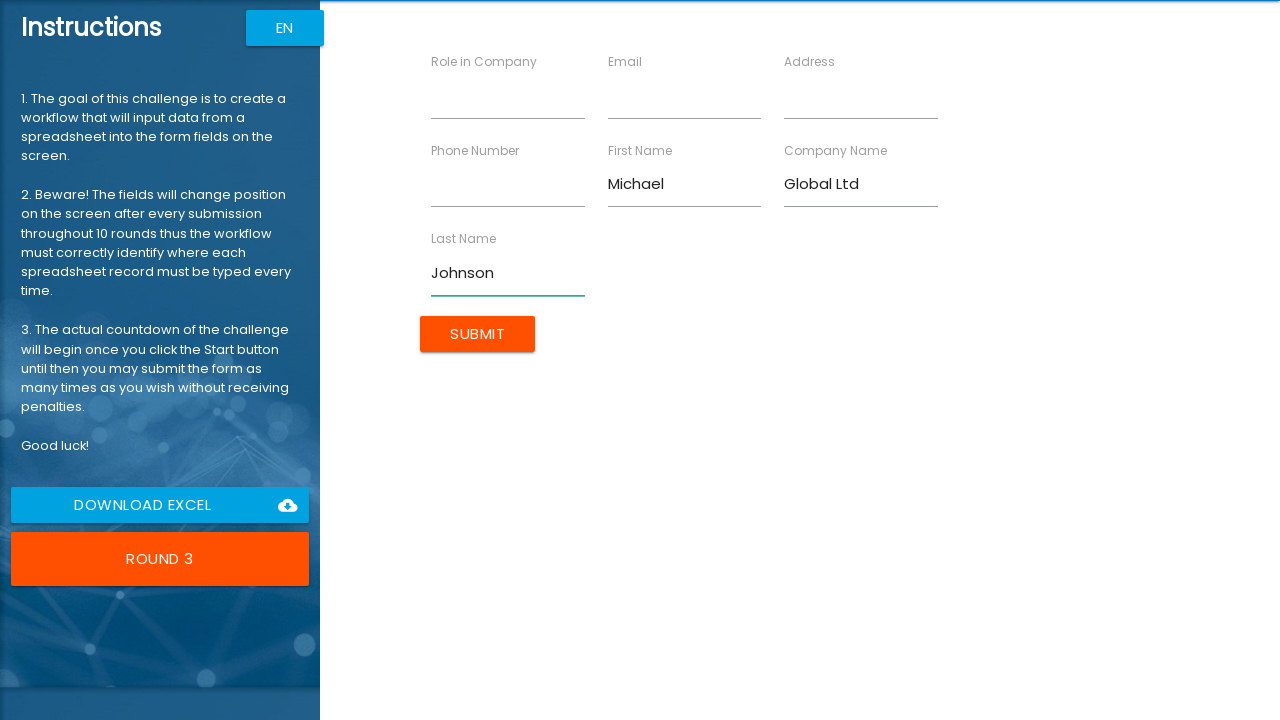

Filled Role field with 'Analyst' on input[ng-reflect-name='labelRole']
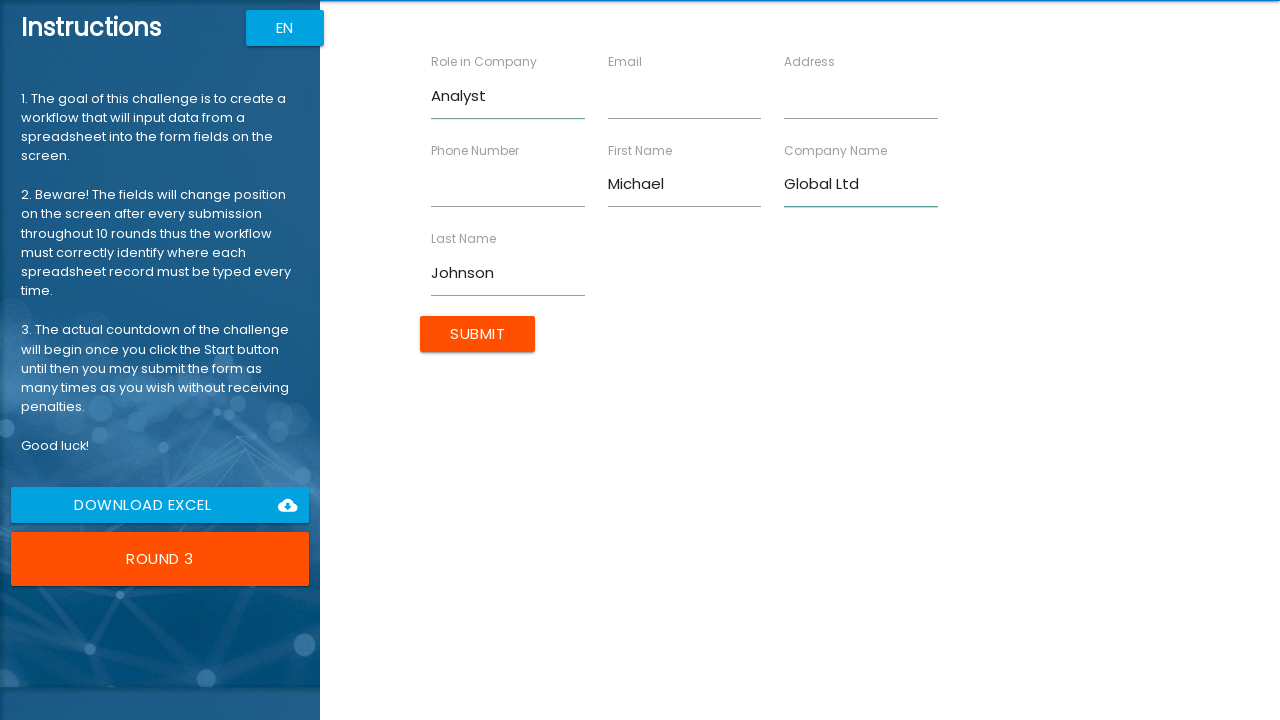

Filled Address field with '789 Pine Rd' on input[ng-reflect-name='labelAddress']
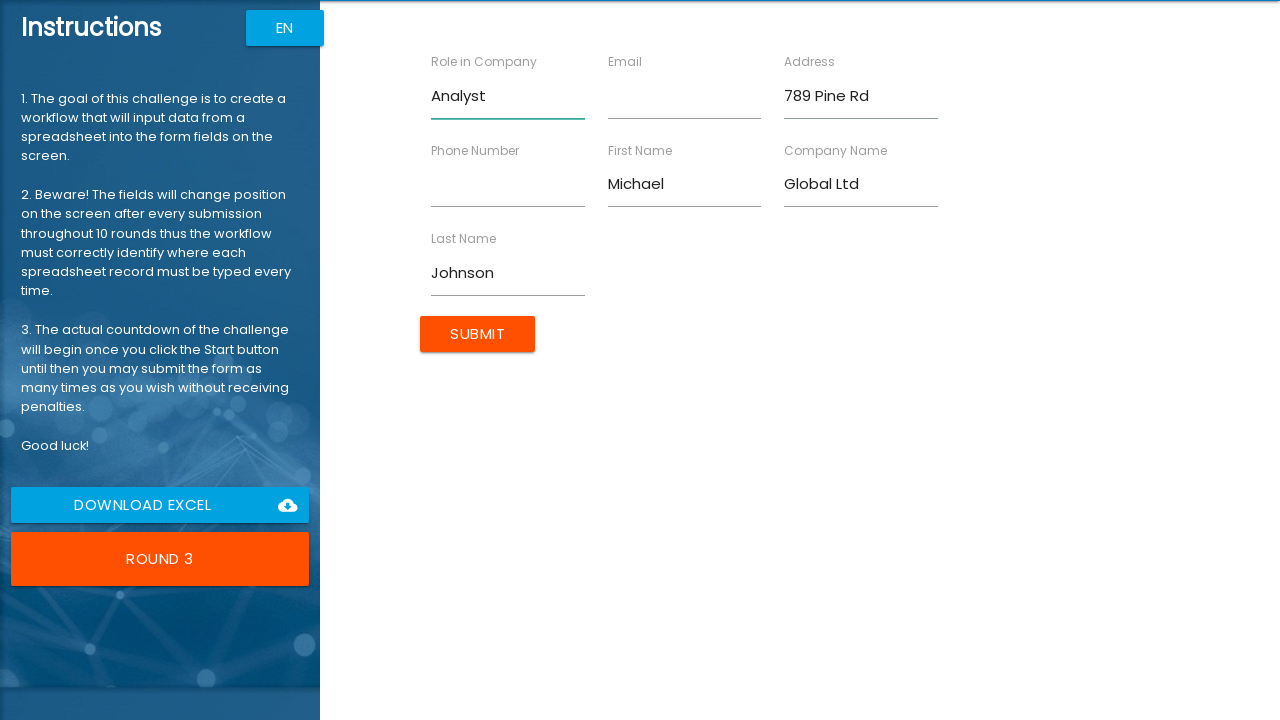

Filled Email field with 'm.johnson@example.com' on input[ng-reflect-name='labelEmail']
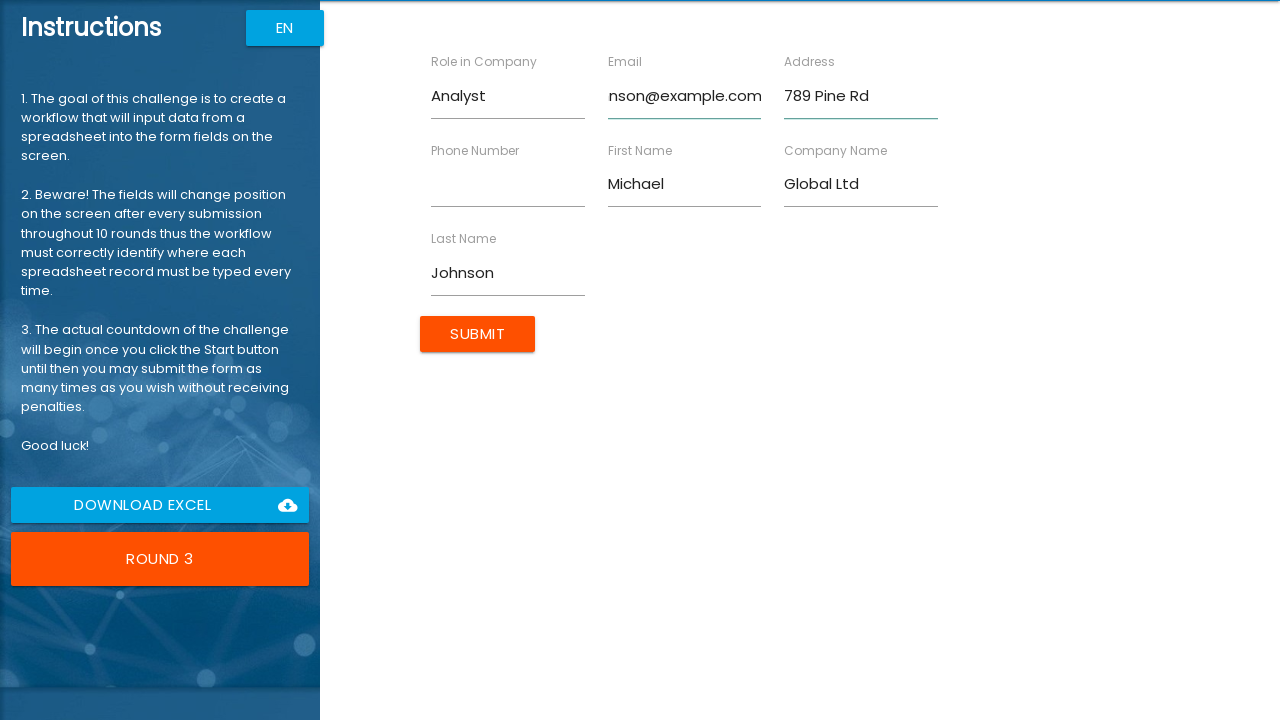

Filled Phone field with '5552468135' on input[ng-reflect-name='labelPhone']
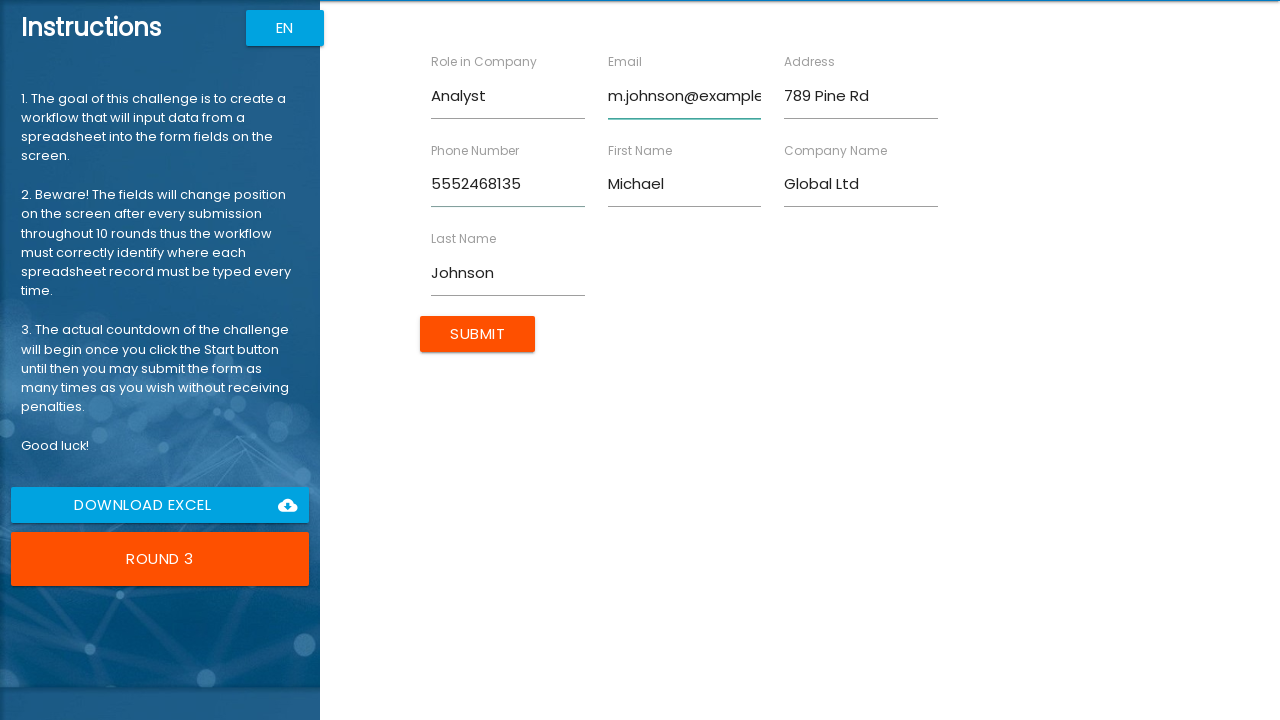

Clicked Submit button for Michael Johnson at (478, 334) on input[value='Submit']
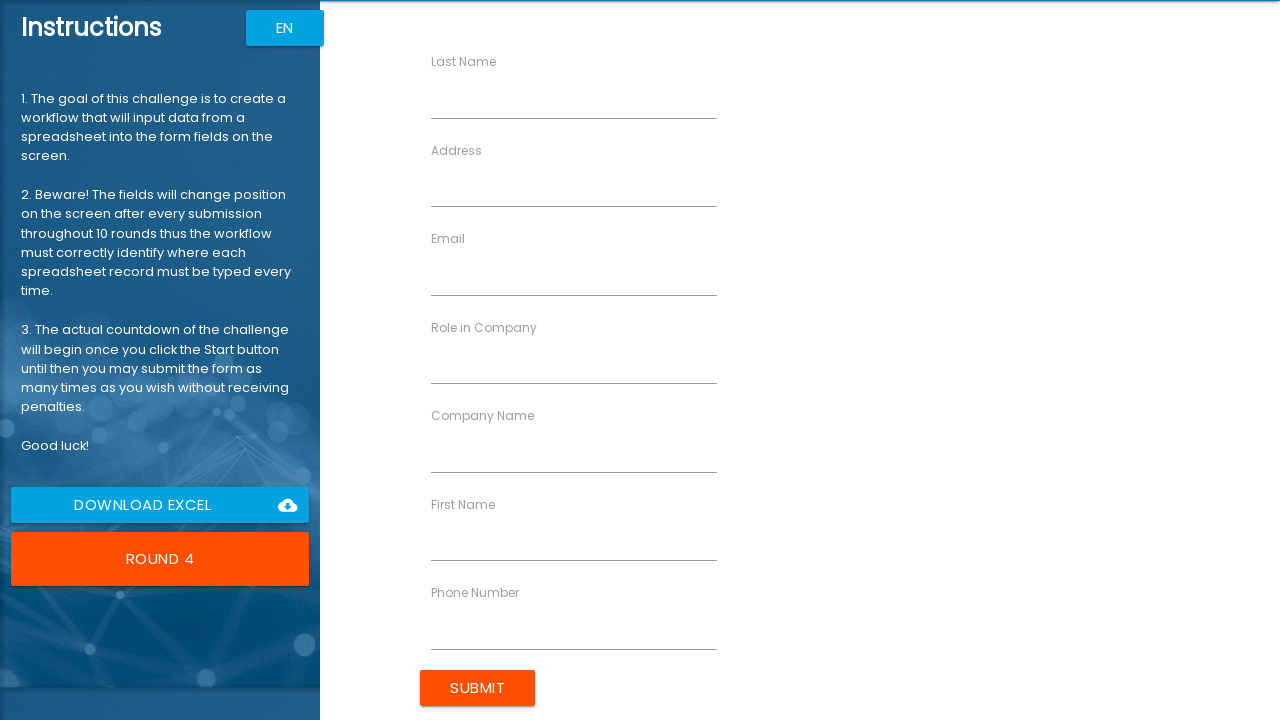

Filled First Name field with 'Sarah' on input[ng-reflect-name='labelFirstName']
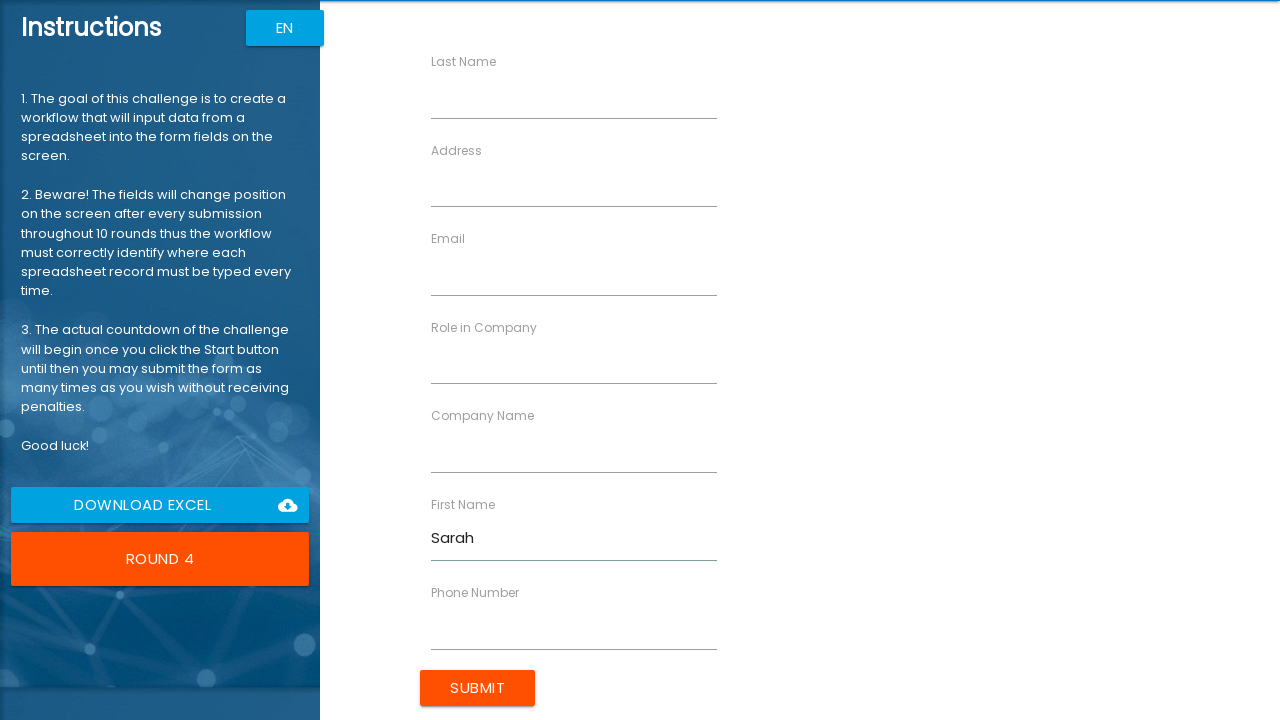

Filled Last Name field with 'Williams' on input[ng-reflect-name='labelLastName']
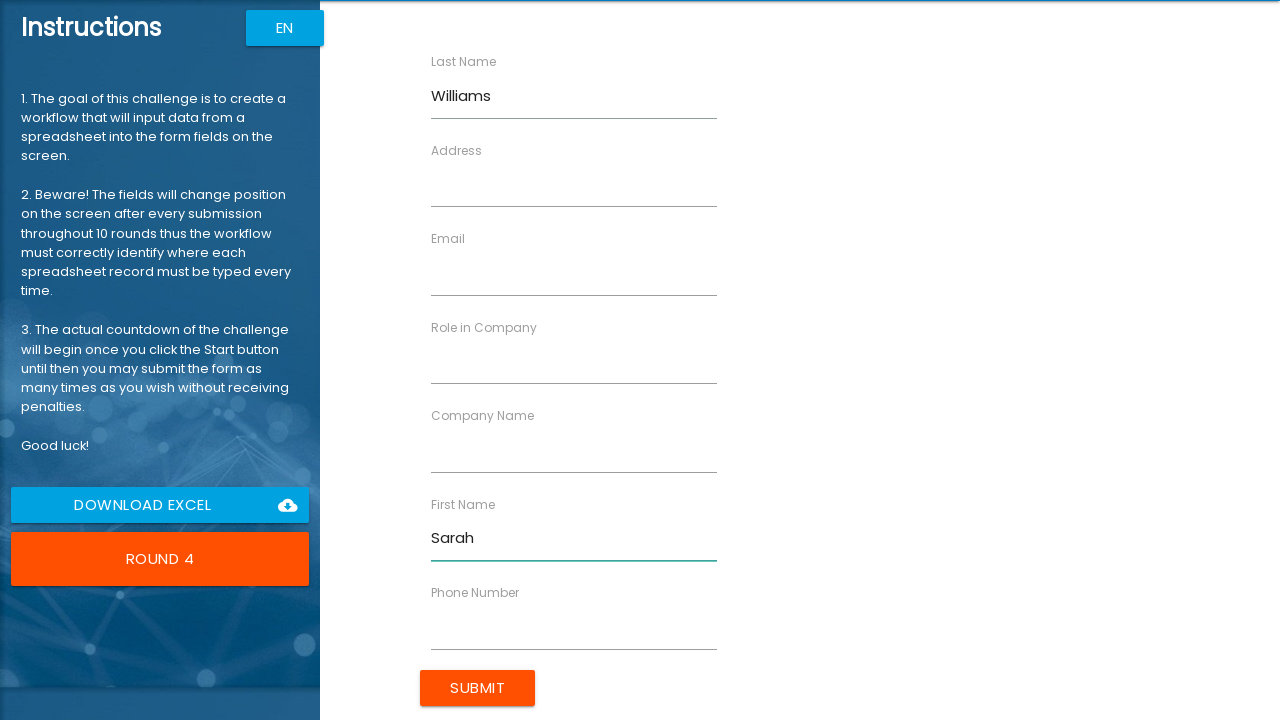

Filled Company Name field with 'StartUp Co' on input[ng-reflect-name='labelCompanyName']
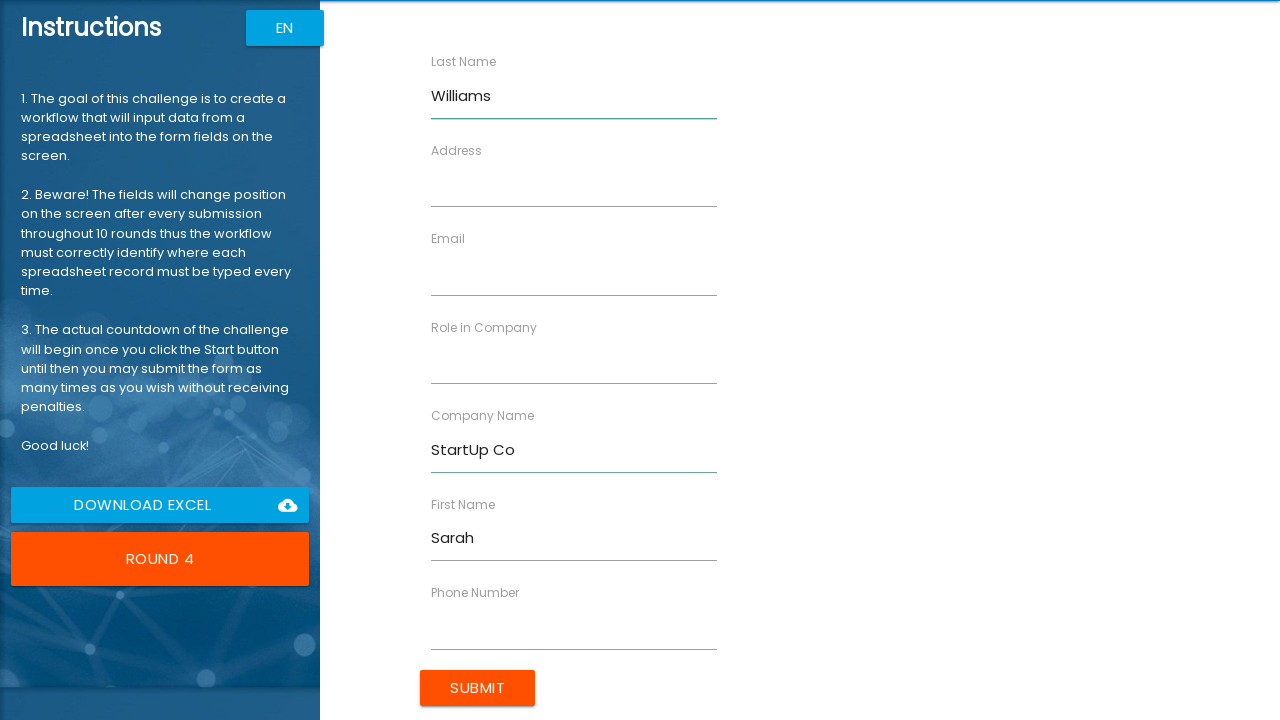

Filled Role field with 'Designer' on input[ng-reflect-name='labelRole']
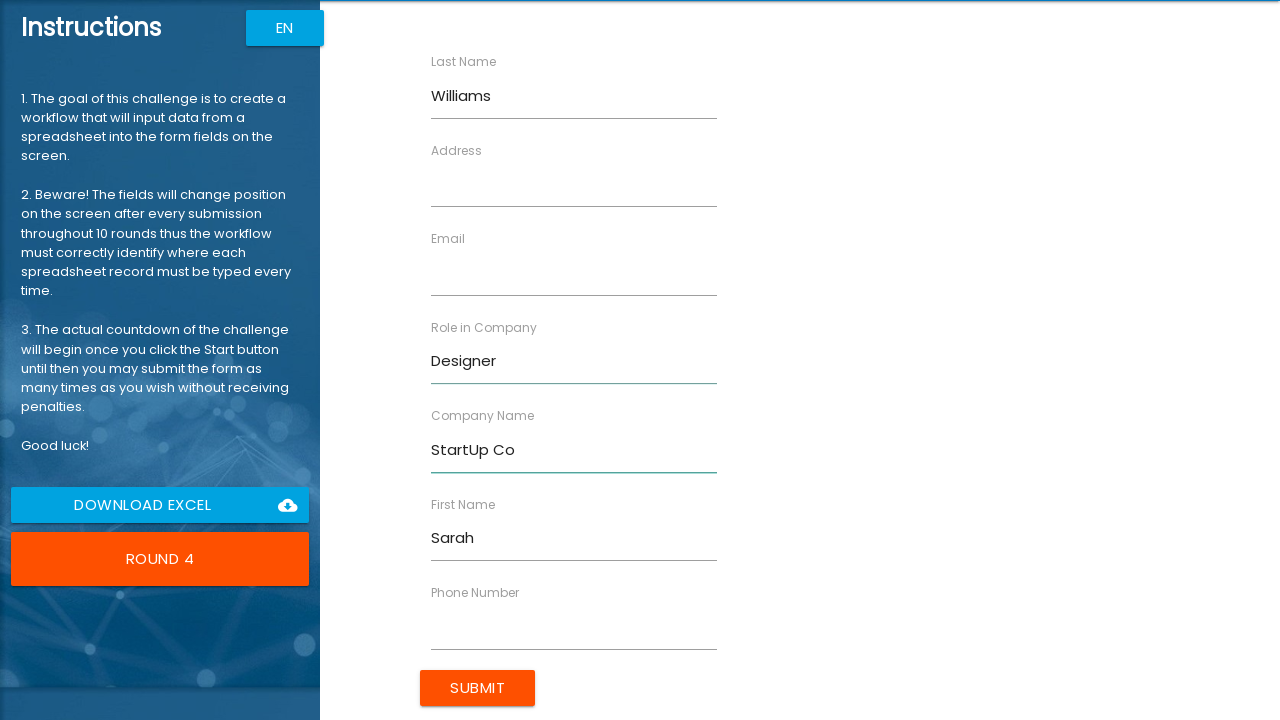

Filled Address field with '321 Elm St' on input[ng-reflect-name='labelAddress']
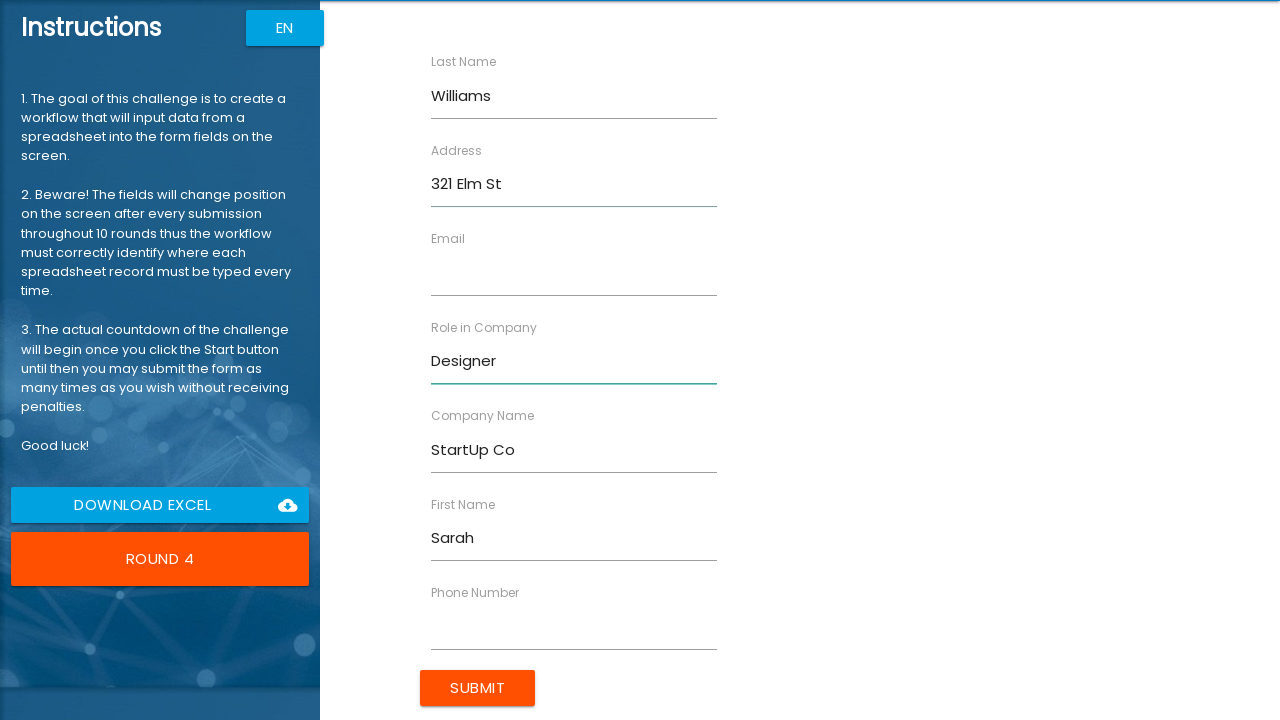

Filled Email field with 's.williams@example.com' on input[ng-reflect-name='labelEmail']
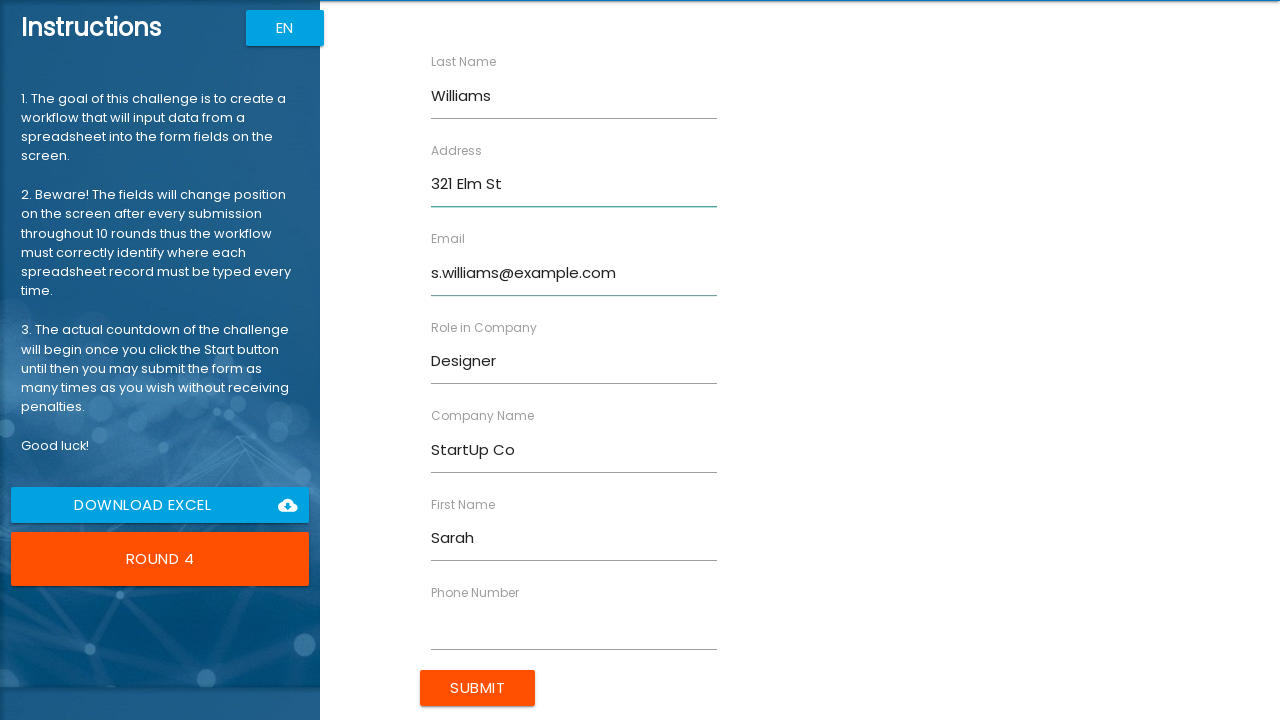

Filled Phone field with '5551357924' on input[ng-reflect-name='labelPhone']
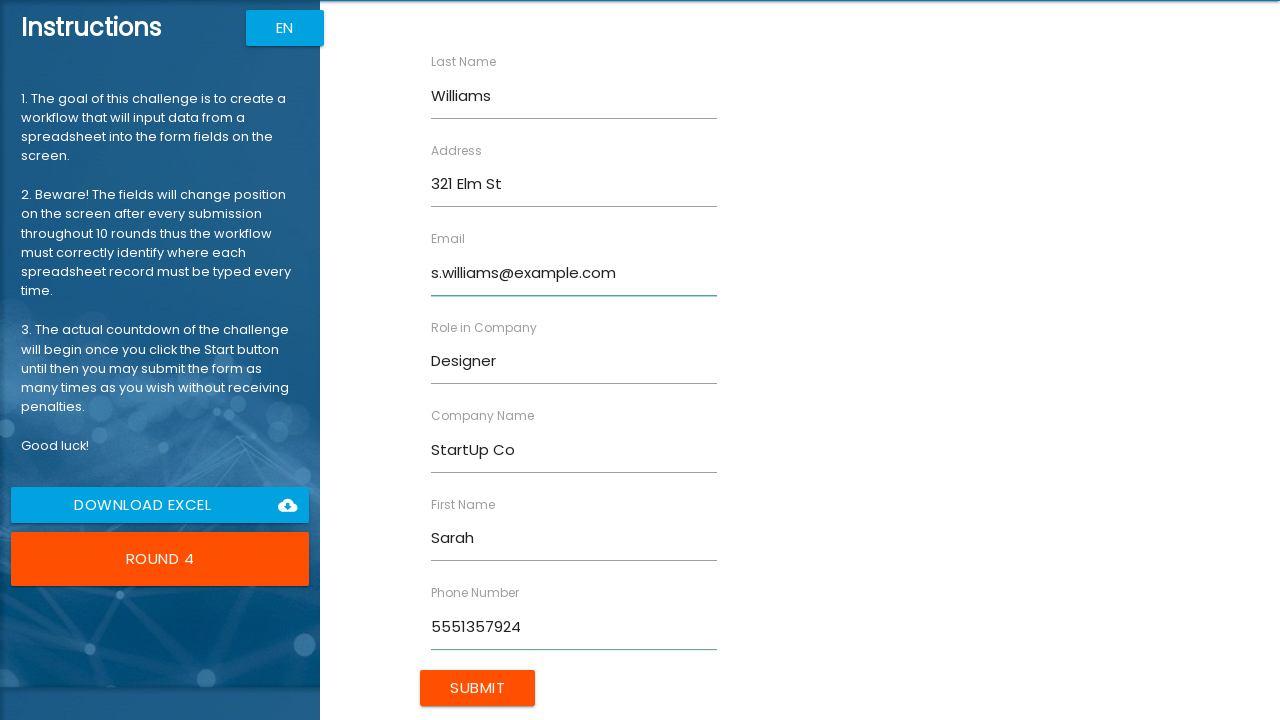

Clicked Submit button for Sarah Williams at (478, 688) on input[value='Submit']
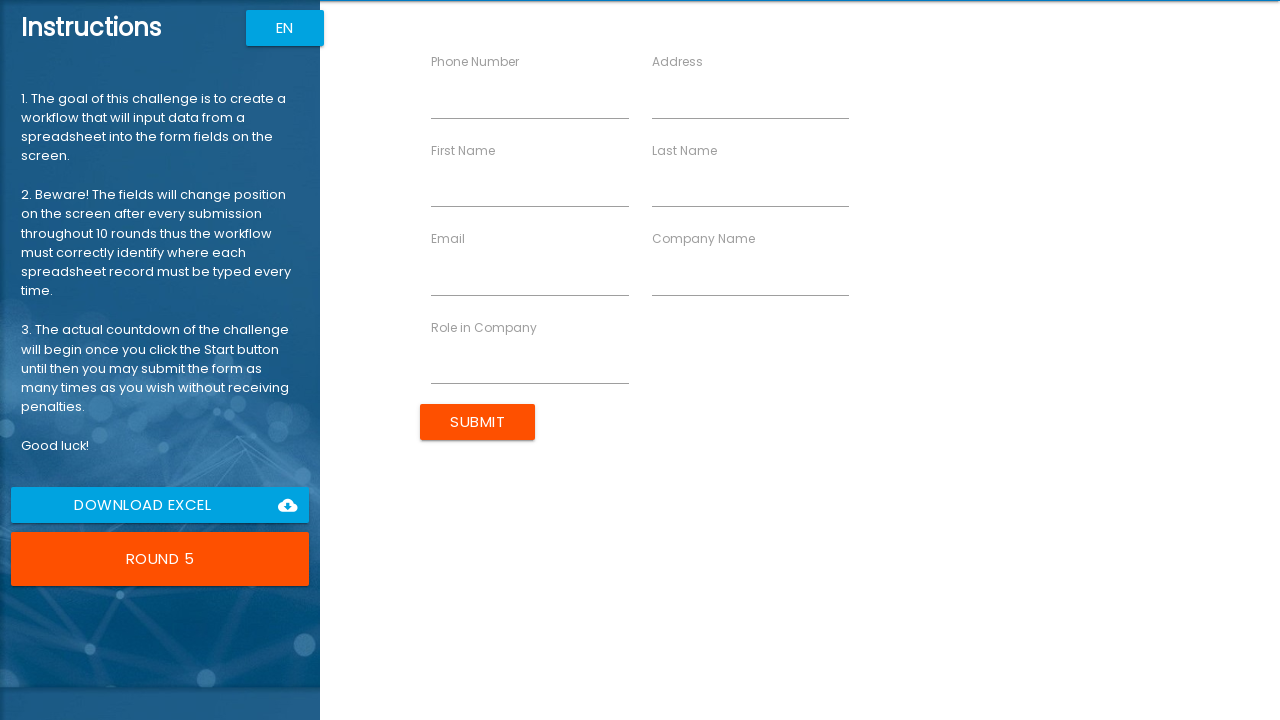

Filled First Name field with 'David' on input[ng-reflect-name='labelFirstName']
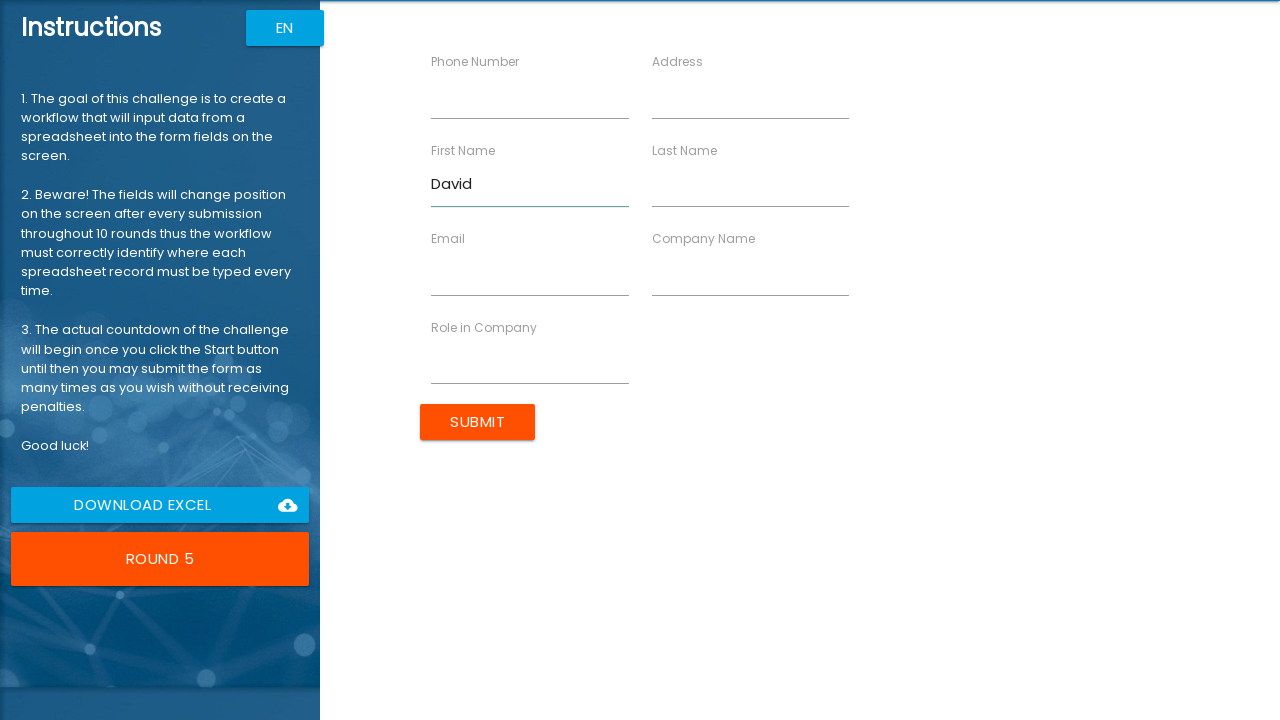

Filled Last Name field with 'Brown' on input[ng-reflect-name='labelLastName']
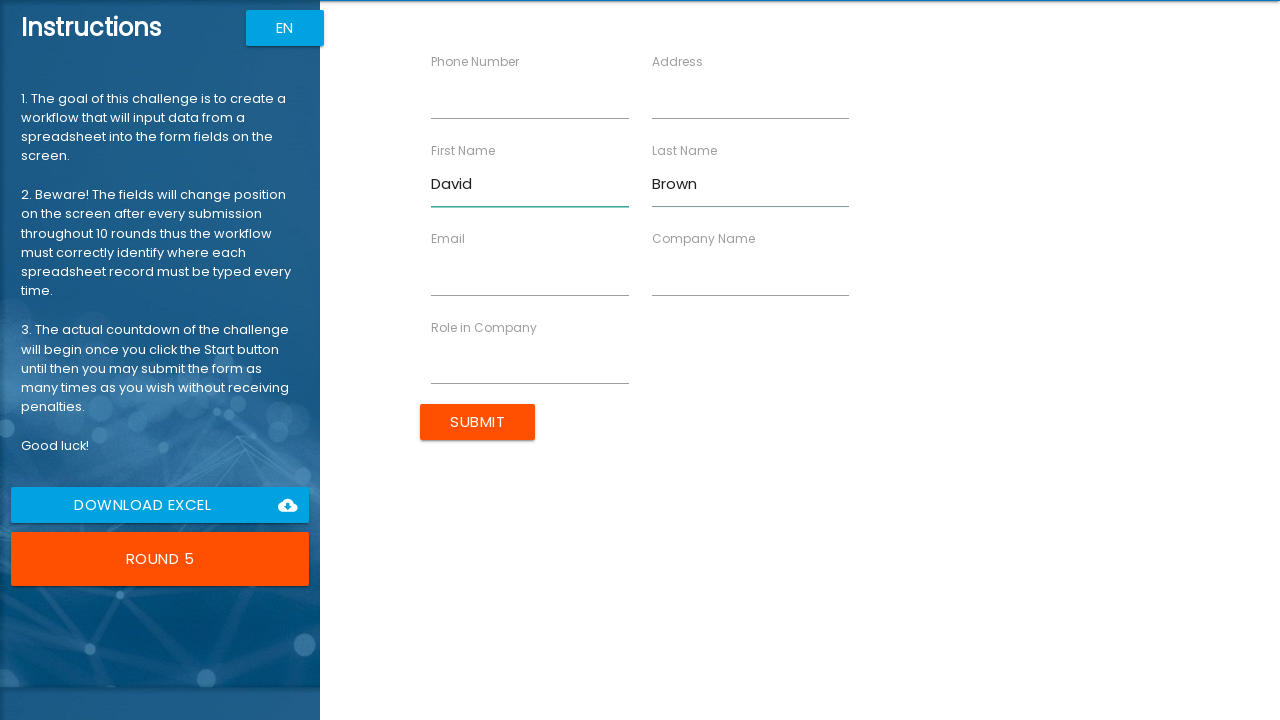

Filled Company Name field with 'Finance LLC' on input[ng-reflect-name='labelCompanyName']
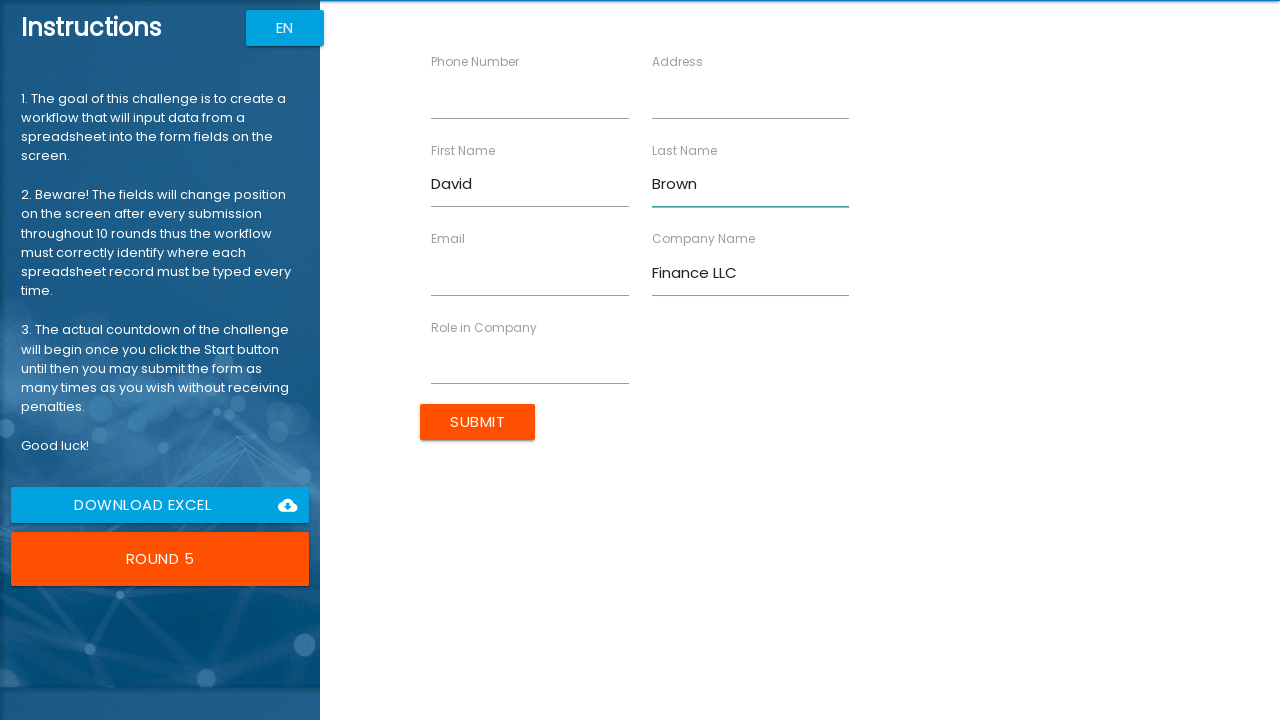

Filled Role field with 'Director' on input[ng-reflect-name='labelRole']
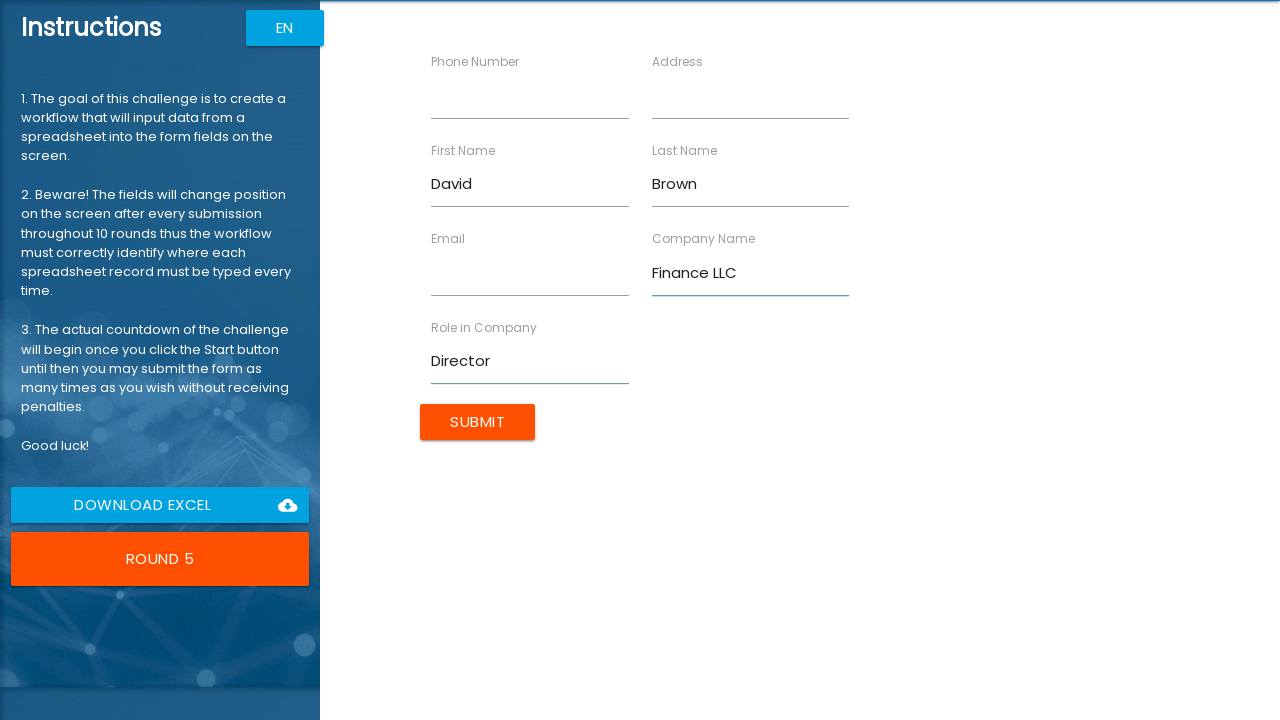

Filled Address field with '654 Maple Dr' on input[ng-reflect-name='labelAddress']
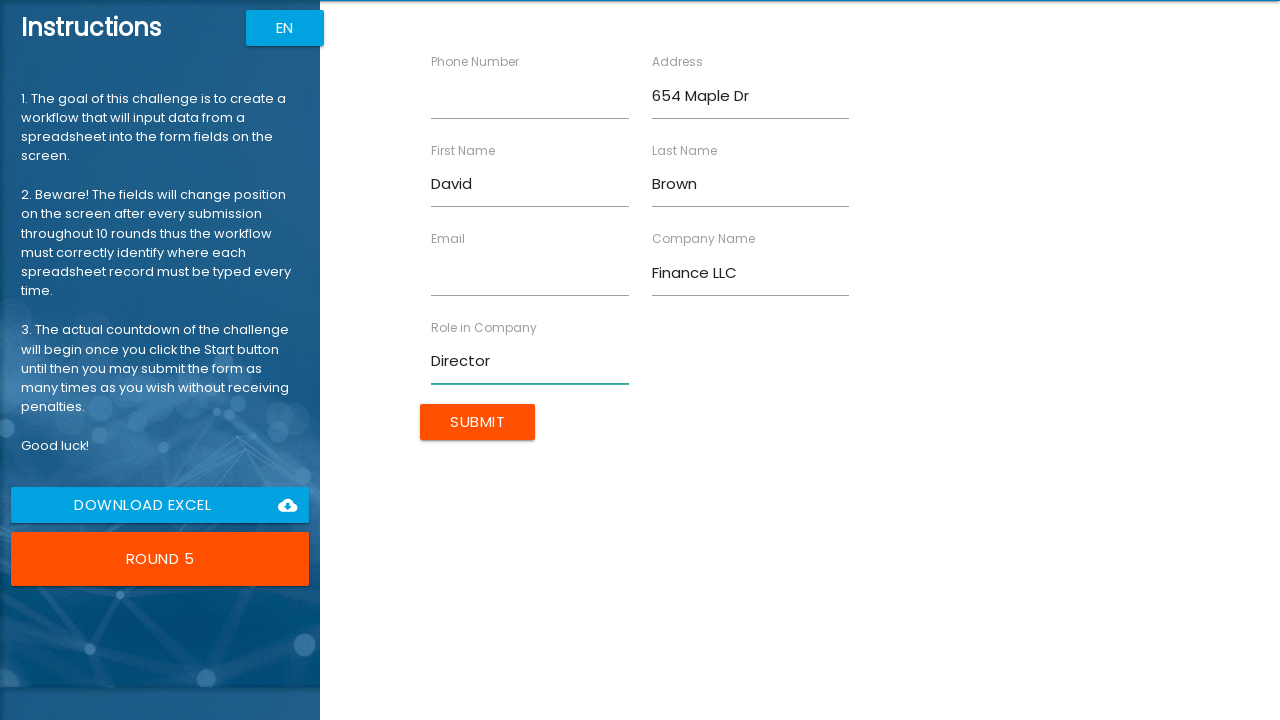

Filled Email field with 'd.brown@example.com' on input[ng-reflect-name='labelEmail']
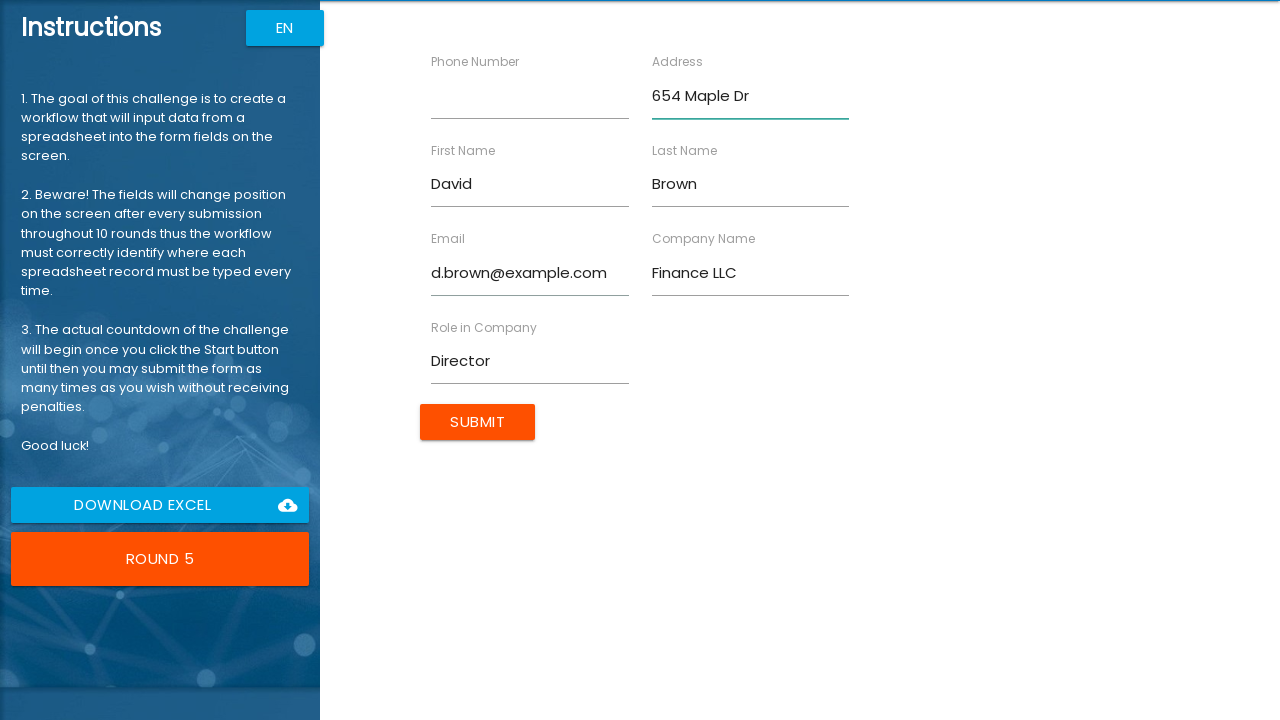

Filled Phone field with '5558642097' on input[ng-reflect-name='labelPhone']
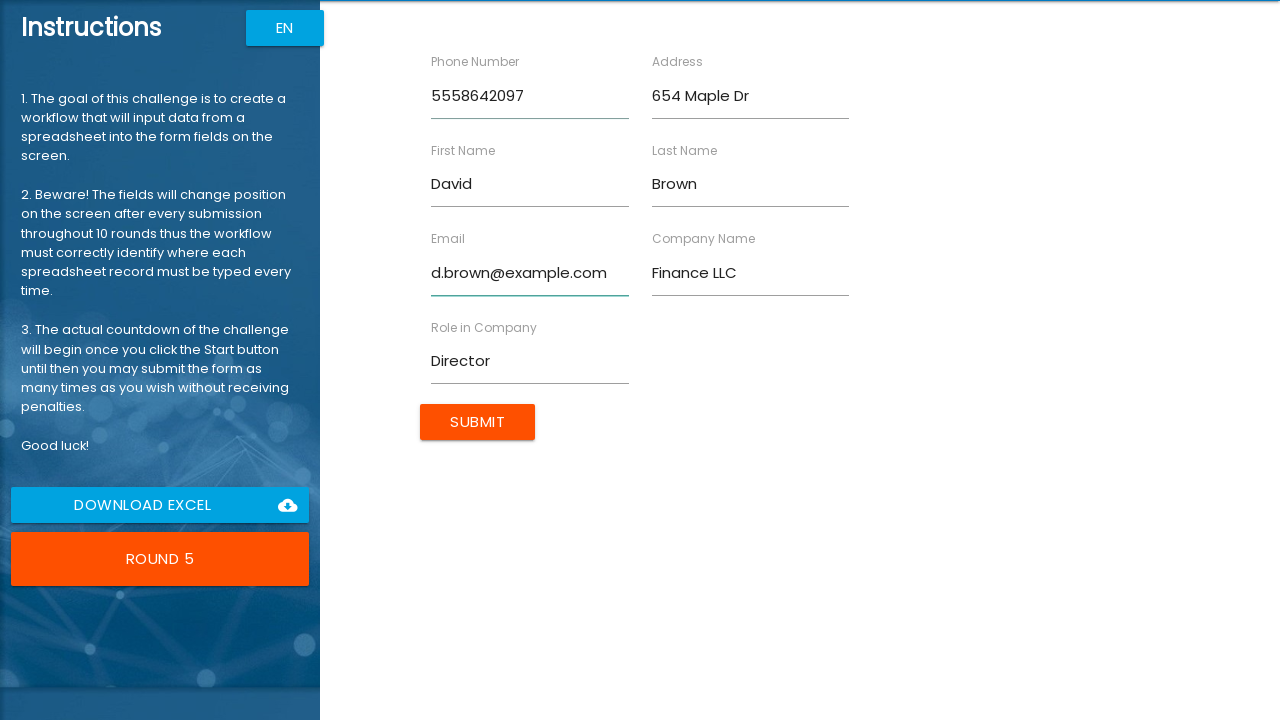

Clicked Submit button for David Brown at (478, 422) on input[value='Submit']
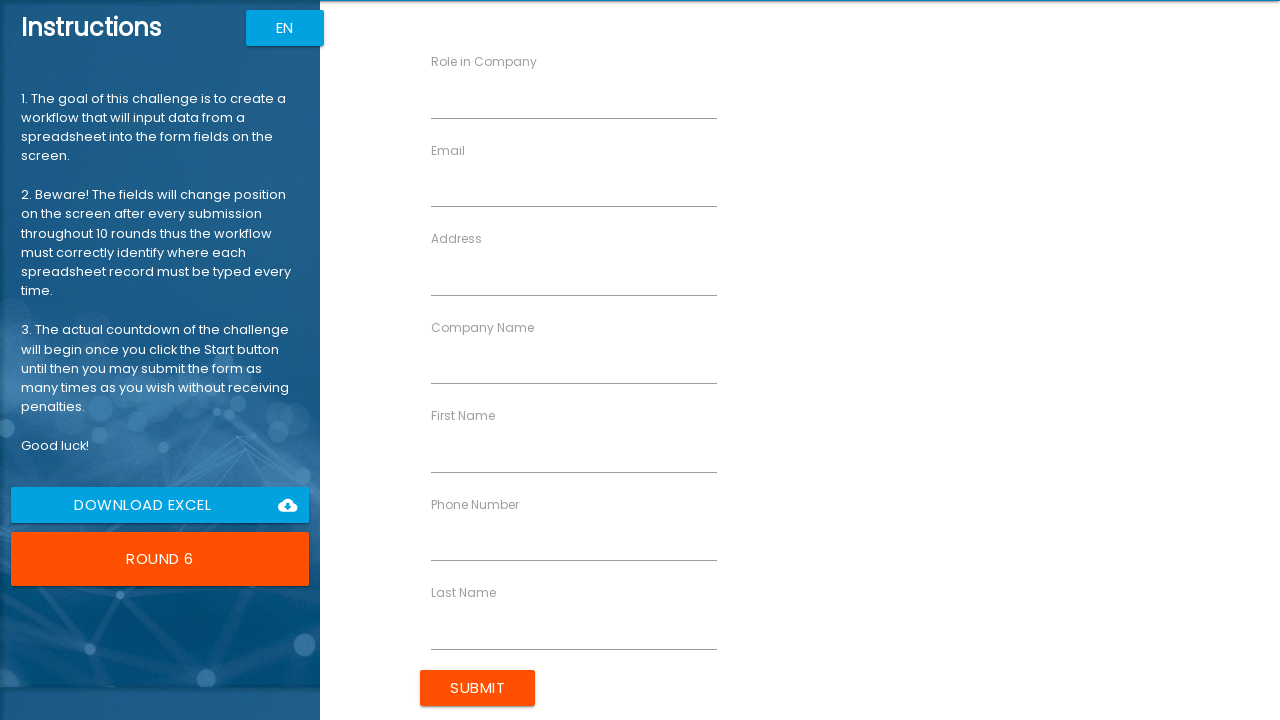

Filled First Name field with 'Emily' on input[ng-reflect-name='labelFirstName']
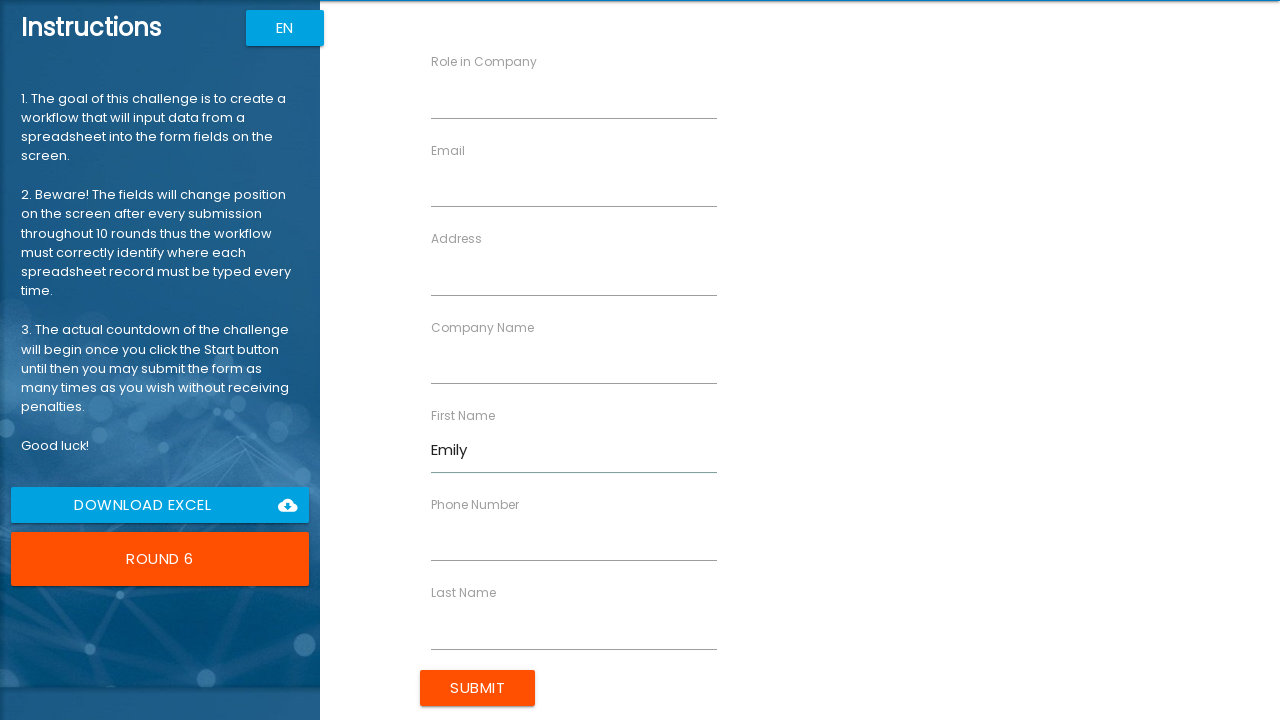

Filled Last Name field with 'Davis' on input[ng-reflect-name='labelLastName']
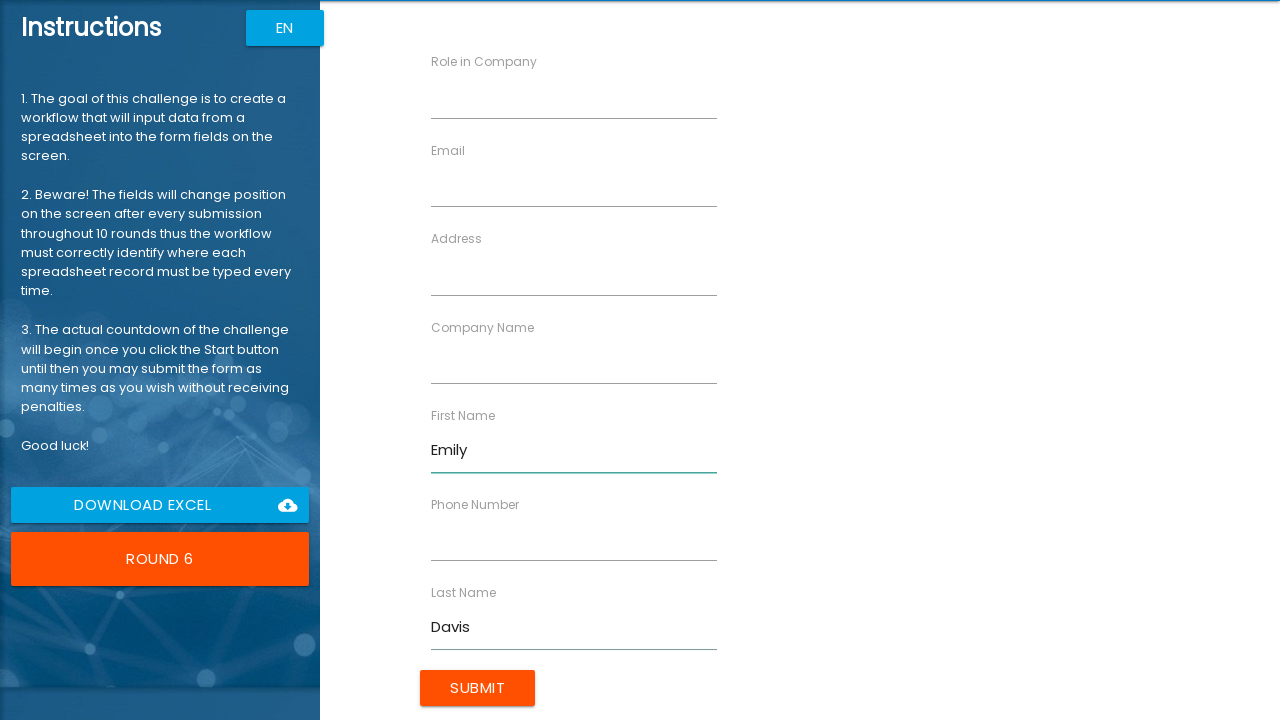

Filled Company Name field with 'Health Corp' on input[ng-reflect-name='labelCompanyName']
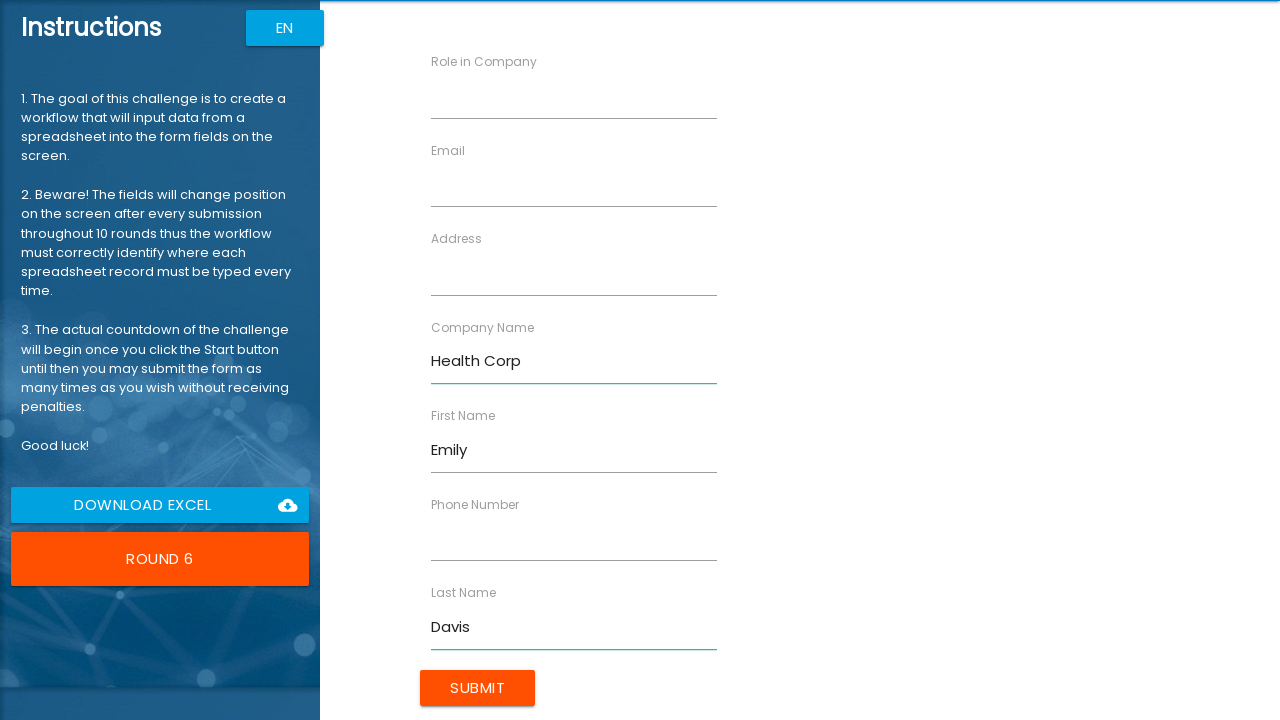

Filled Role field with 'Coordinator' on input[ng-reflect-name='labelRole']
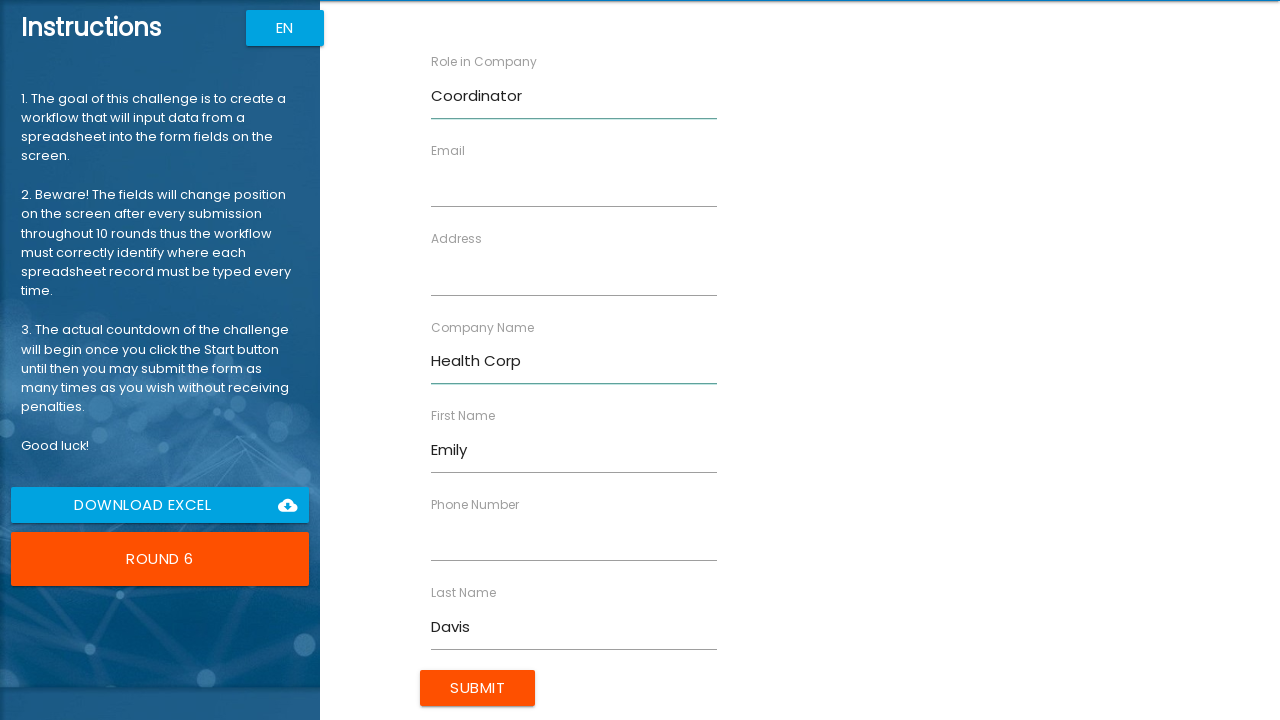

Filled Address field with '987 Cedar Ln' on input[ng-reflect-name='labelAddress']
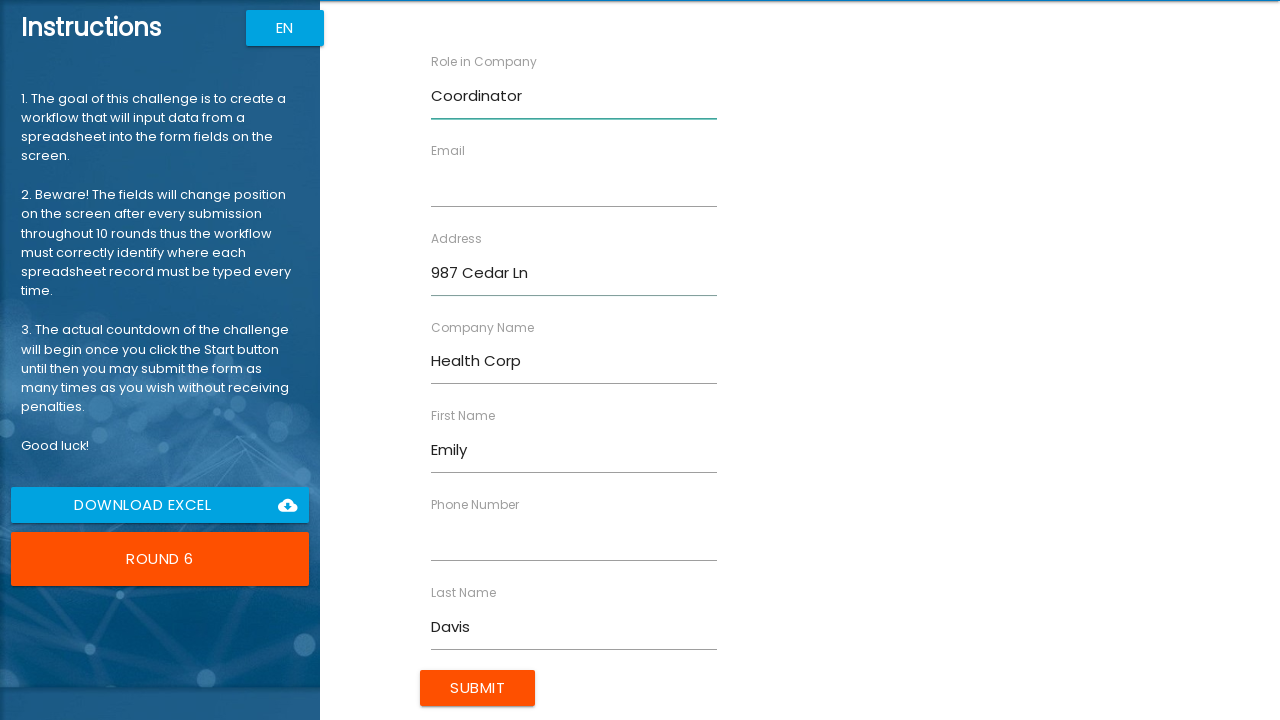

Filled Email field with 'e.davis@example.com' on input[ng-reflect-name='labelEmail']
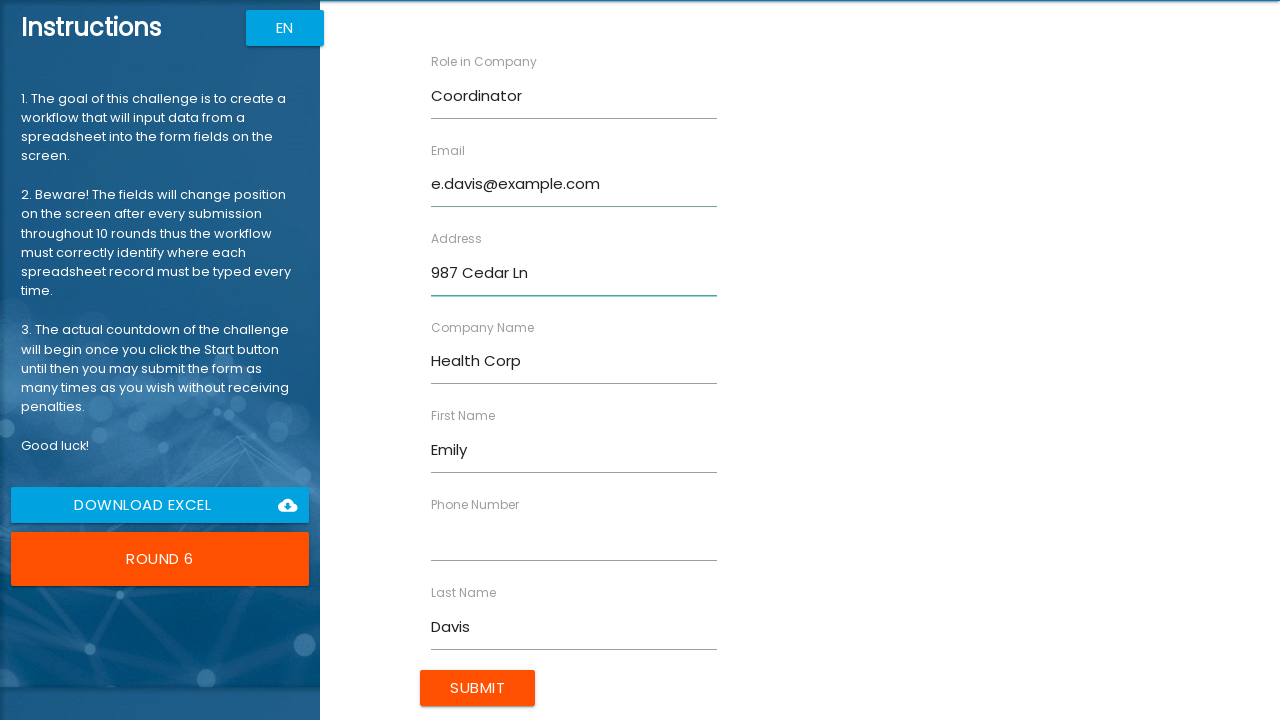

Filled Phone field with '5553691470' on input[ng-reflect-name='labelPhone']
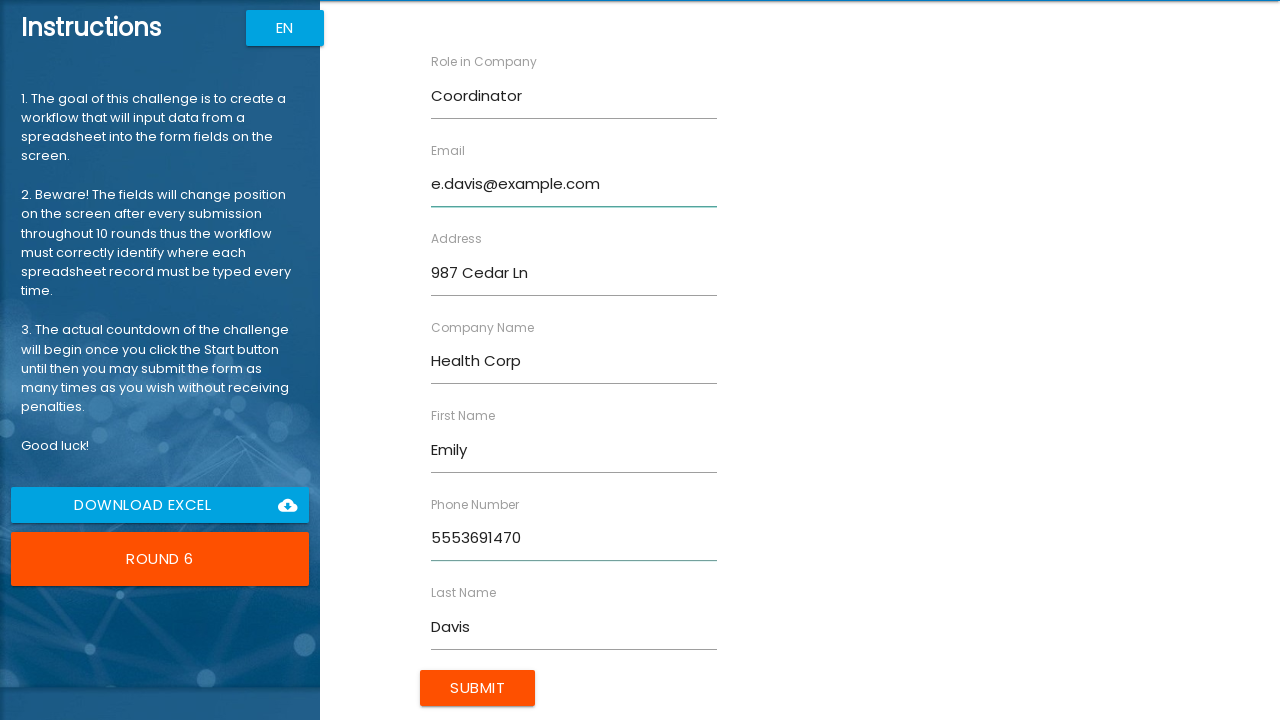

Clicked Submit button for Emily Davis at (478, 688) on input[value='Submit']
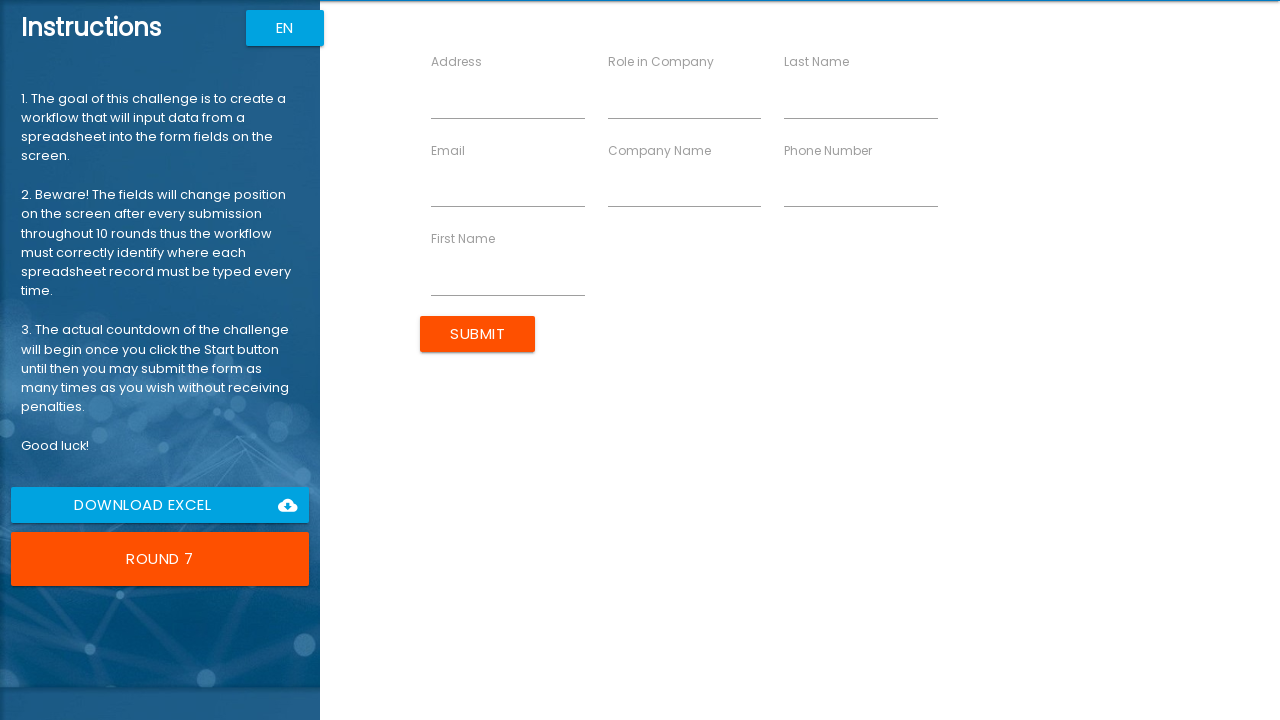

Filled First Name field with 'Robert' on input[ng-reflect-name='labelFirstName']
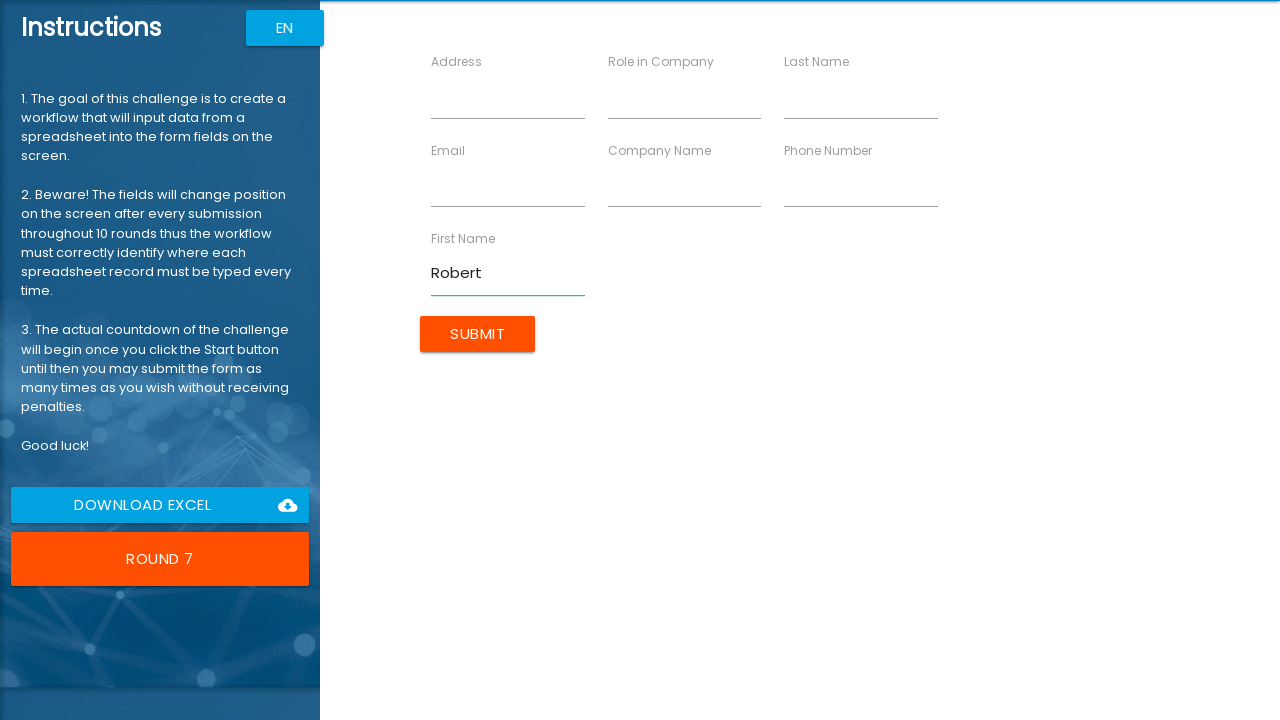

Filled Last Name field with 'Miller' on input[ng-reflect-name='labelLastName']
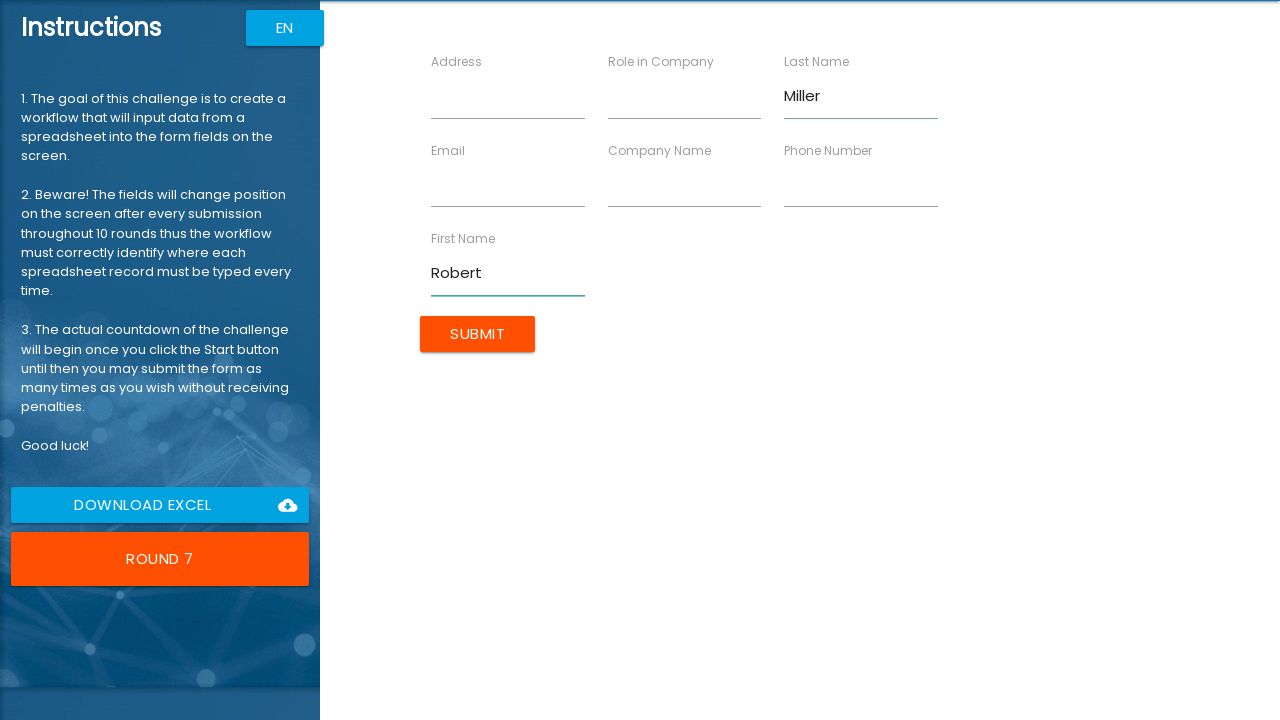

Filled Company Name field with 'Retail Inc' on input[ng-reflect-name='labelCompanyName']
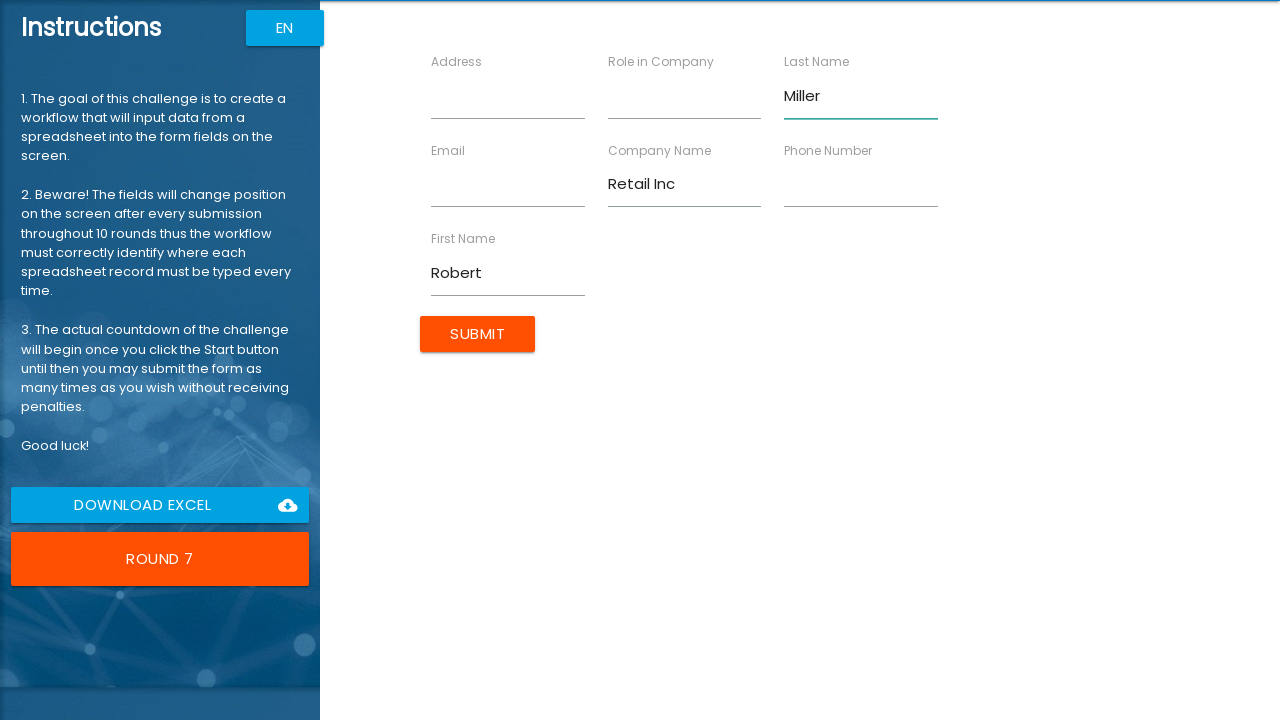

Filled Role field with 'Supervisor' on input[ng-reflect-name='labelRole']
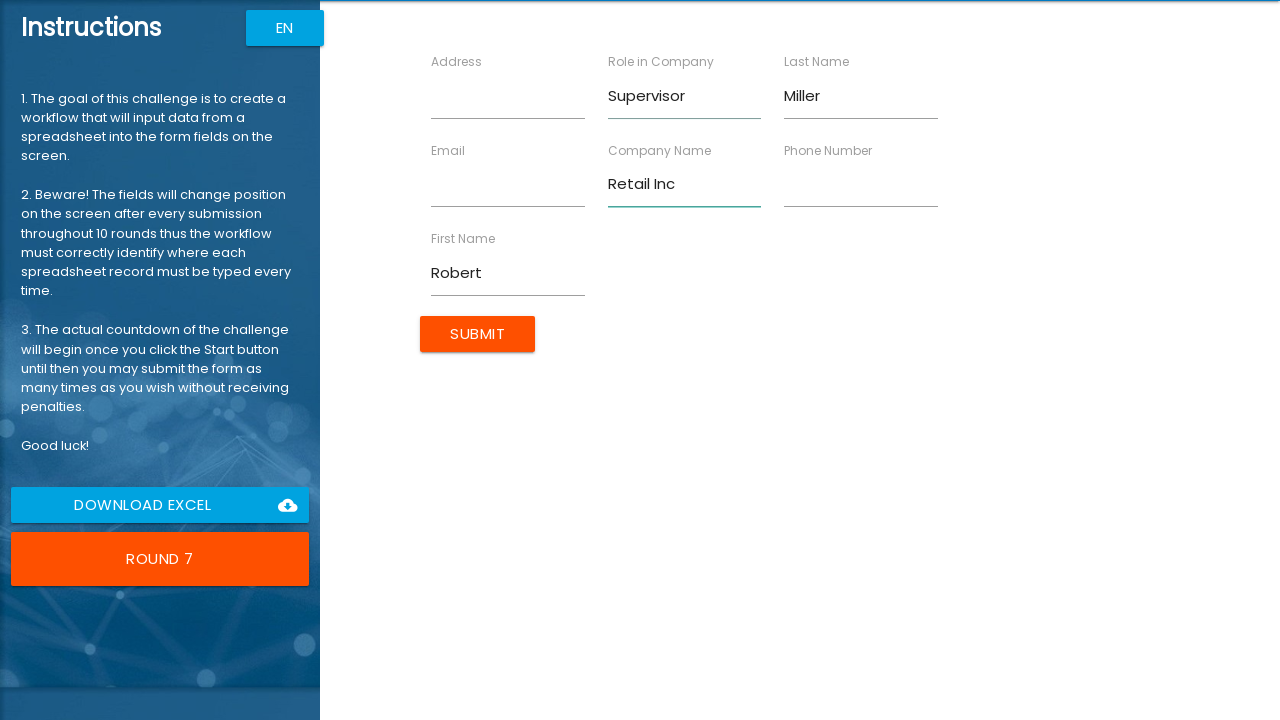

Filled Address field with '147 Birch Blvd' on input[ng-reflect-name='labelAddress']
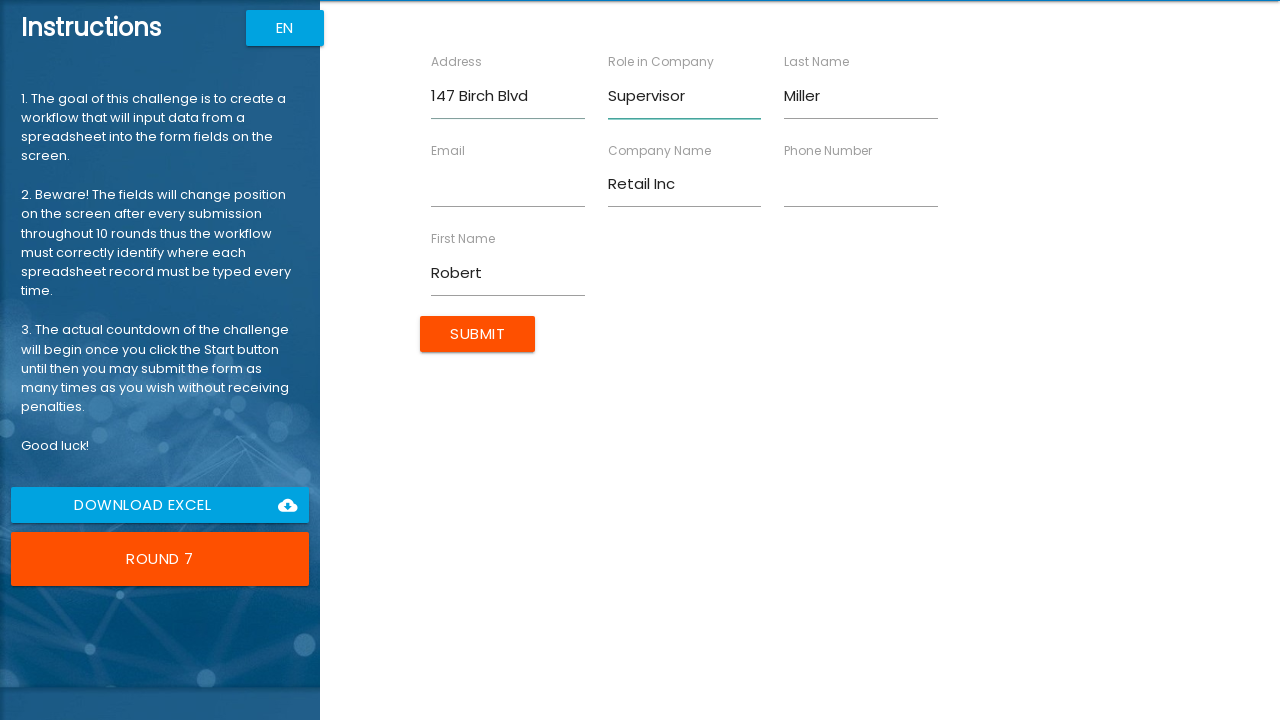

Filled Email field with 'r.miller@example.com' on input[ng-reflect-name='labelEmail']
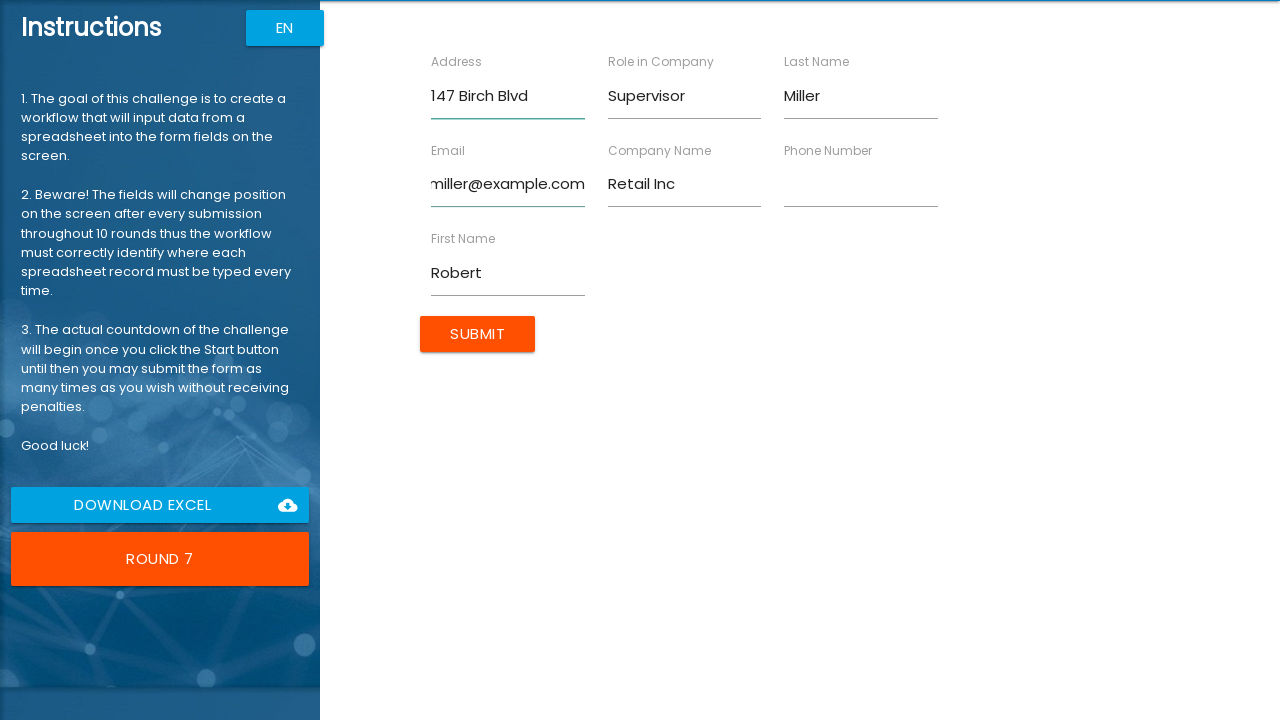

Filled Phone field with '5557410852' on input[ng-reflect-name='labelPhone']
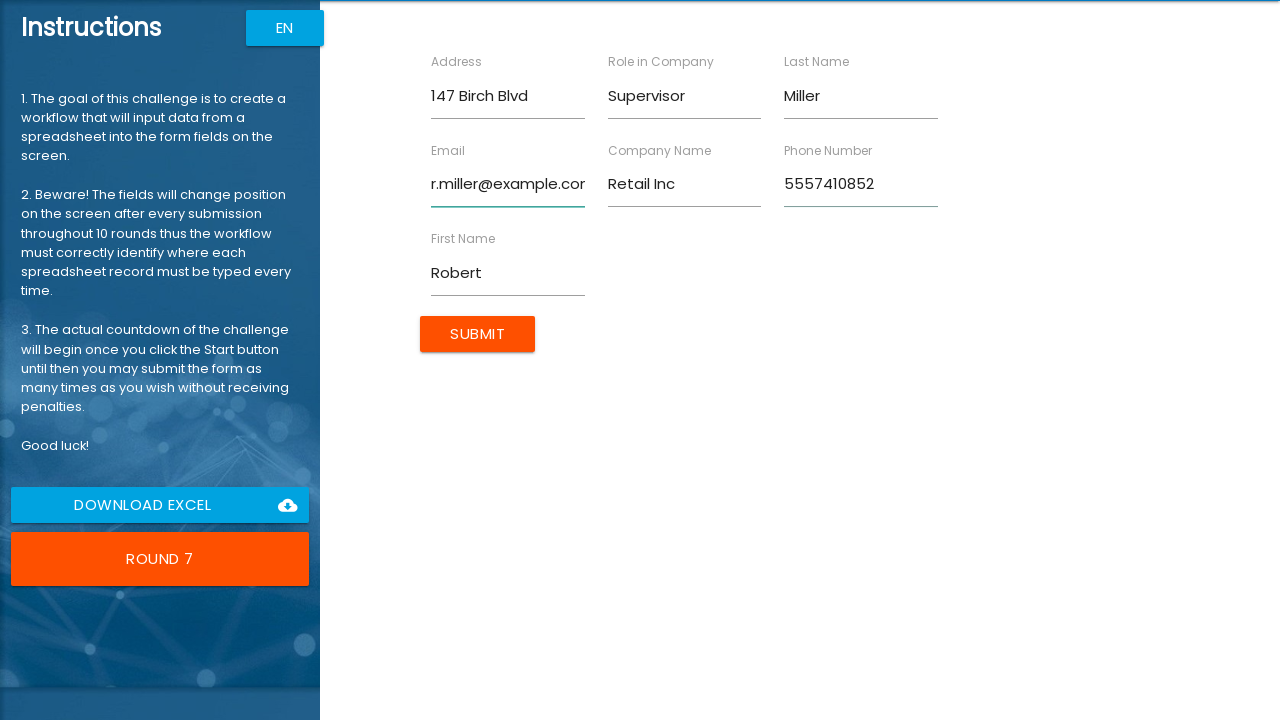

Clicked Submit button for Robert Miller at (478, 334) on input[value='Submit']
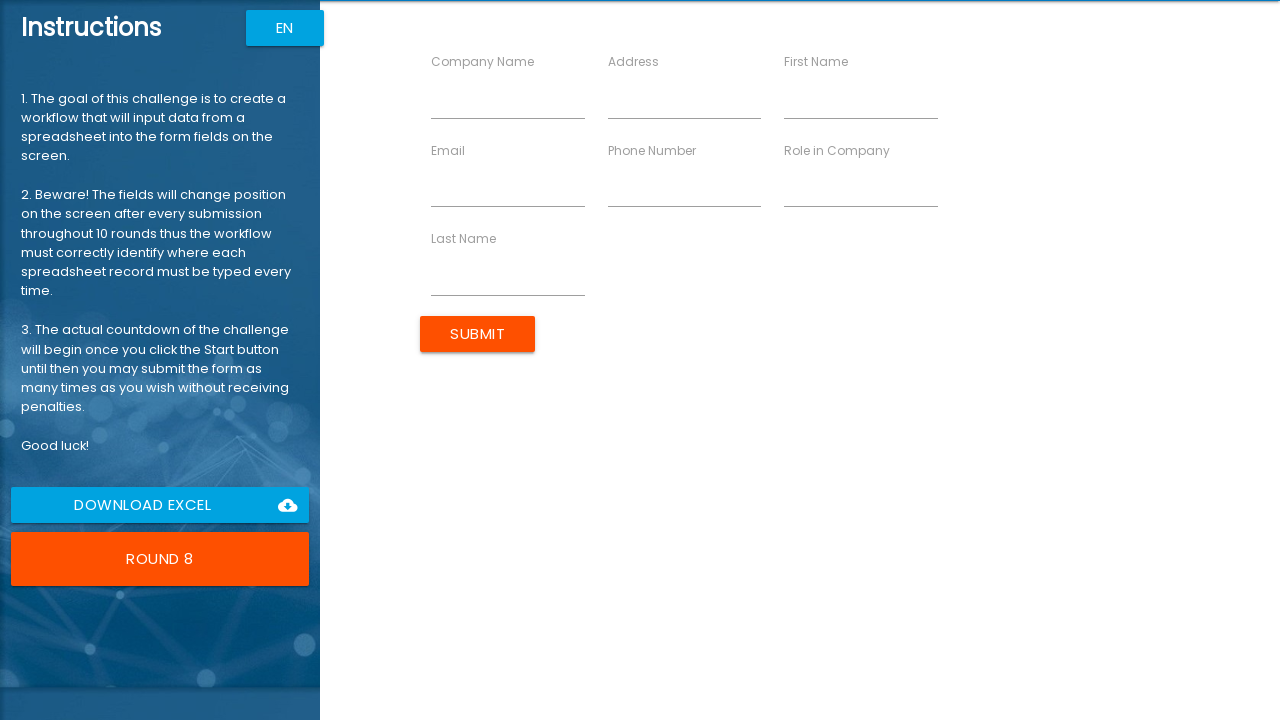

Filled First Name field with 'Lisa' on input[ng-reflect-name='labelFirstName']
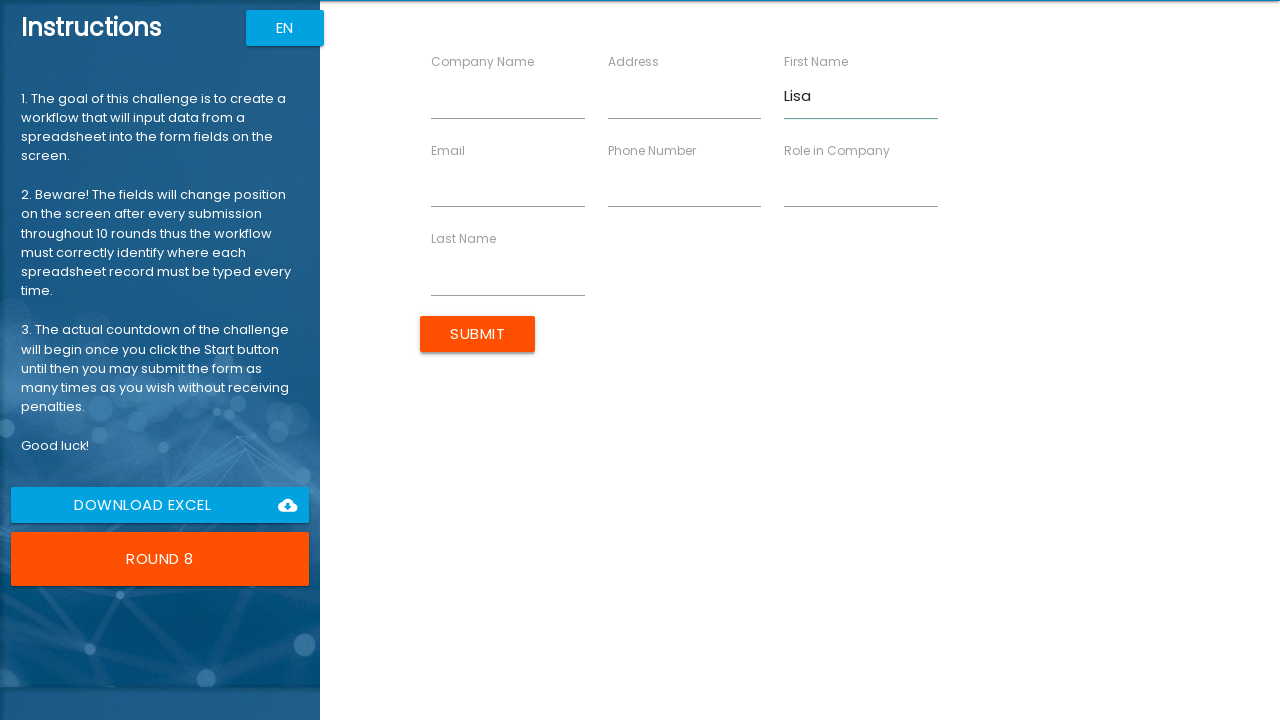

Filled Last Name field with 'Wilson' on input[ng-reflect-name='labelLastName']
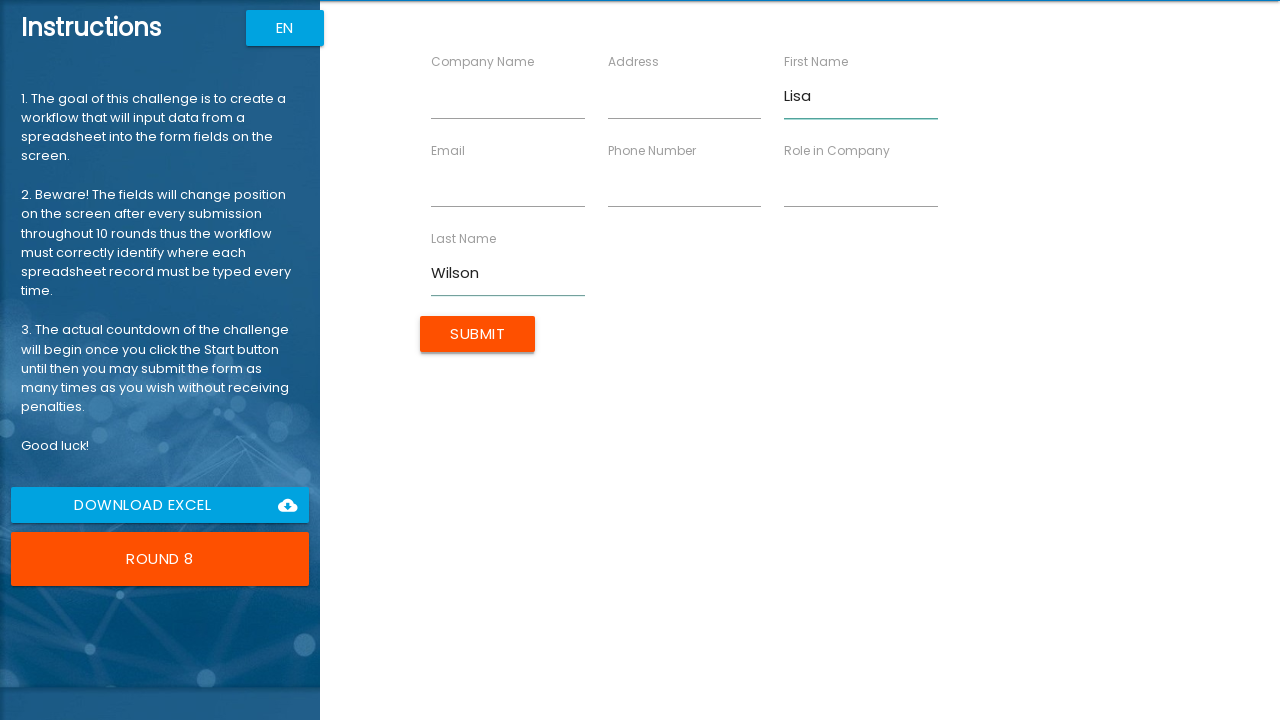

Filled Company Name field with 'Media Group' on input[ng-reflect-name='labelCompanyName']
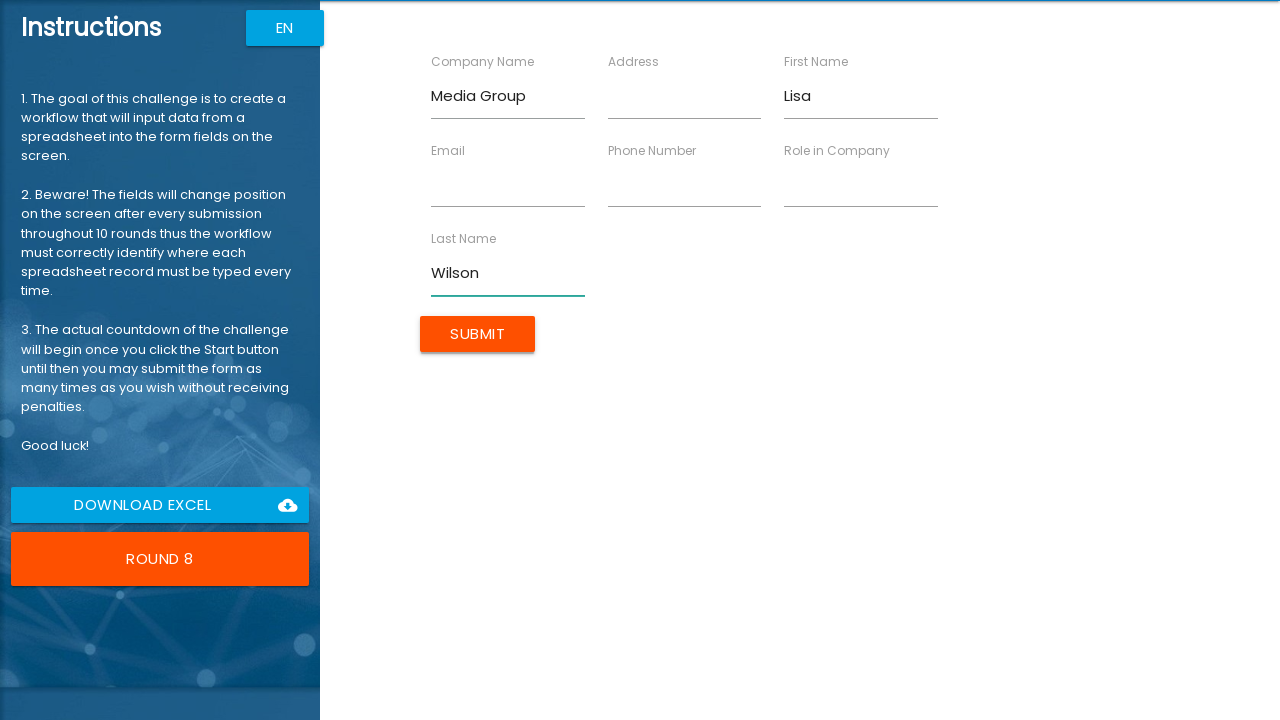

Filled Role field with 'Editor' on input[ng-reflect-name='labelRole']
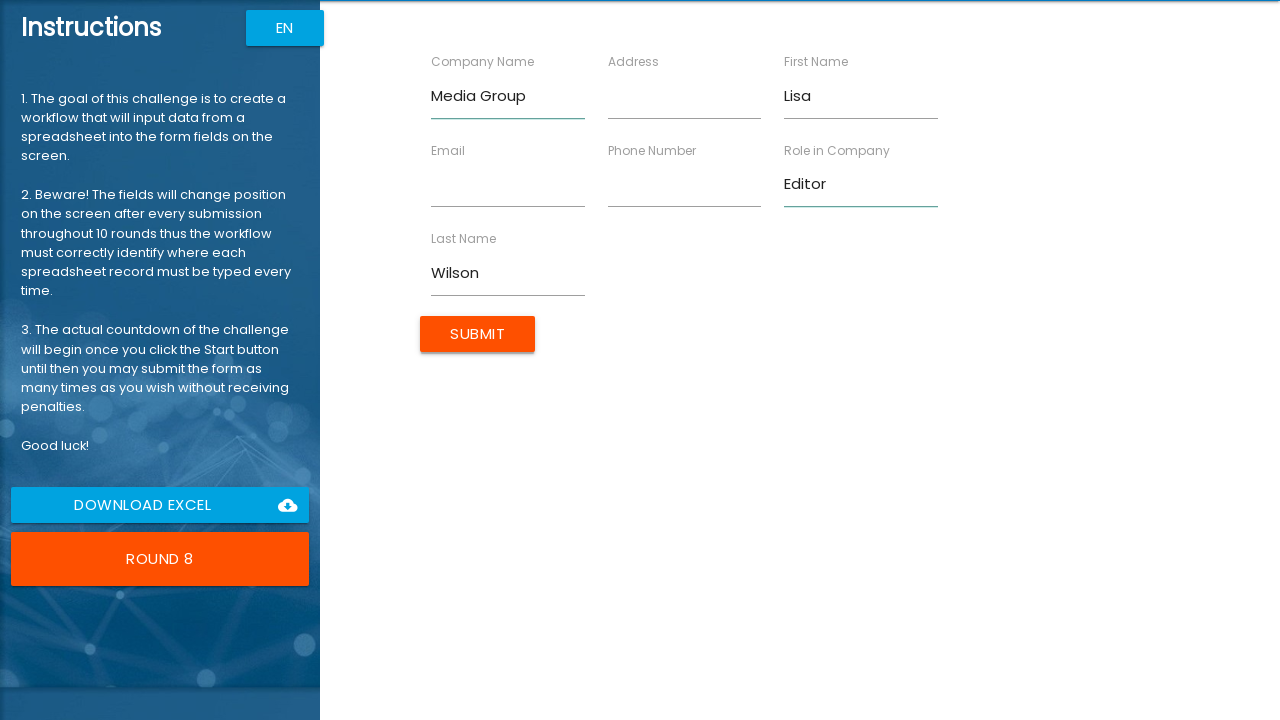

Filled Address field with '258 Spruce Way' on input[ng-reflect-name='labelAddress']
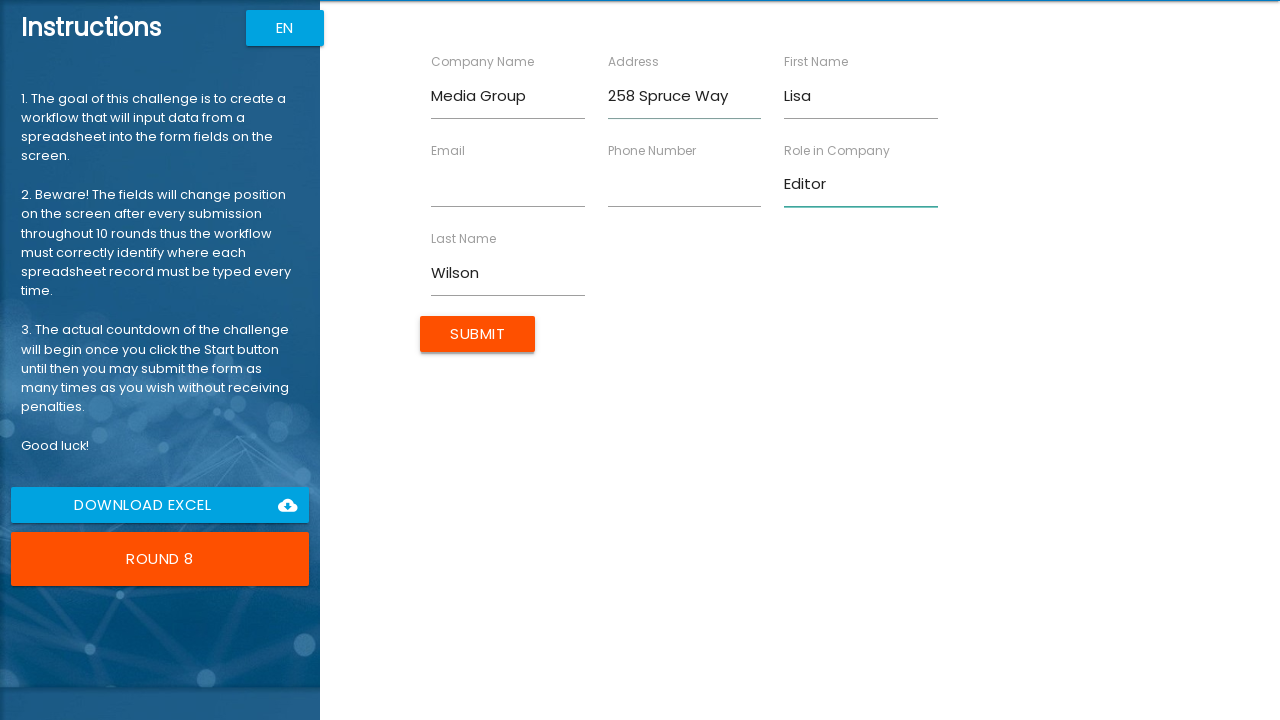

Filled Email field with 'l.wilson@example.com' on input[ng-reflect-name='labelEmail']
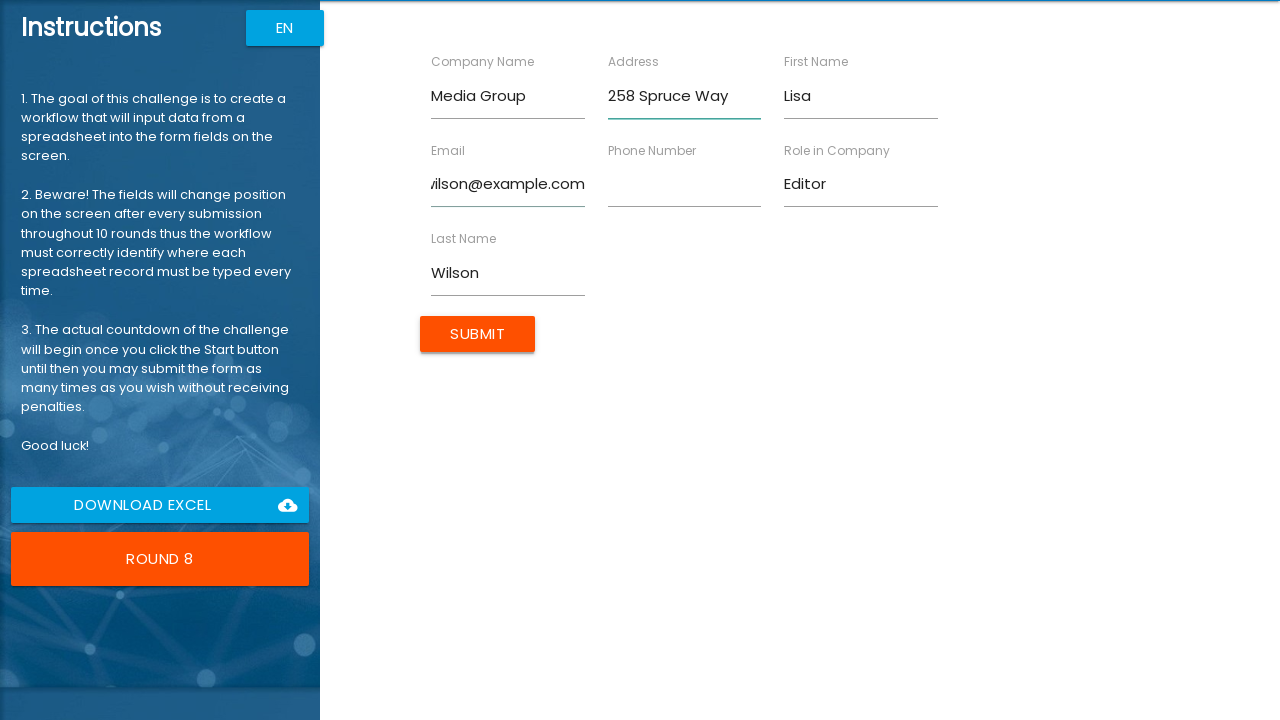

Filled Phone field with '5559630741' on input[ng-reflect-name='labelPhone']
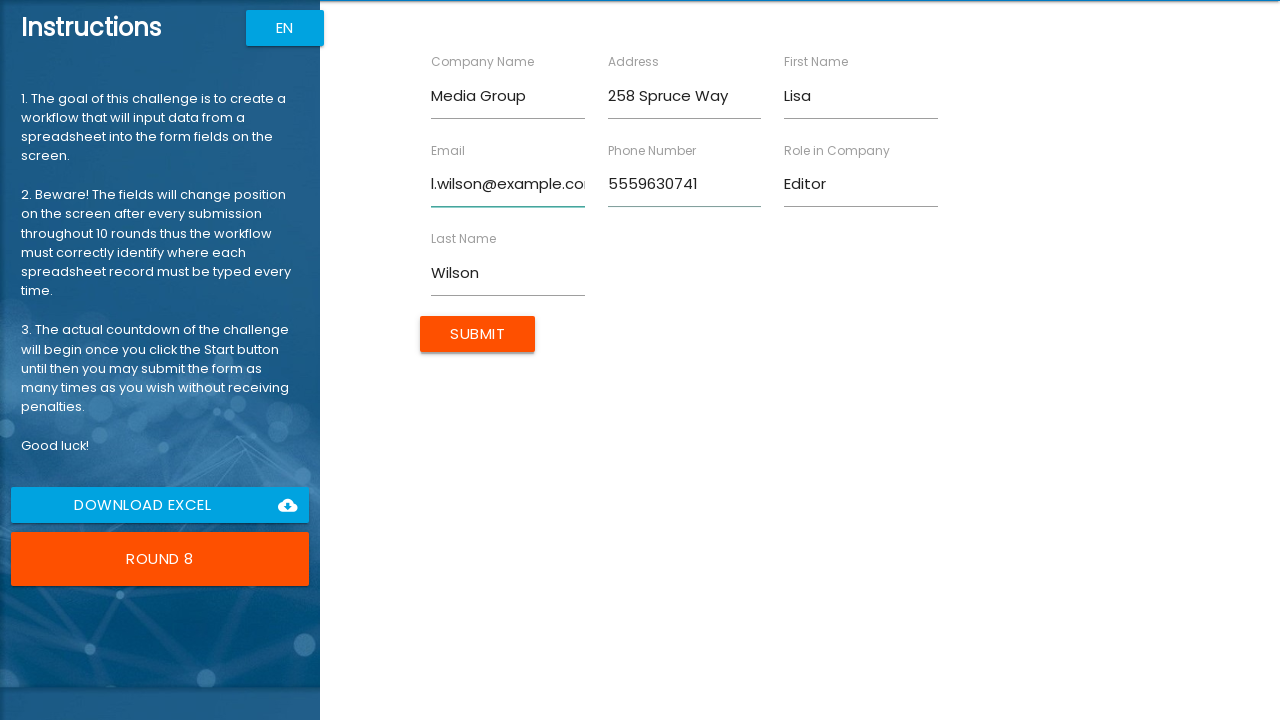

Clicked Submit button for Lisa Wilson at (478, 334) on input[value='Submit']
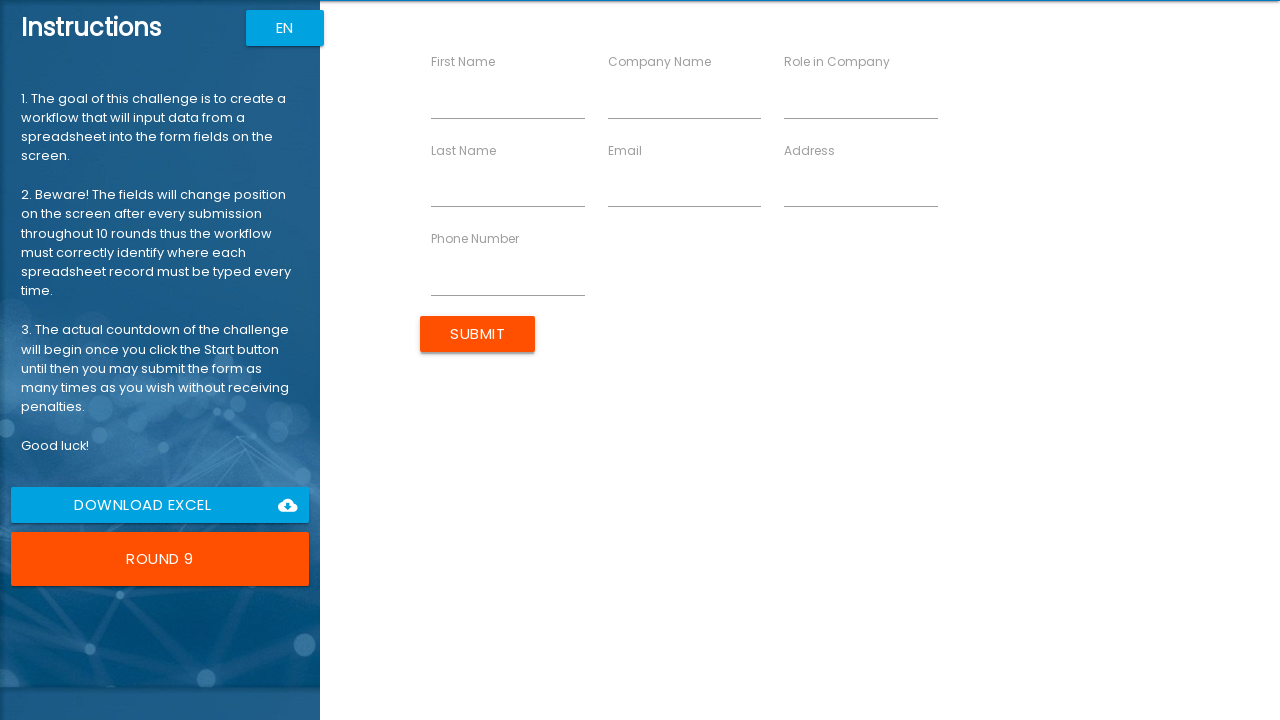

Filled First Name field with 'James' on input[ng-reflect-name='labelFirstName']
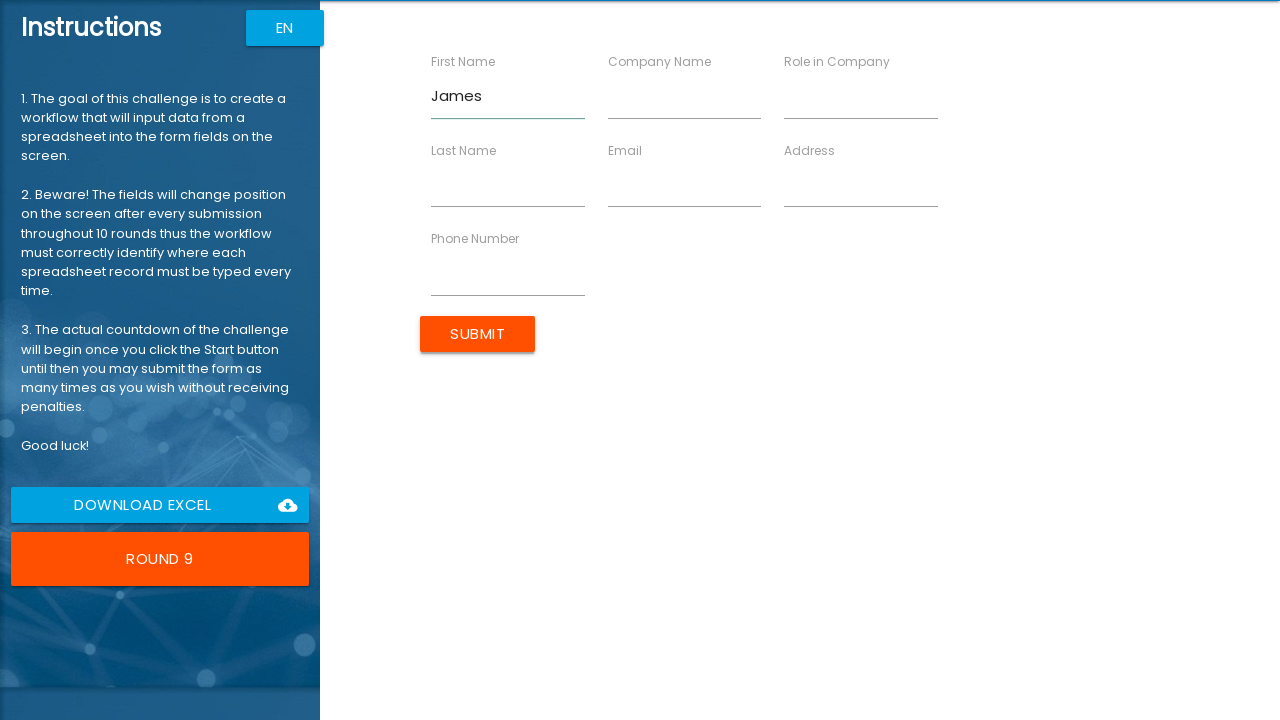

Filled Last Name field with 'Taylor' on input[ng-reflect-name='labelLastName']
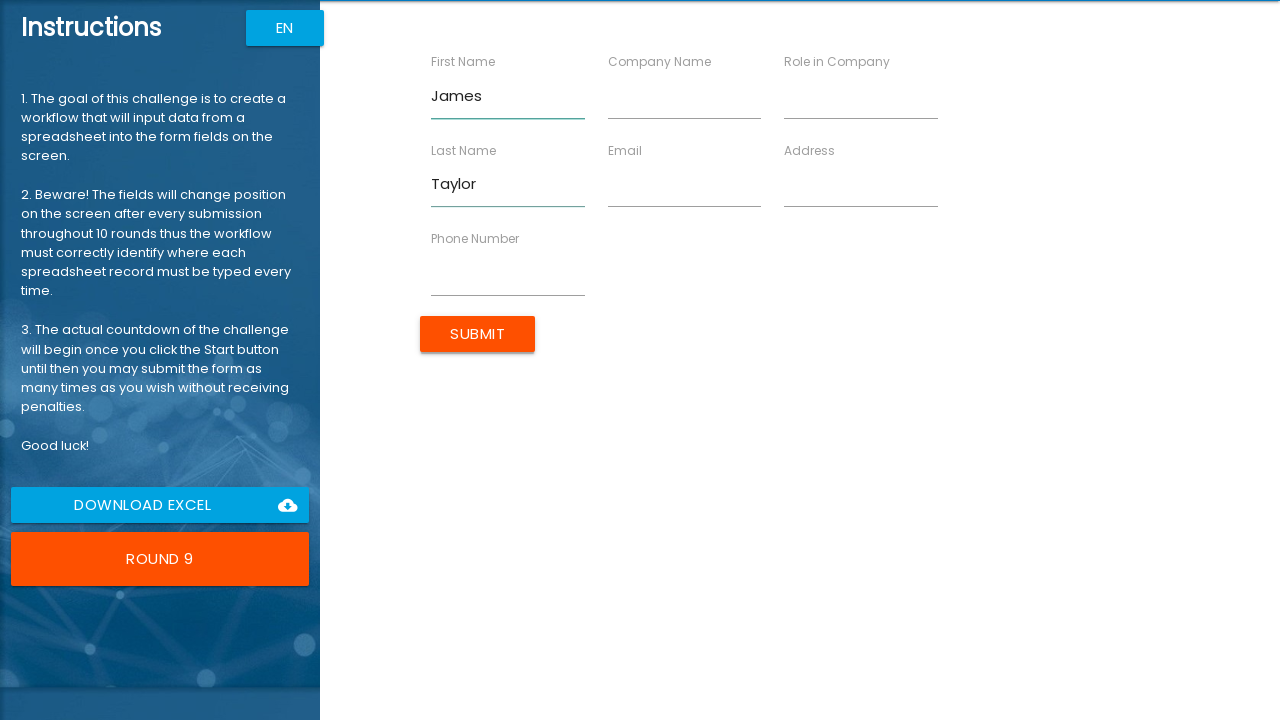

Filled Company Name field with 'Energy Co' on input[ng-reflect-name='labelCompanyName']
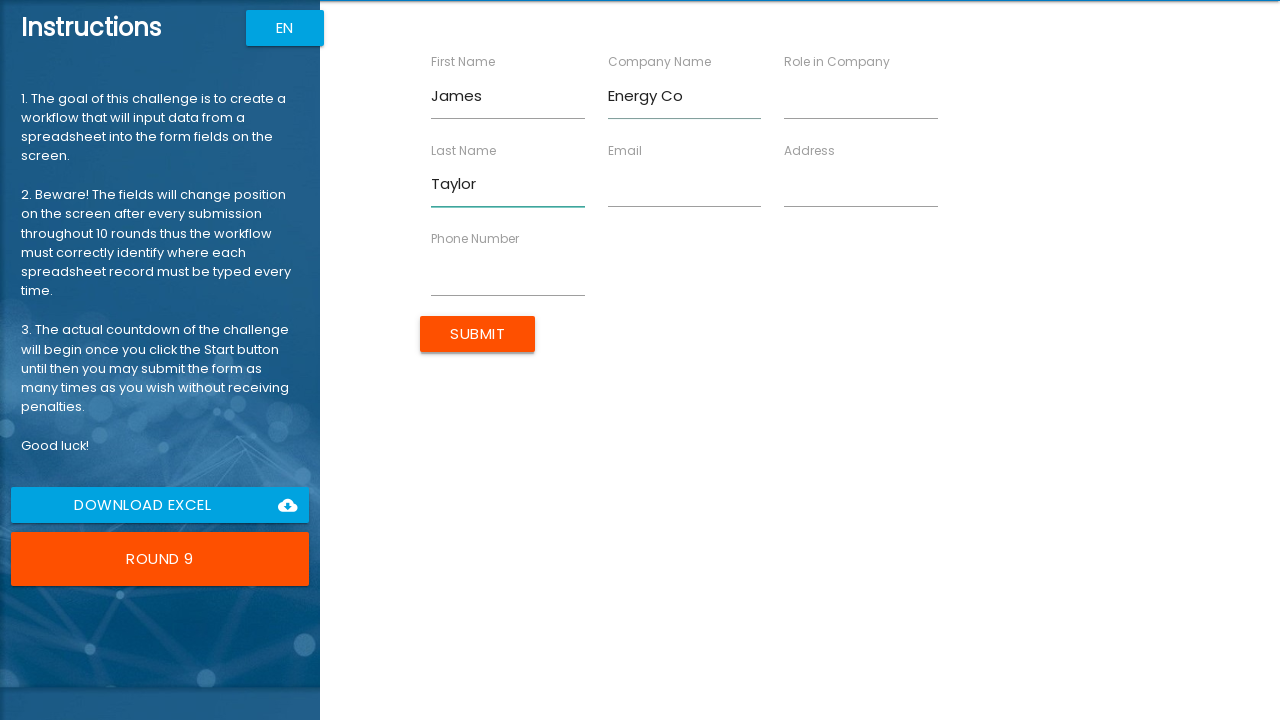

Filled Role field with 'Engineer' on input[ng-reflect-name='labelRole']
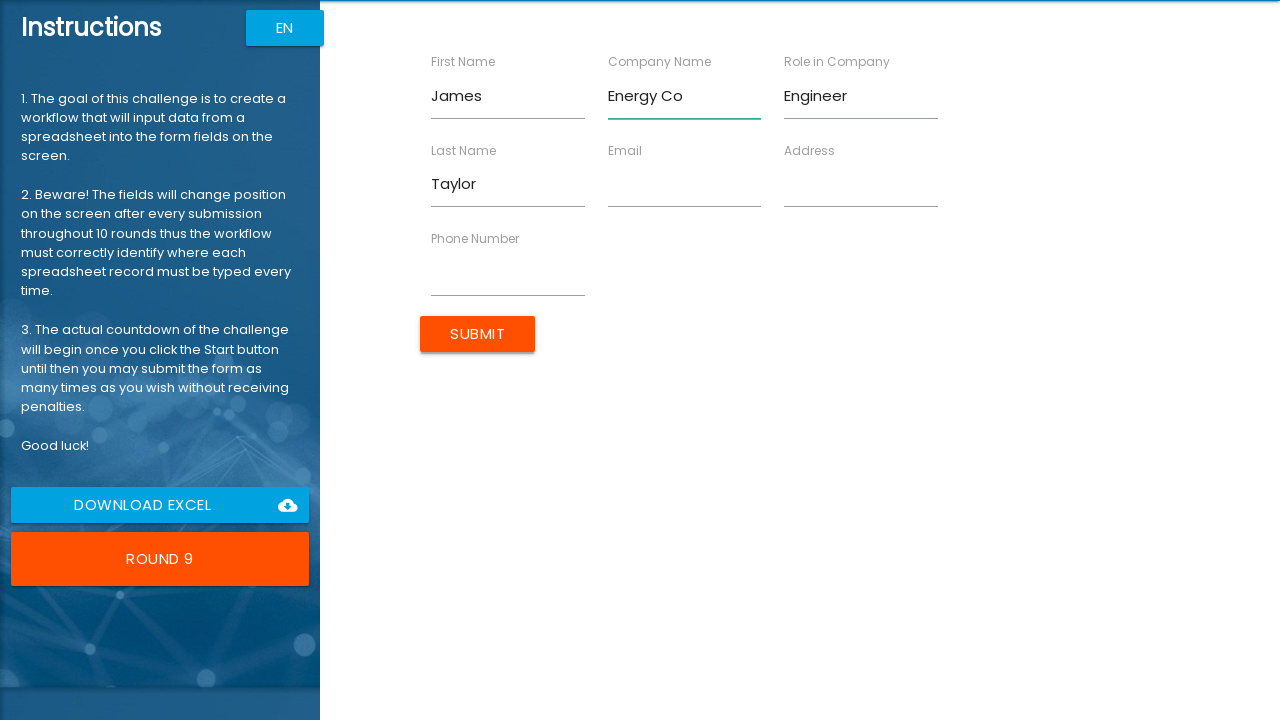

Filled Address field with '369 Walnut Ct' on input[ng-reflect-name='labelAddress']
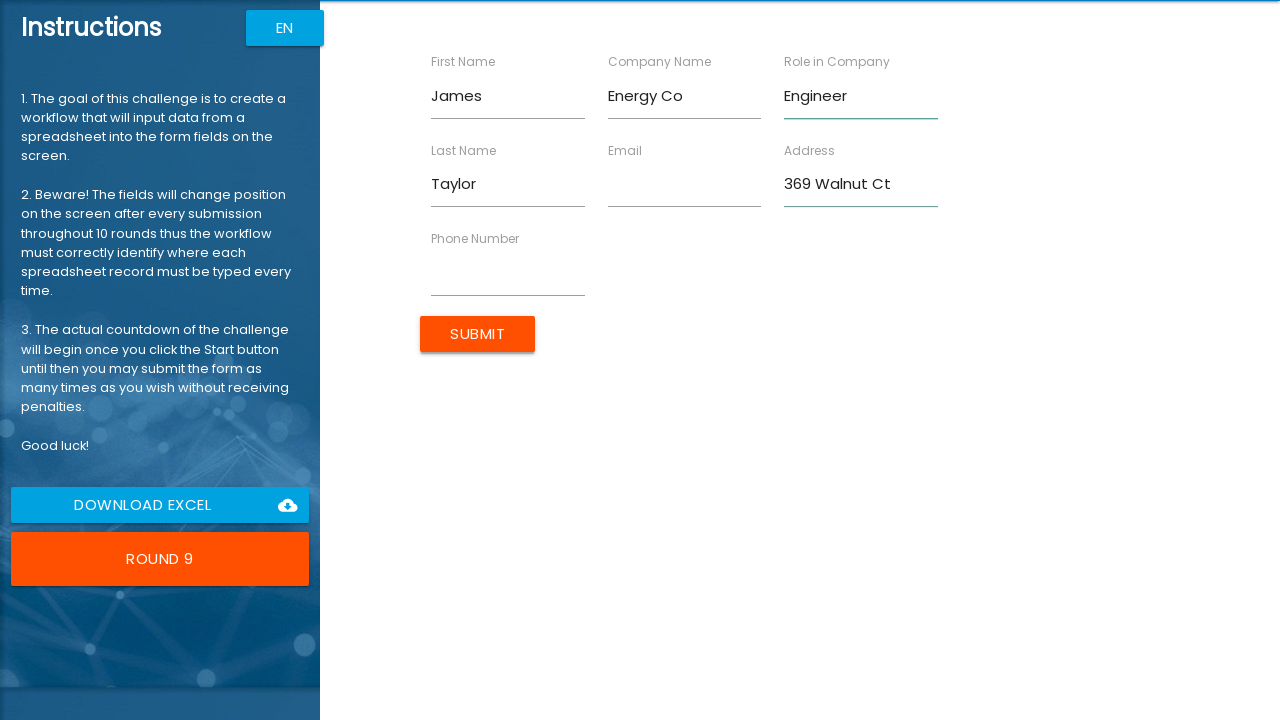

Filled Email field with 'j.taylor@example.com' on input[ng-reflect-name='labelEmail']
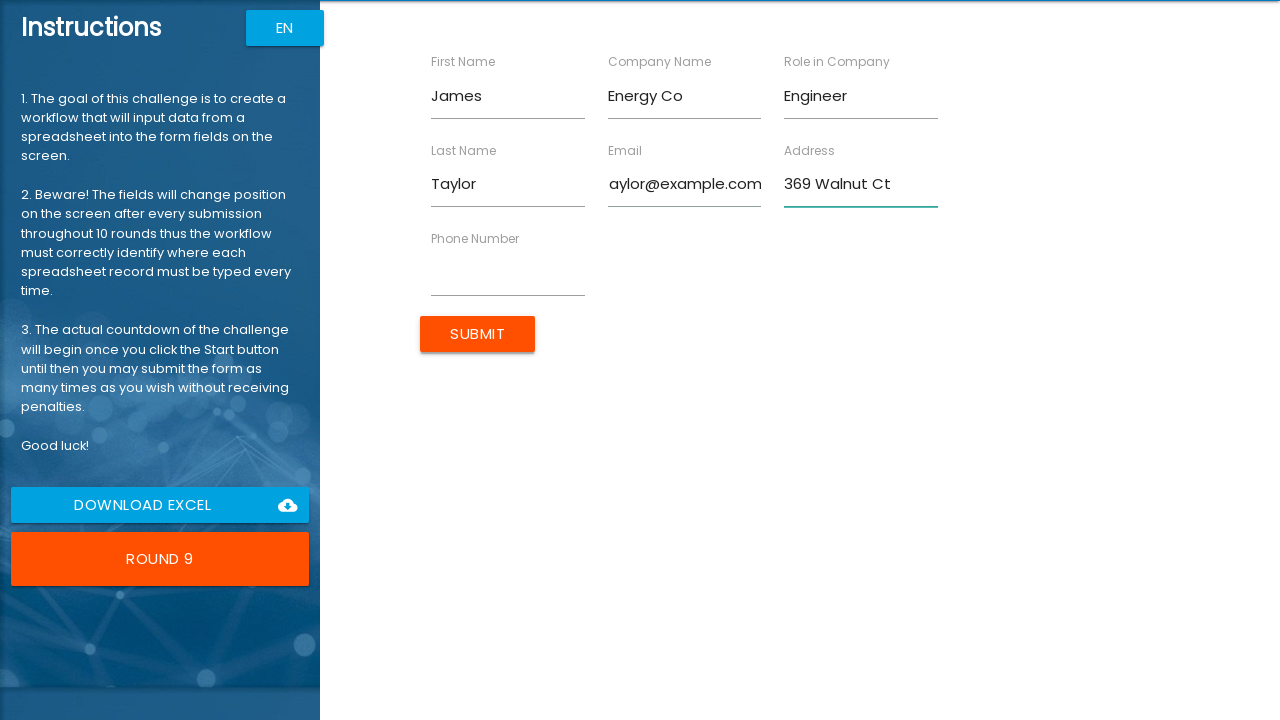

Filled Phone field with '5552580369' on input[ng-reflect-name='labelPhone']
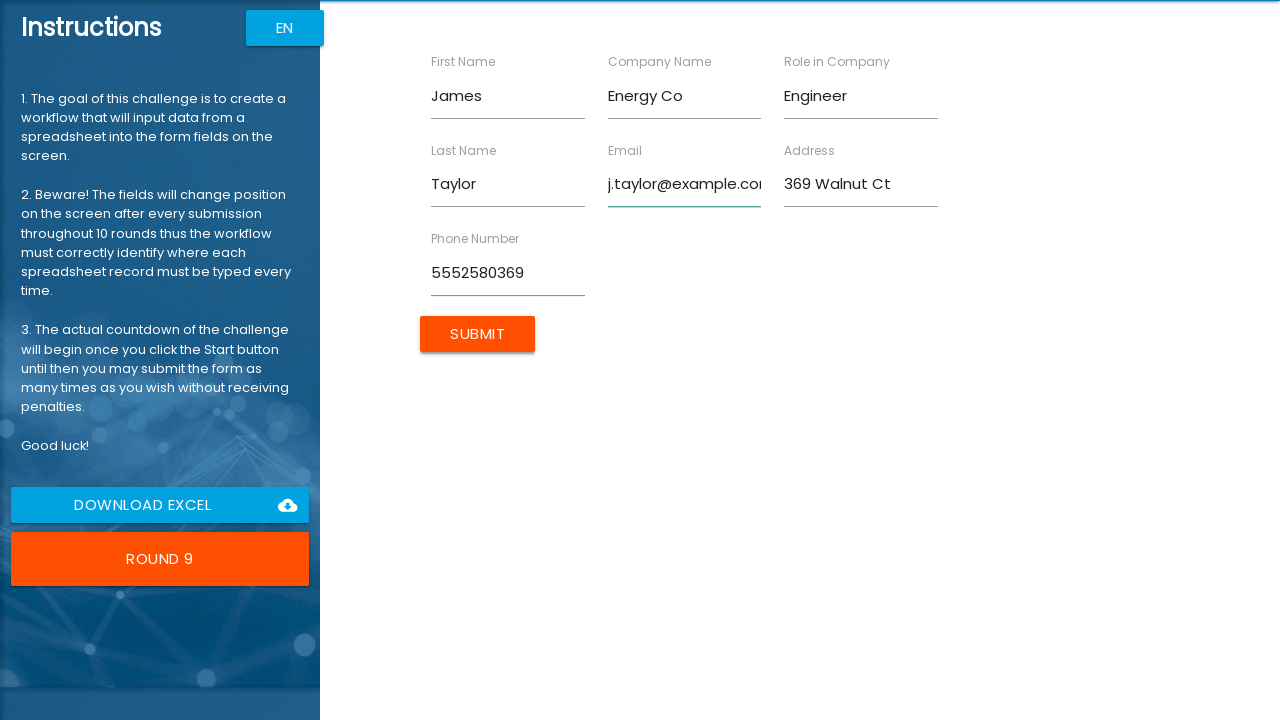

Clicked Submit button for James Taylor at (478, 334) on input[value='Submit']
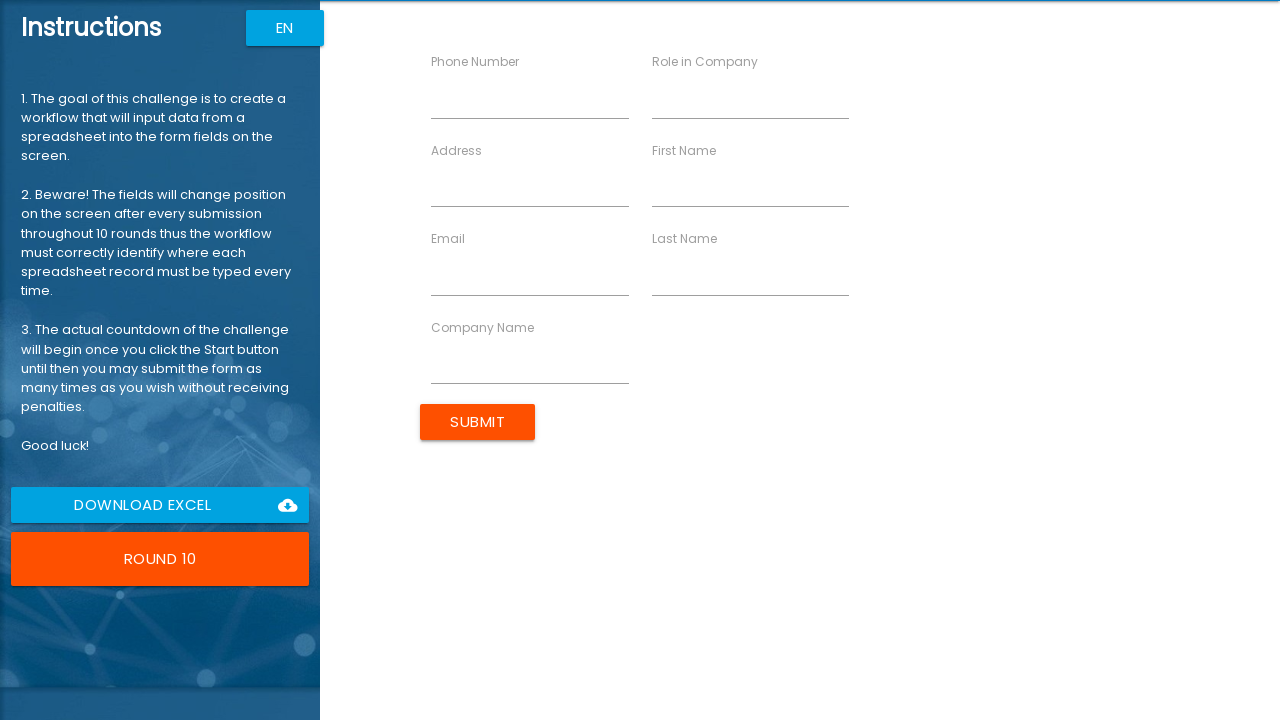

Filled First Name field with 'Amanda' on input[ng-reflect-name='labelFirstName']
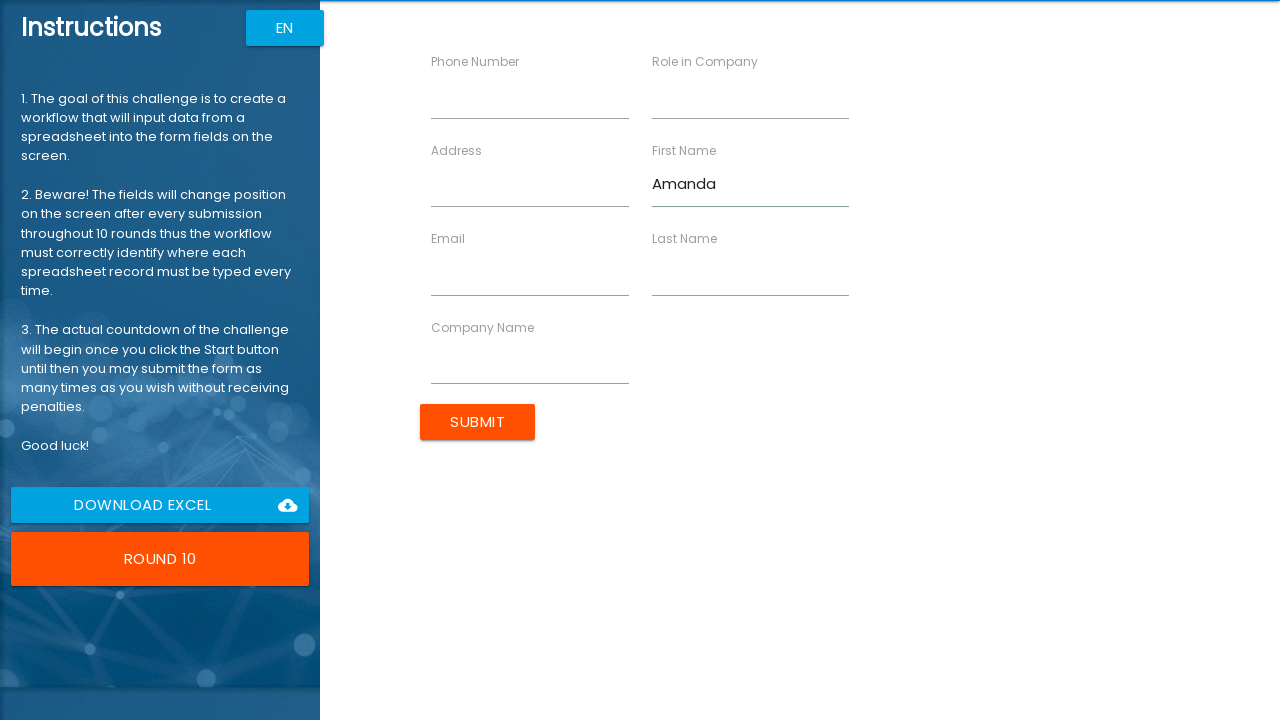

Filled Last Name field with 'Anderson' on input[ng-reflect-name='labelLastName']
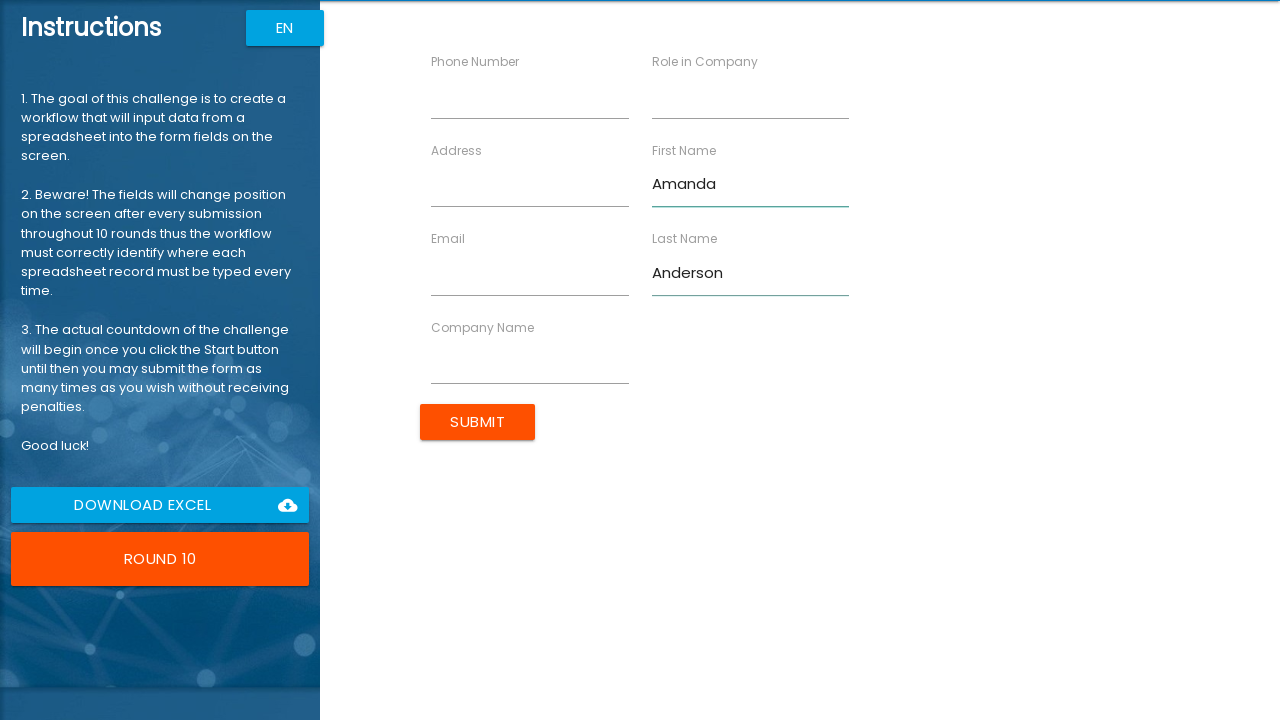

Filled Company Name field with 'Education Org' on input[ng-reflect-name='labelCompanyName']
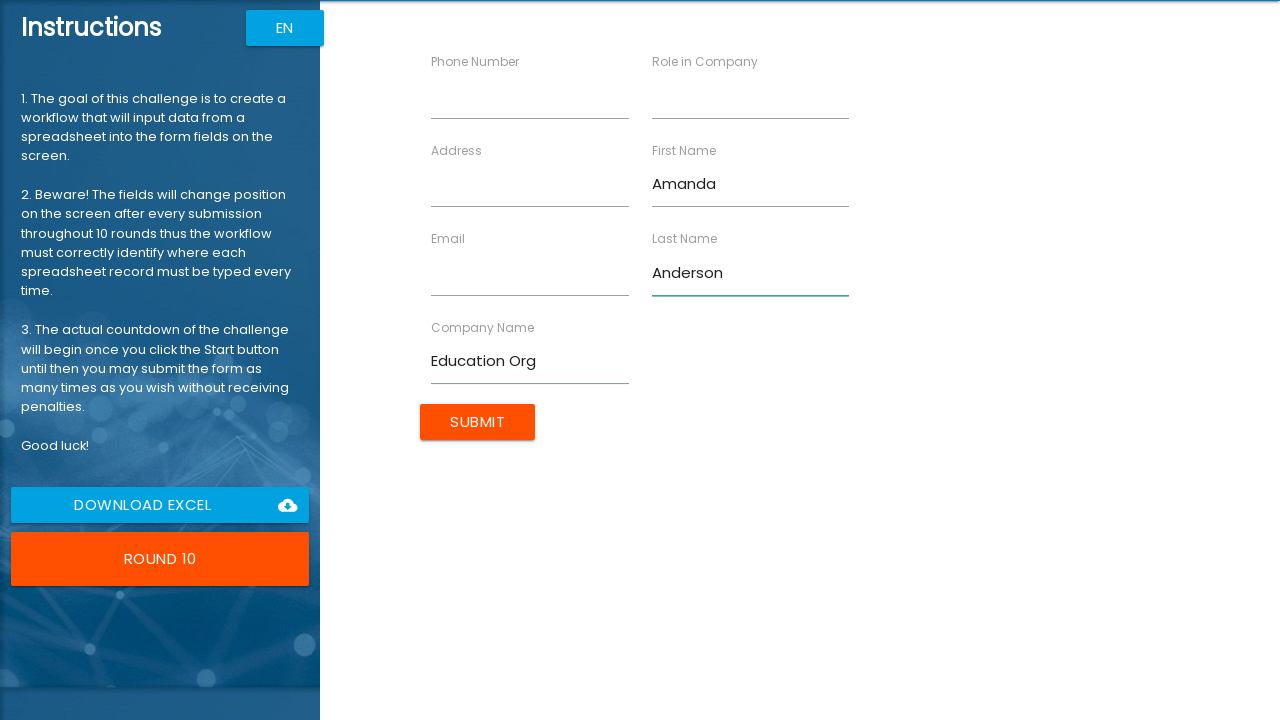

Filled Role field with 'Teacher' on input[ng-reflect-name='labelRole']
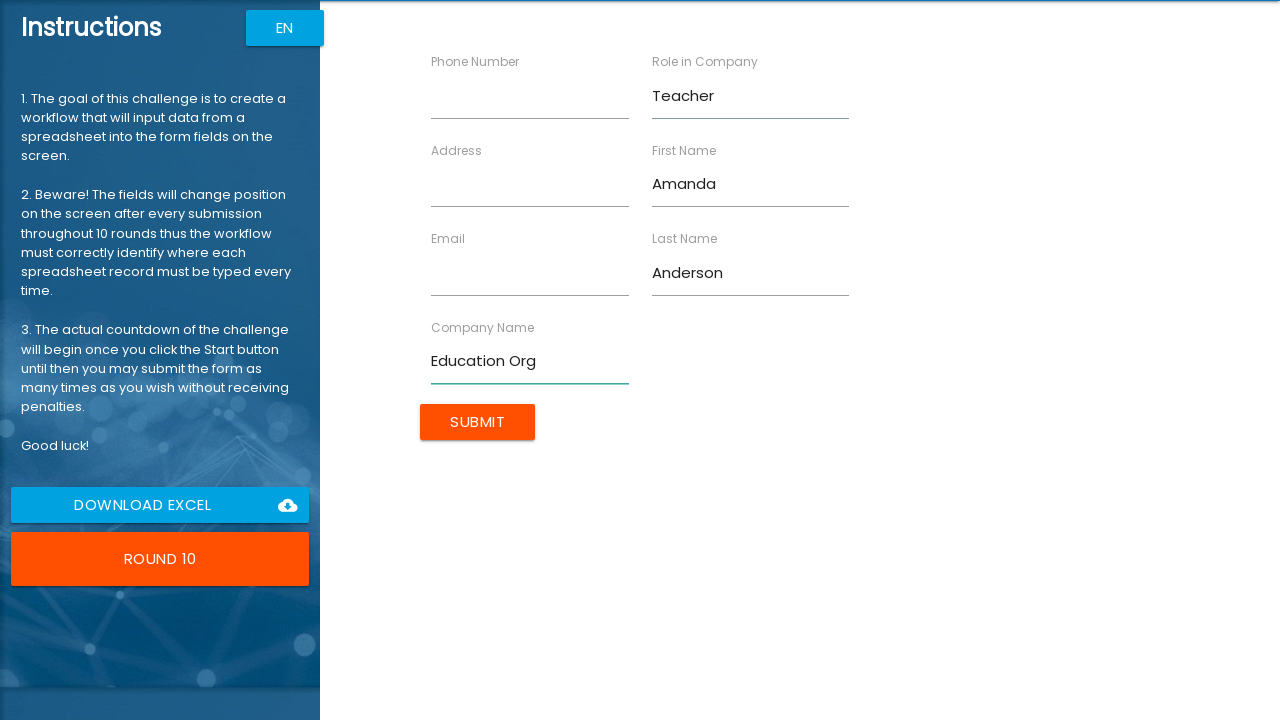

Filled Address field with '741 Cherry Pl' on input[ng-reflect-name='labelAddress']
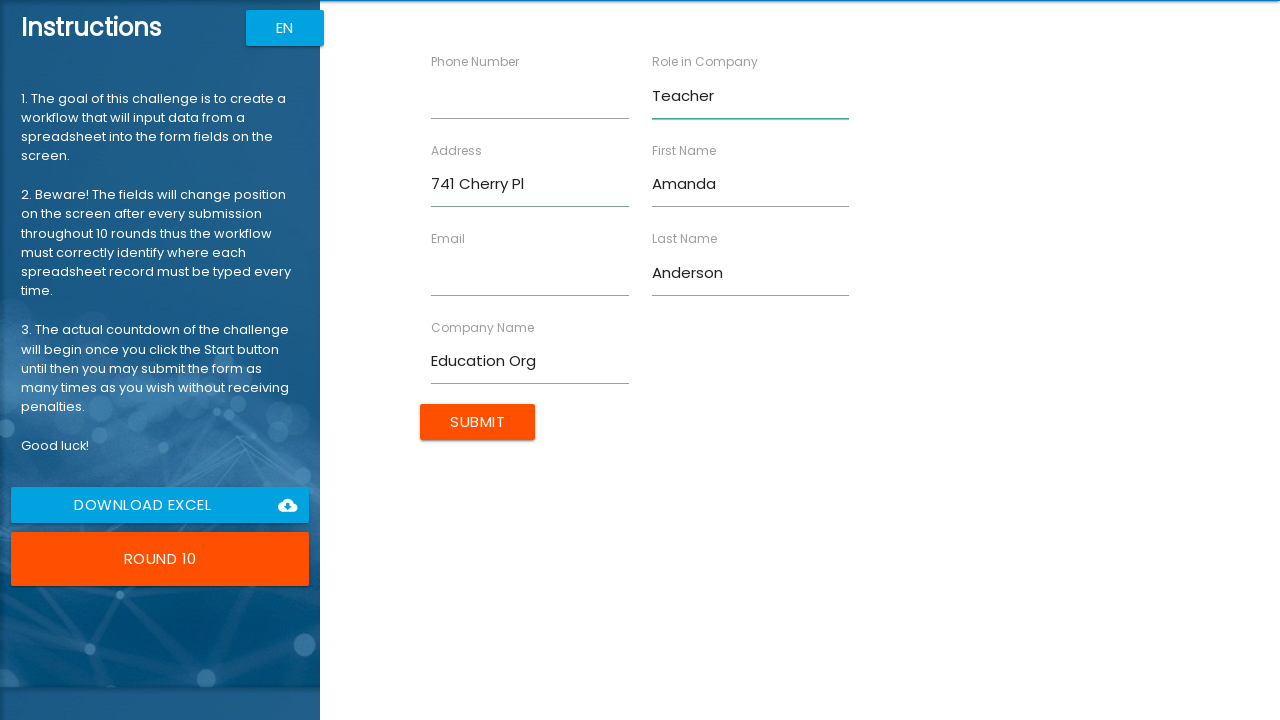

Filled Email field with 'a.anderson@example.com' on input[ng-reflect-name='labelEmail']
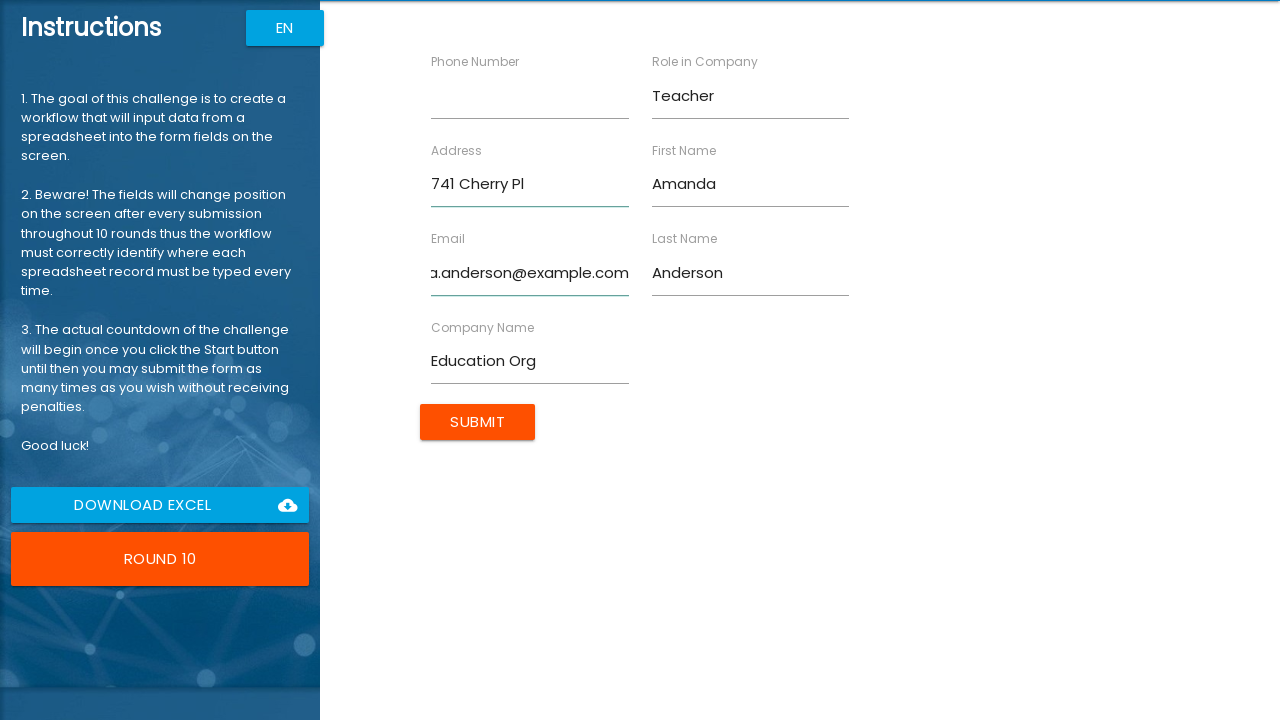

Filled Phone field with '5558520147' on input[ng-reflect-name='labelPhone']
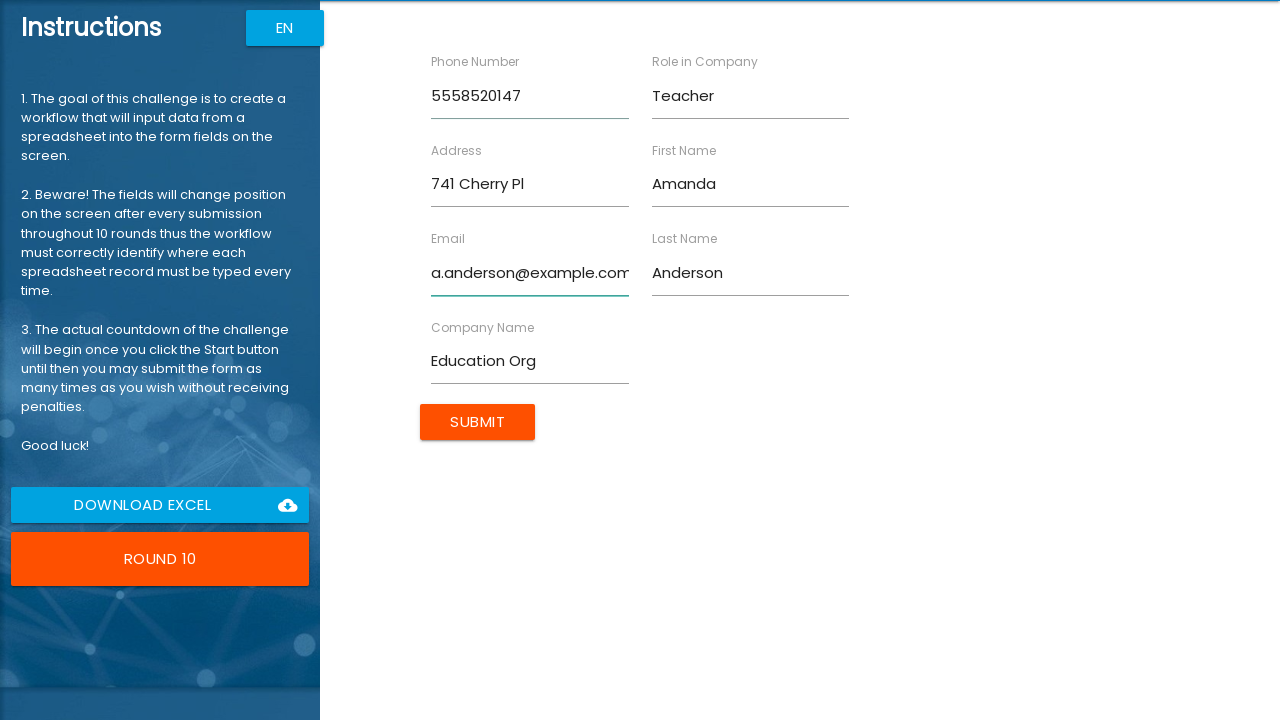

Clicked Submit button for Amanda Anderson at (478, 422) on input[value='Submit']
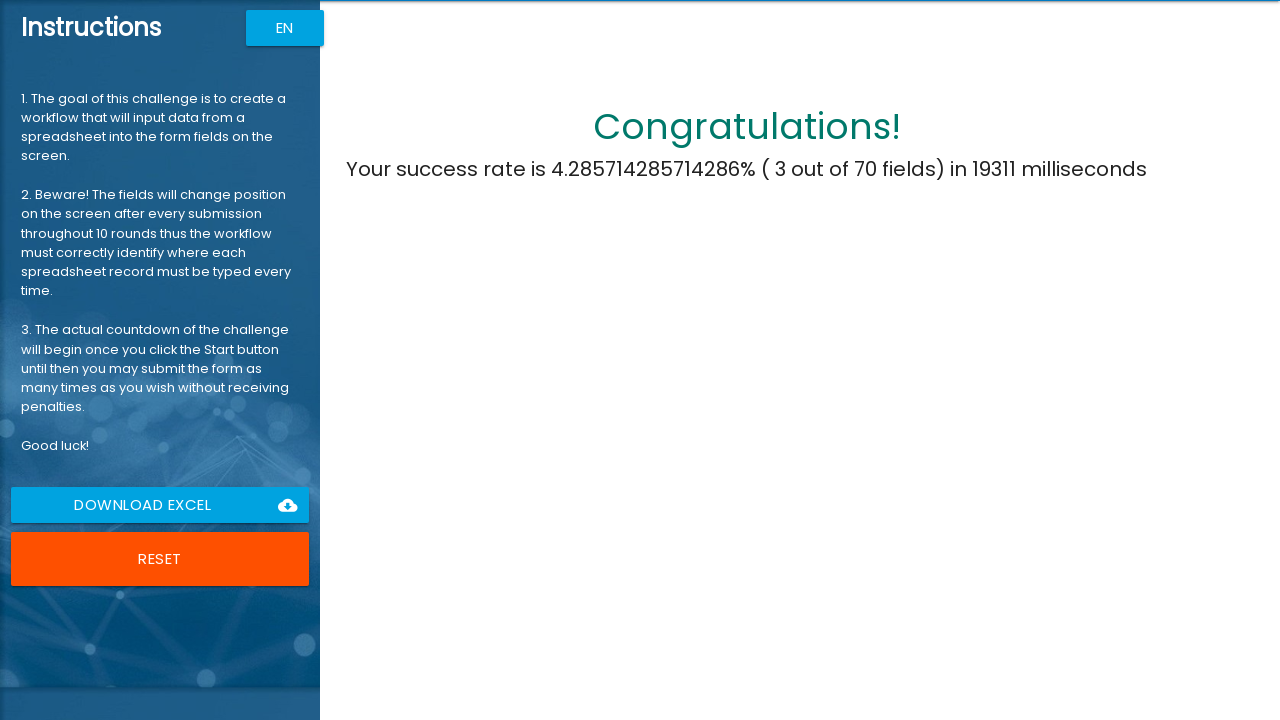

Challenge completion message appeared
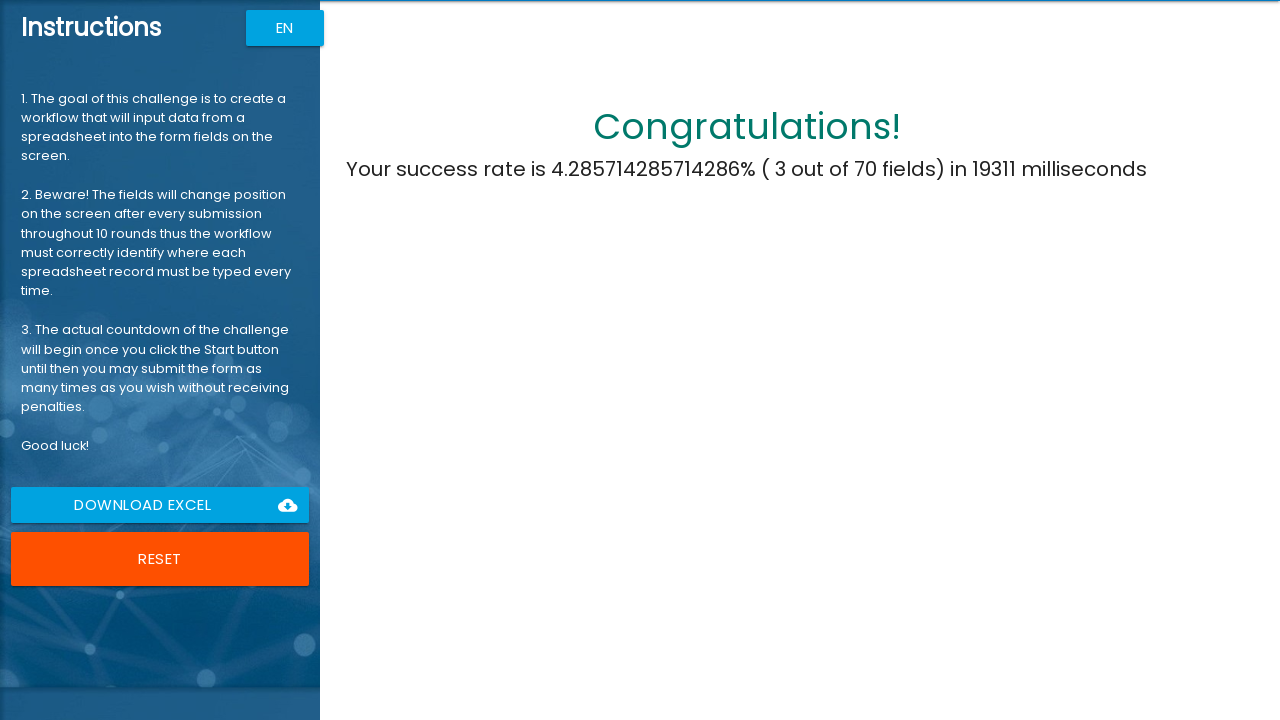

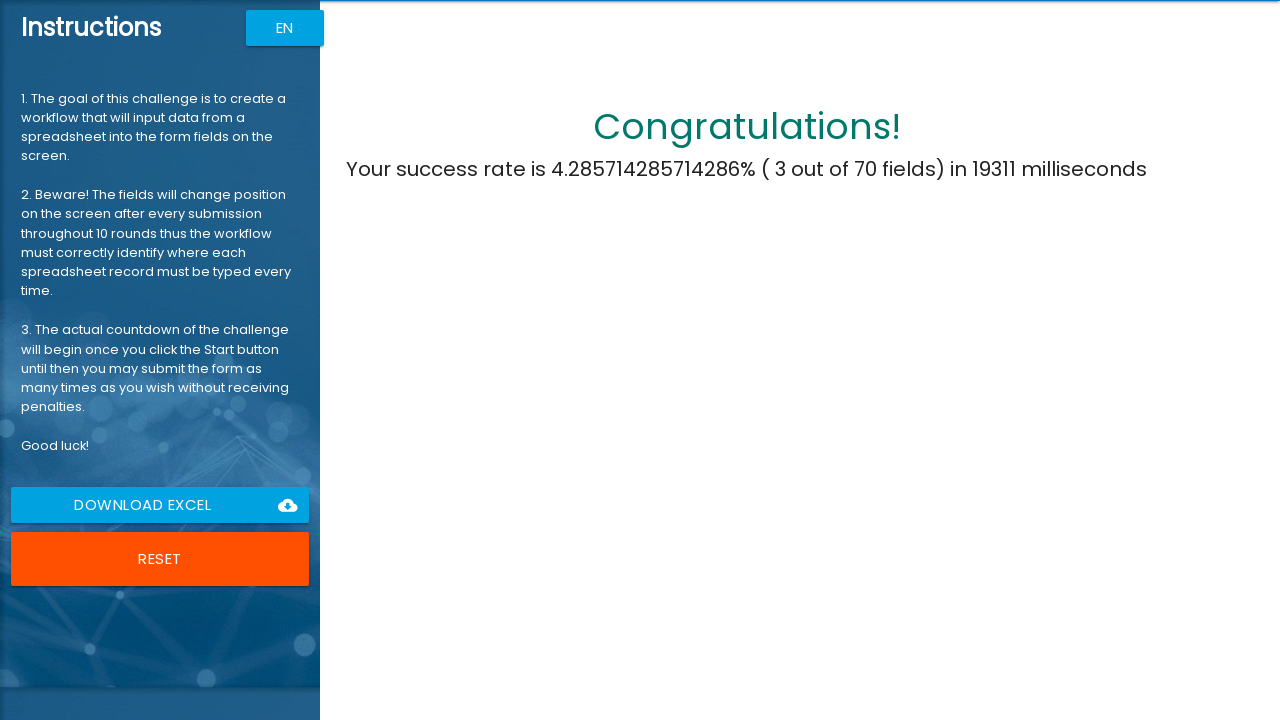